Tests a large form by filling all input fields with text and submitting the form via a button click

Starting URL: http://suninjuly.github.io/huge_form.html

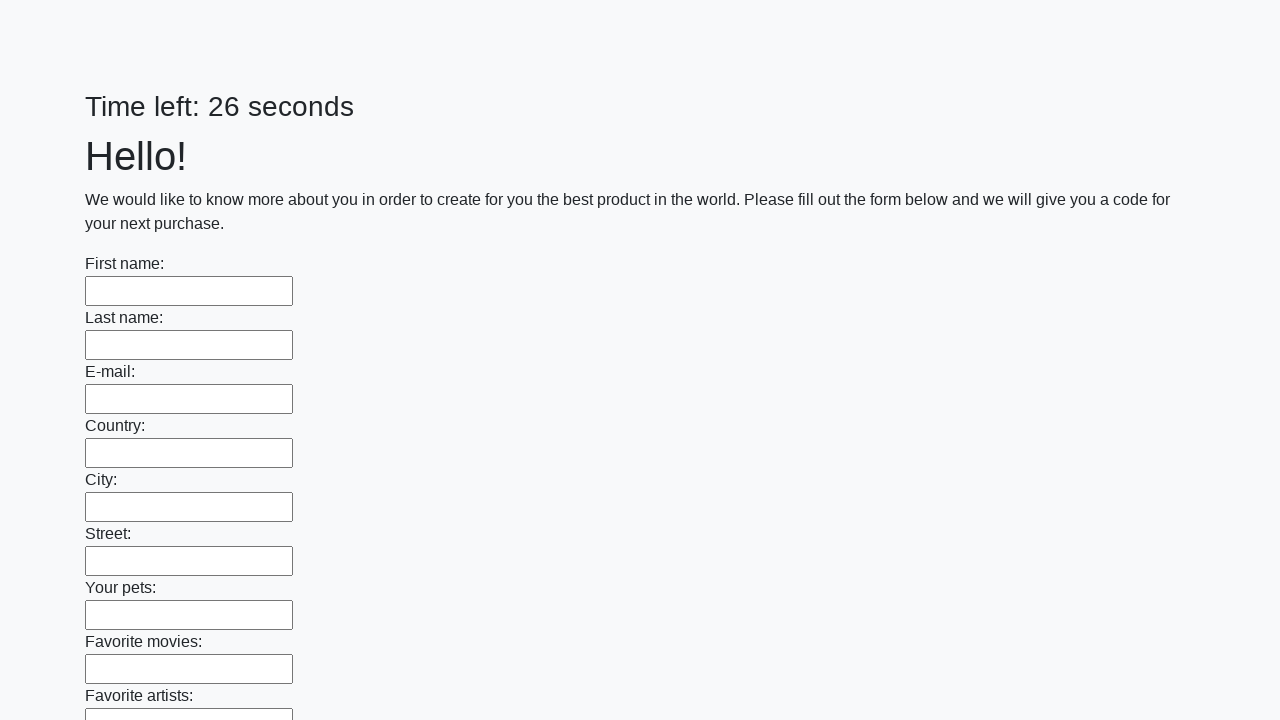

Navigated to huge form page
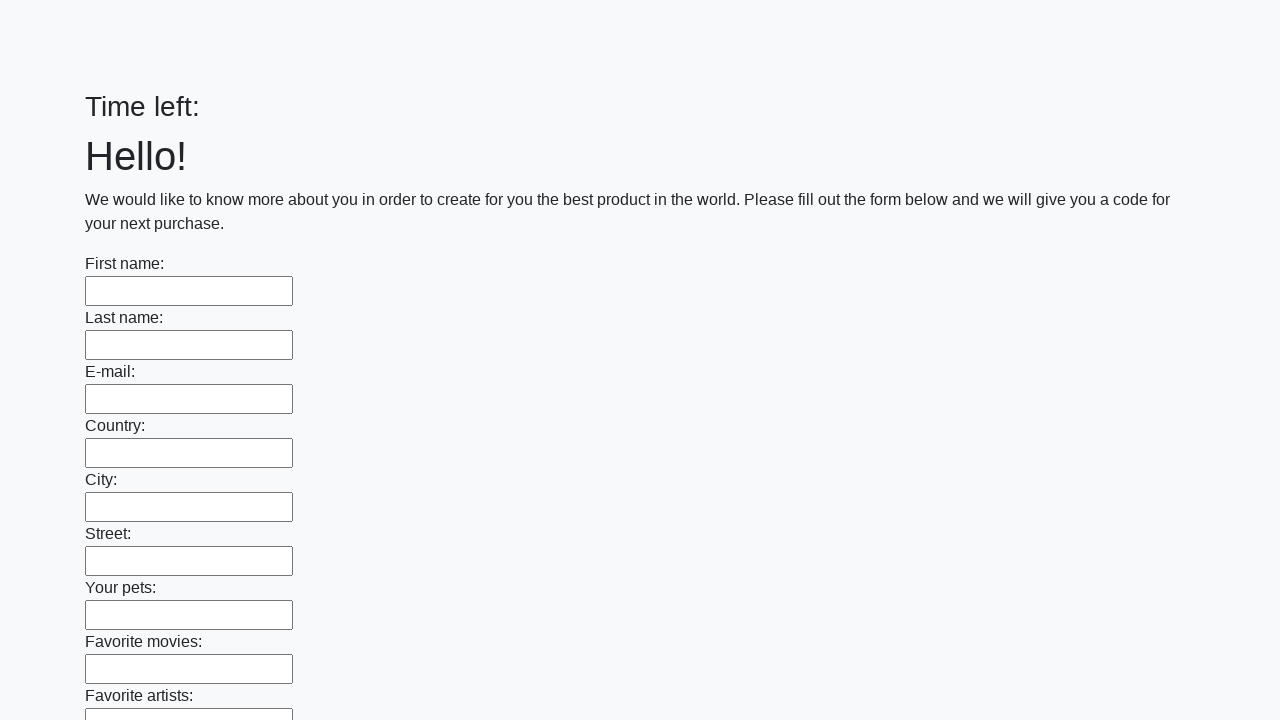

Filled input field with 'Yukka' on input >> nth=0
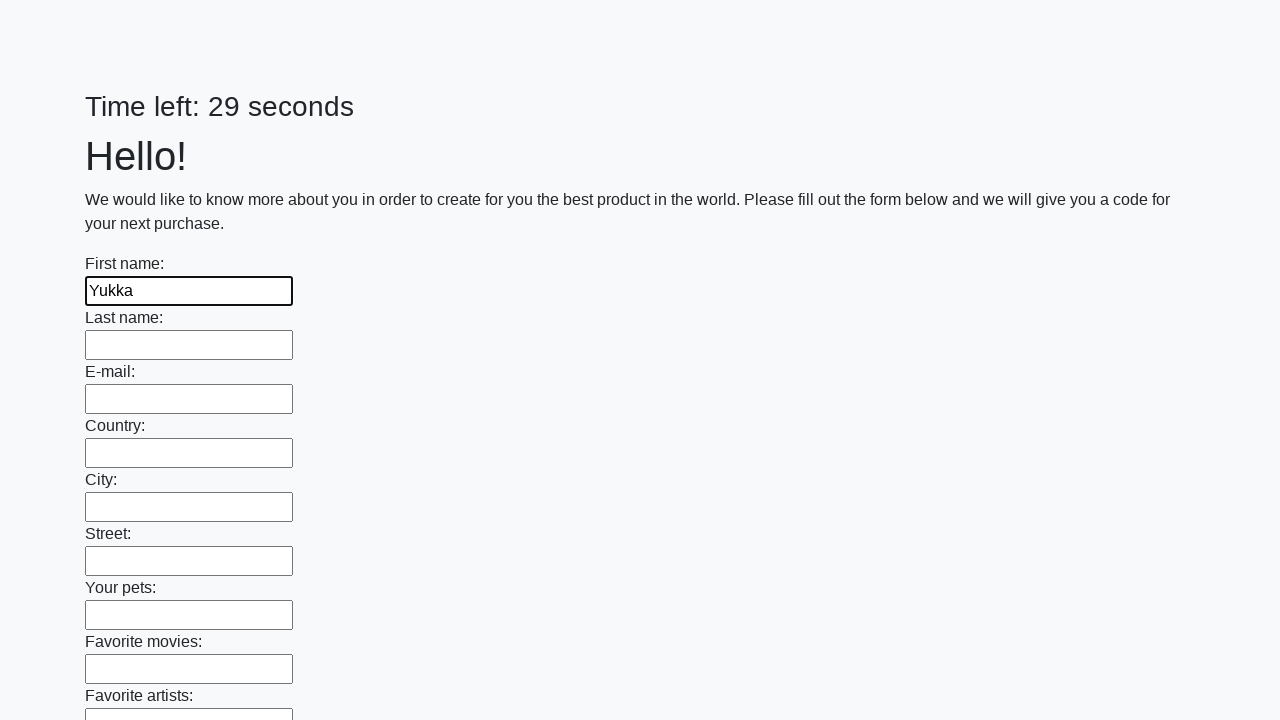

Filled input field with 'Yukka' on input >> nth=1
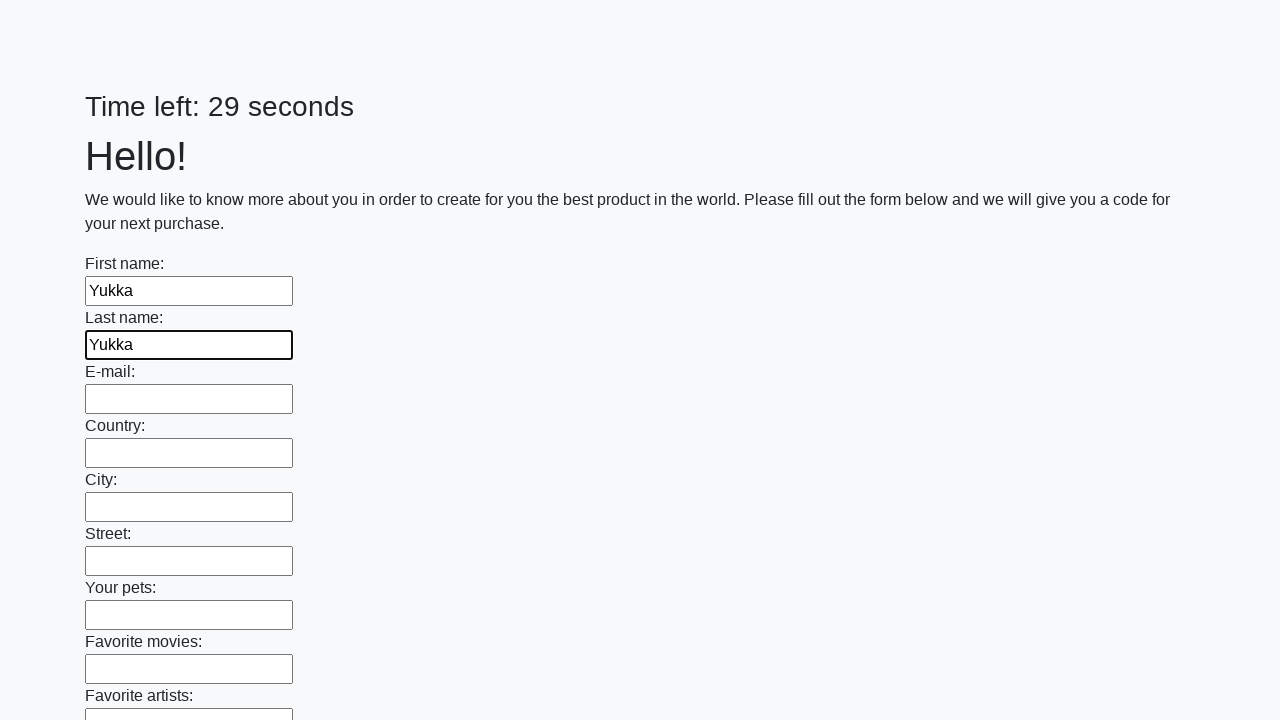

Filled input field with 'Yukka' on input >> nth=2
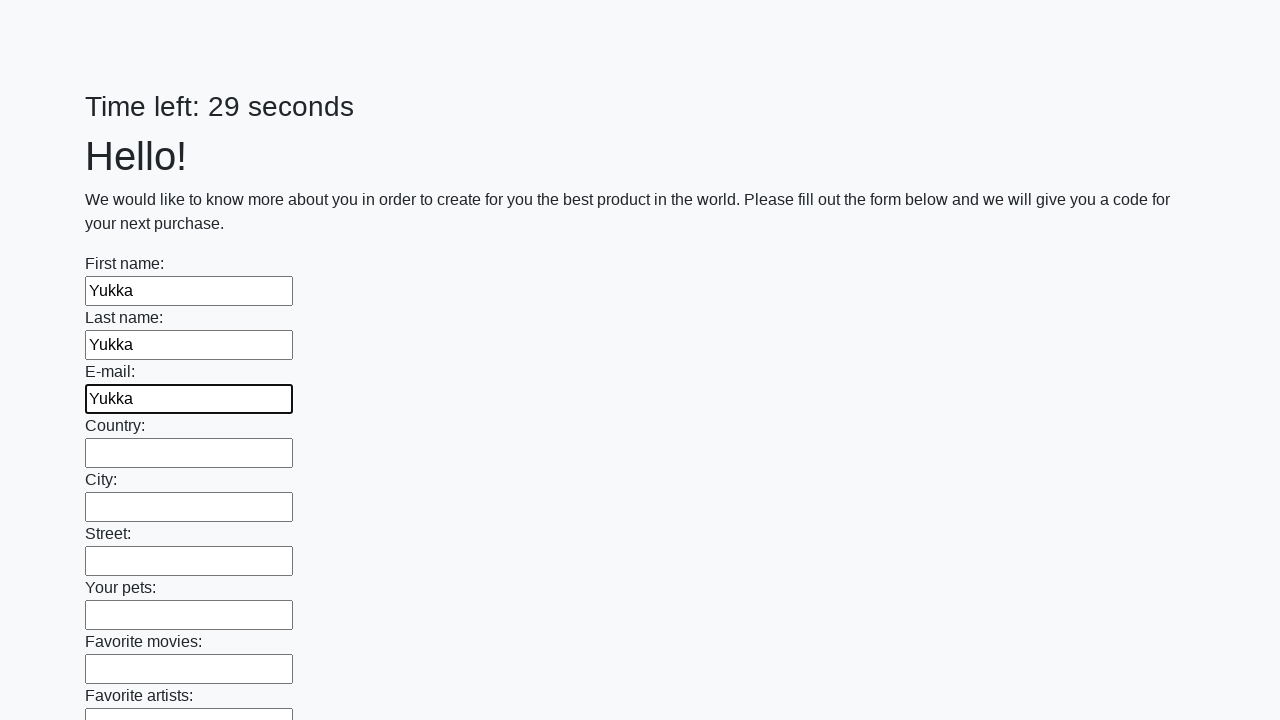

Filled input field with 'Yukka' on input >> nth=3
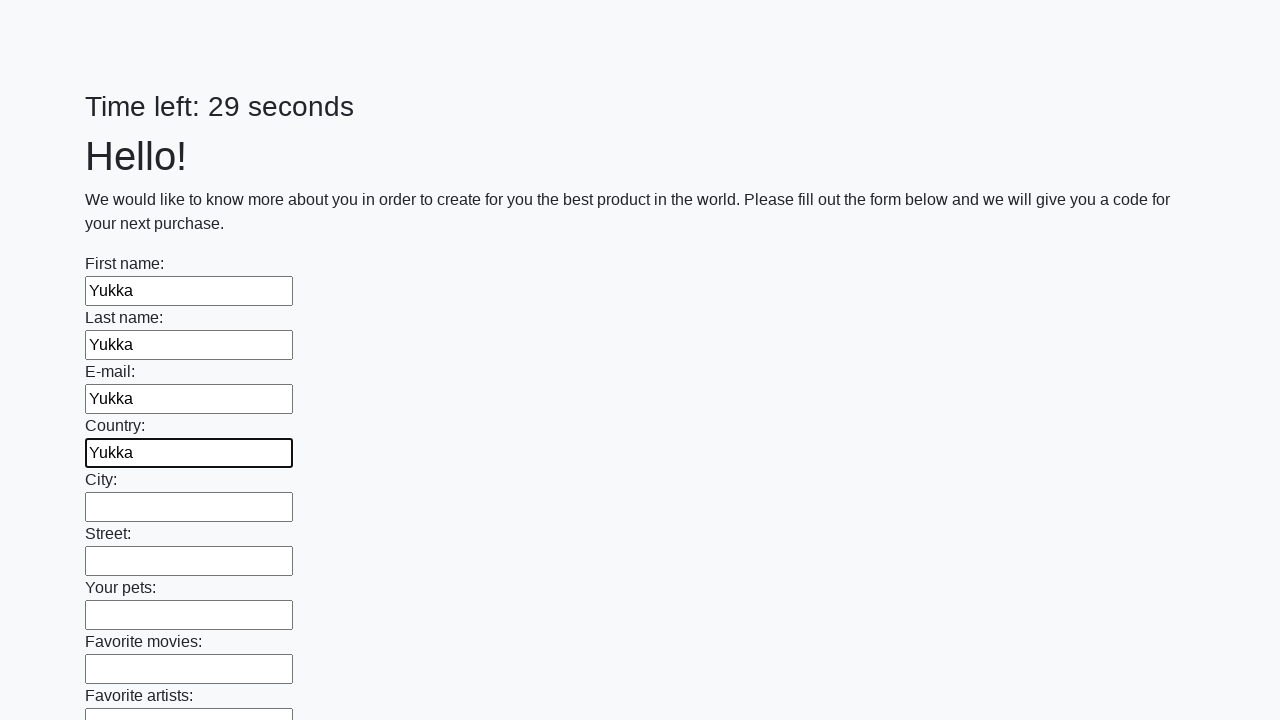

Filled input field with 'Yukka' on input >> nth=4
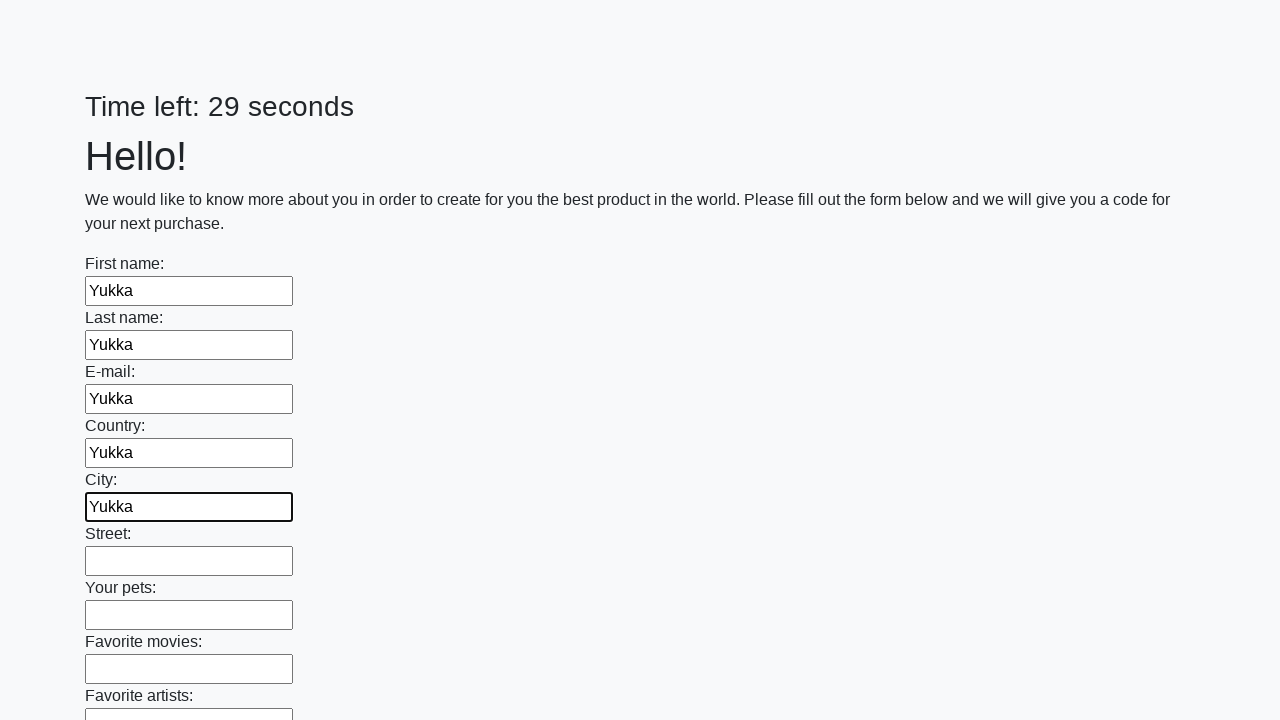

Filled input field with 'Yukka' on input >> nth=5
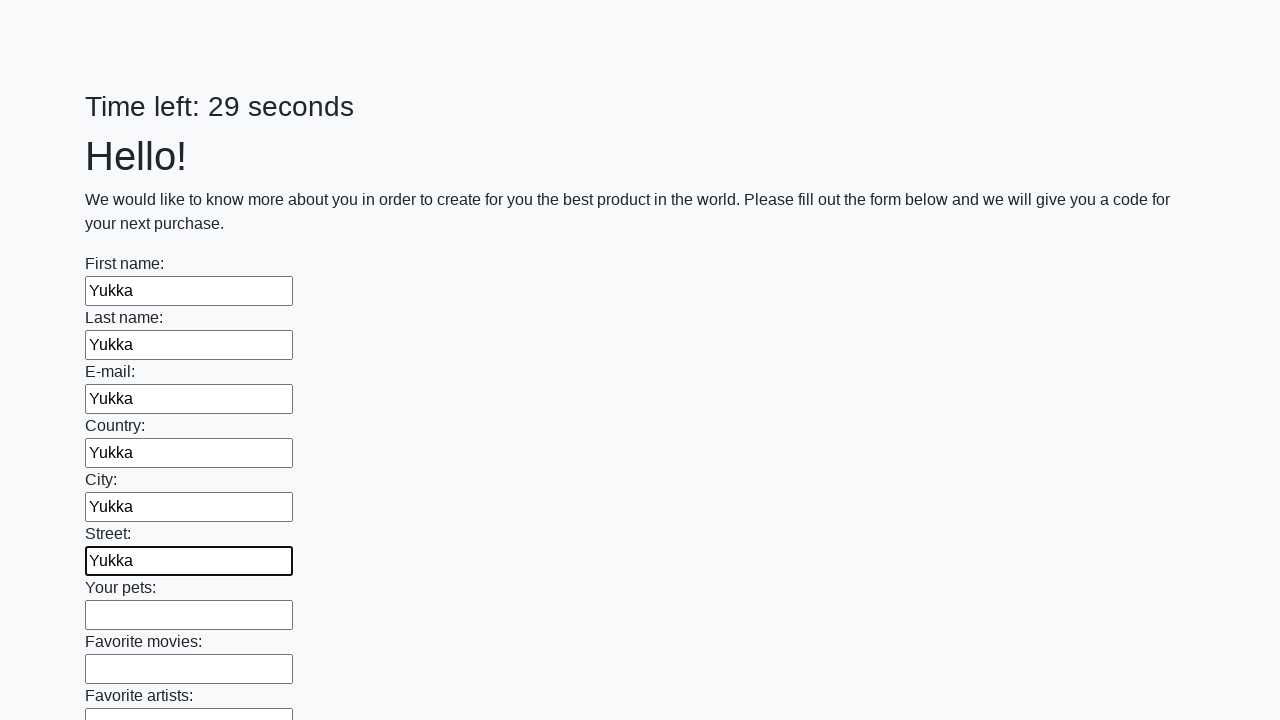

Filled input field with 'Yukka' on input >> nth=6
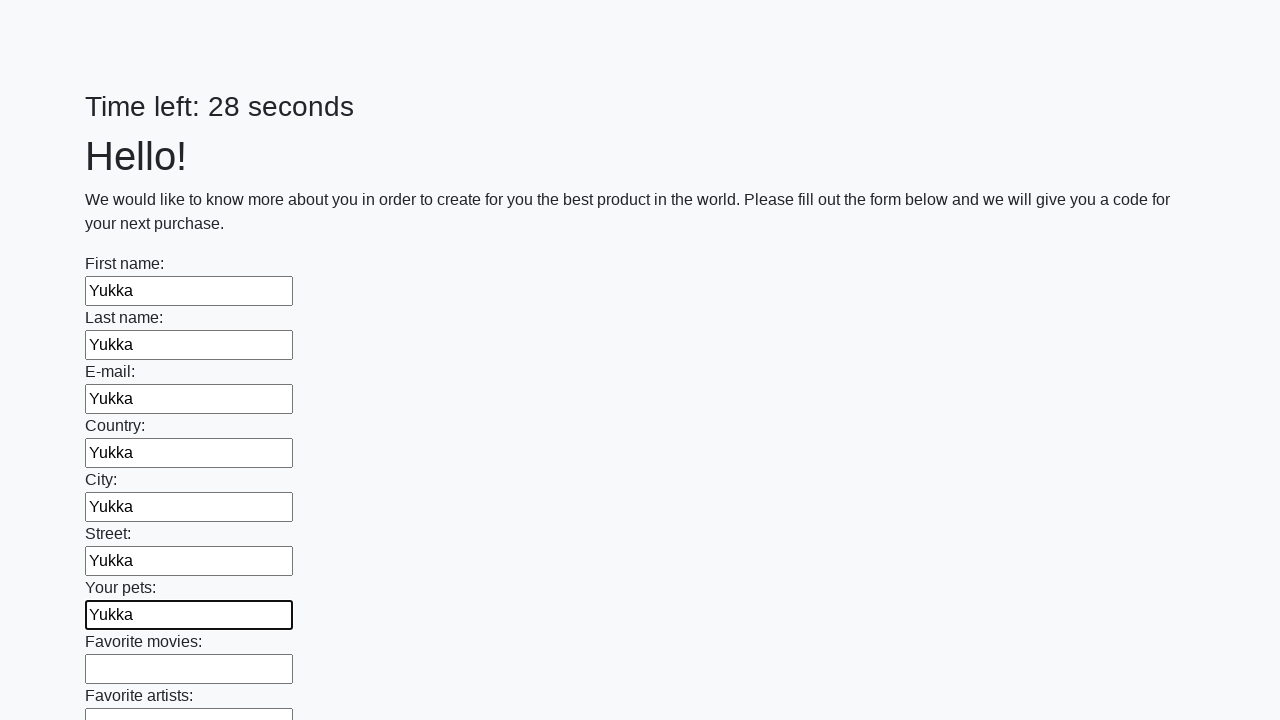

Filled input field with 'Yukka' on input >> nth=7
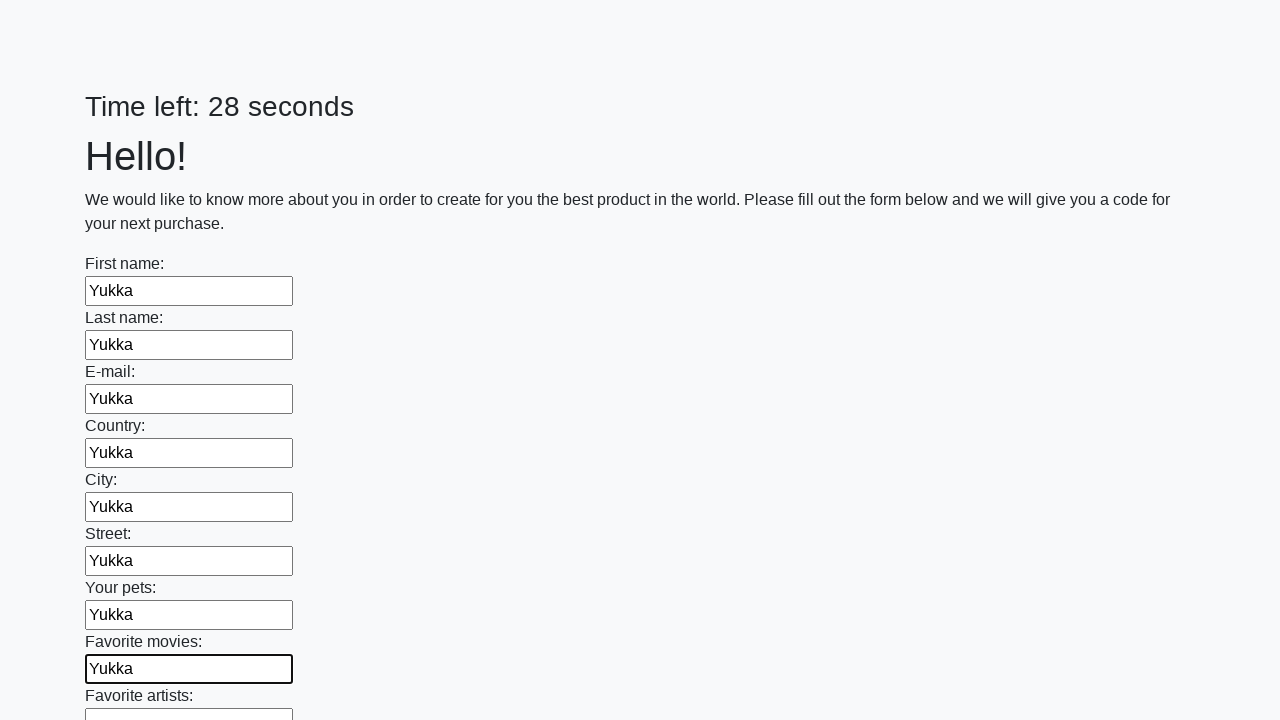

Filled input field with 'Yukka' on input >> nth=8
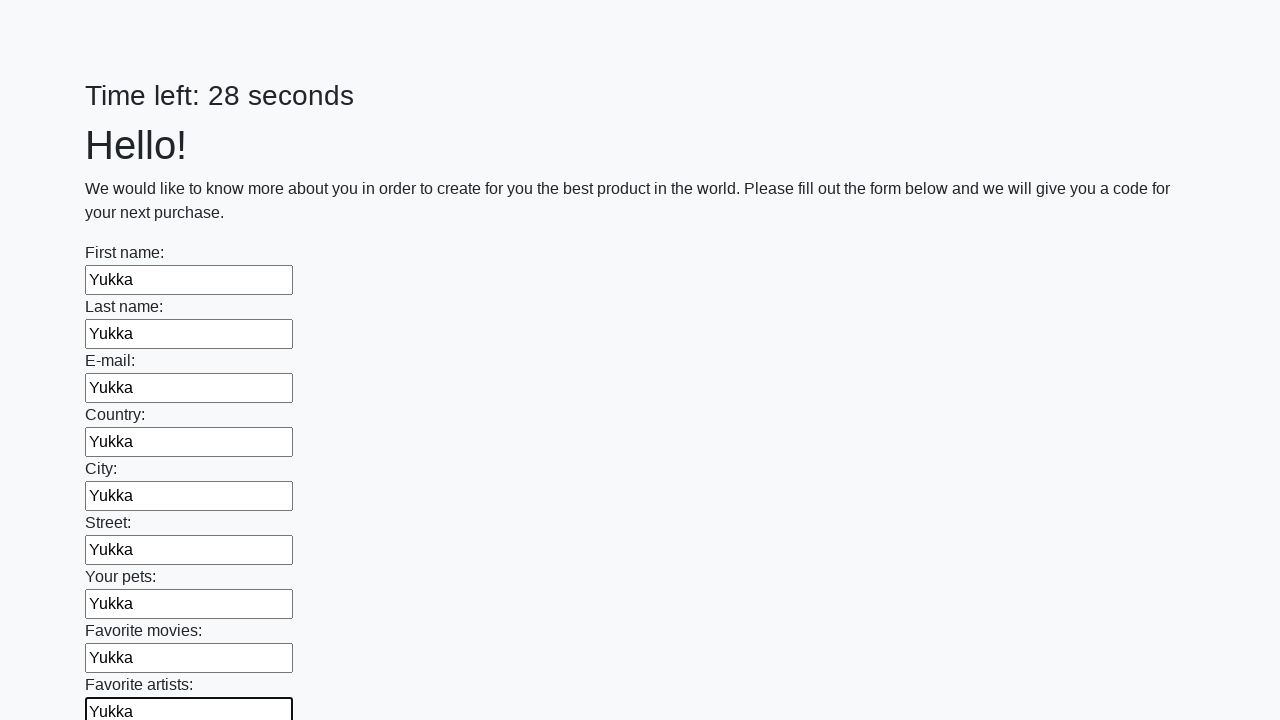

Filled input field with 'Yukka' on input >> nth=9
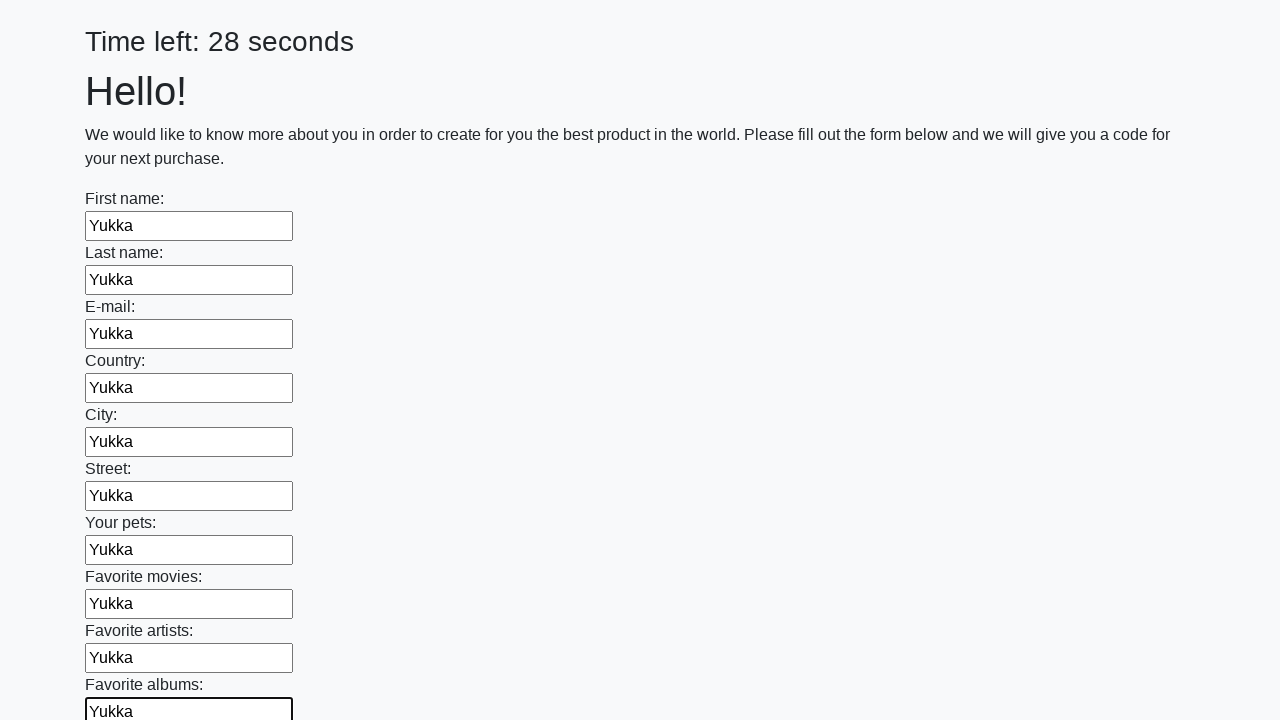

Filled input field with 'Yukka' on input >> nth=10
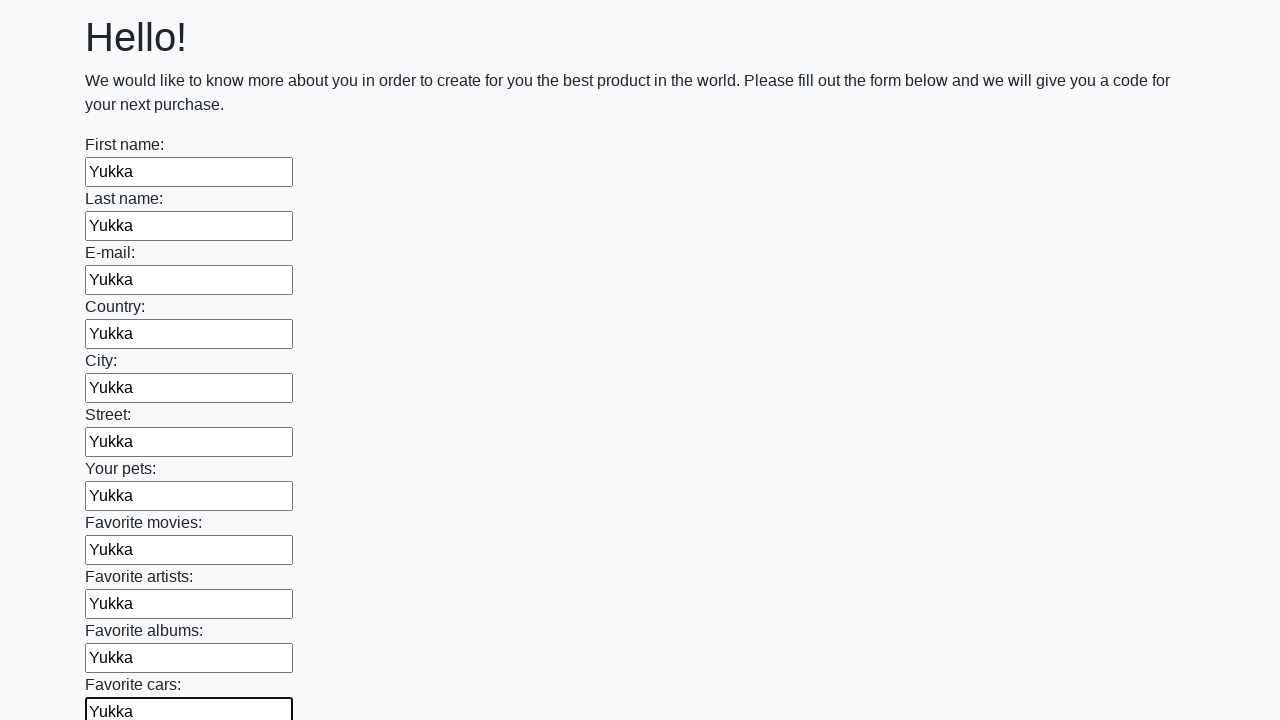

Filled input field with 'Yukka' on input >> nth=11
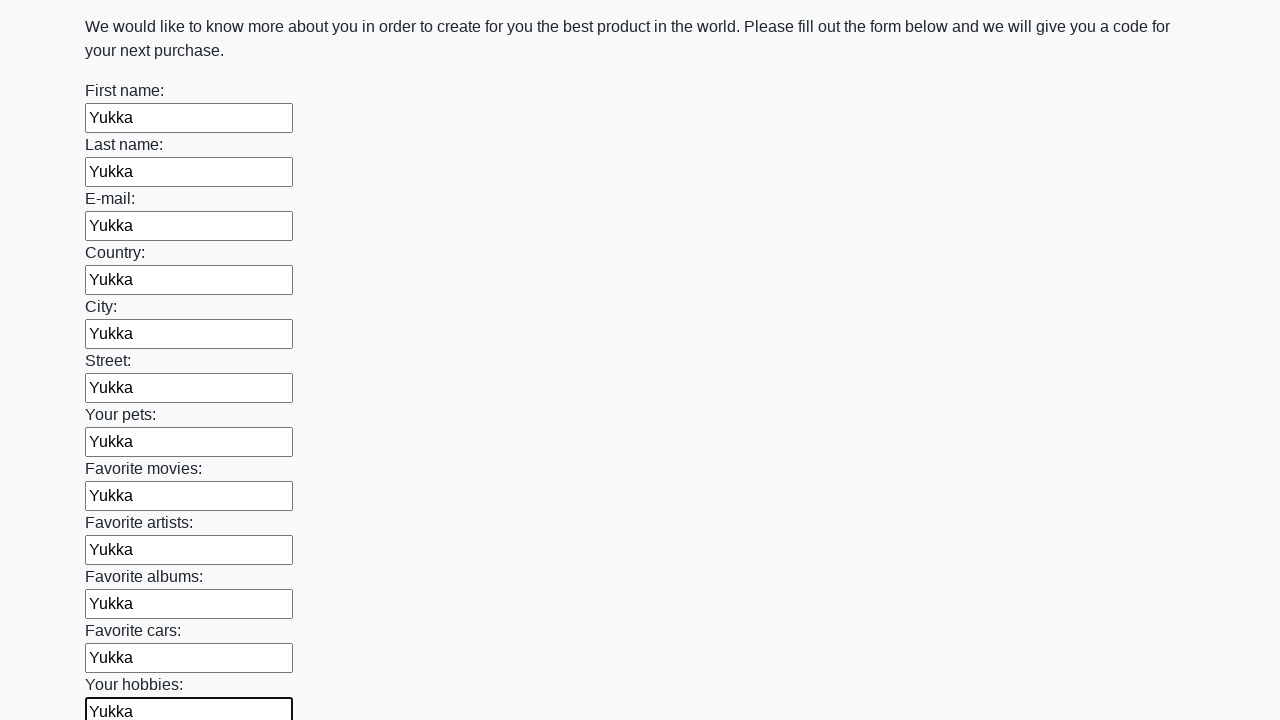

Filled input field with 'Yukka' on input >> nth=12
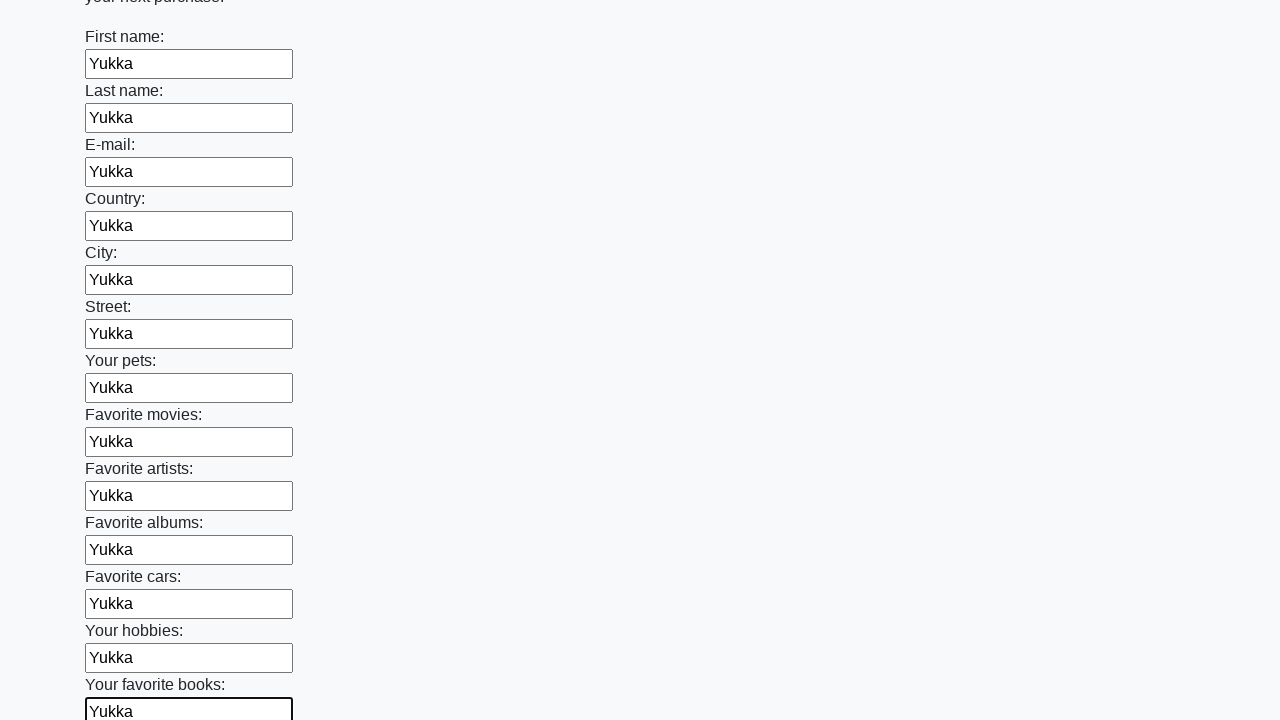

Filled input field with 'Yukka' on input >> nth=13
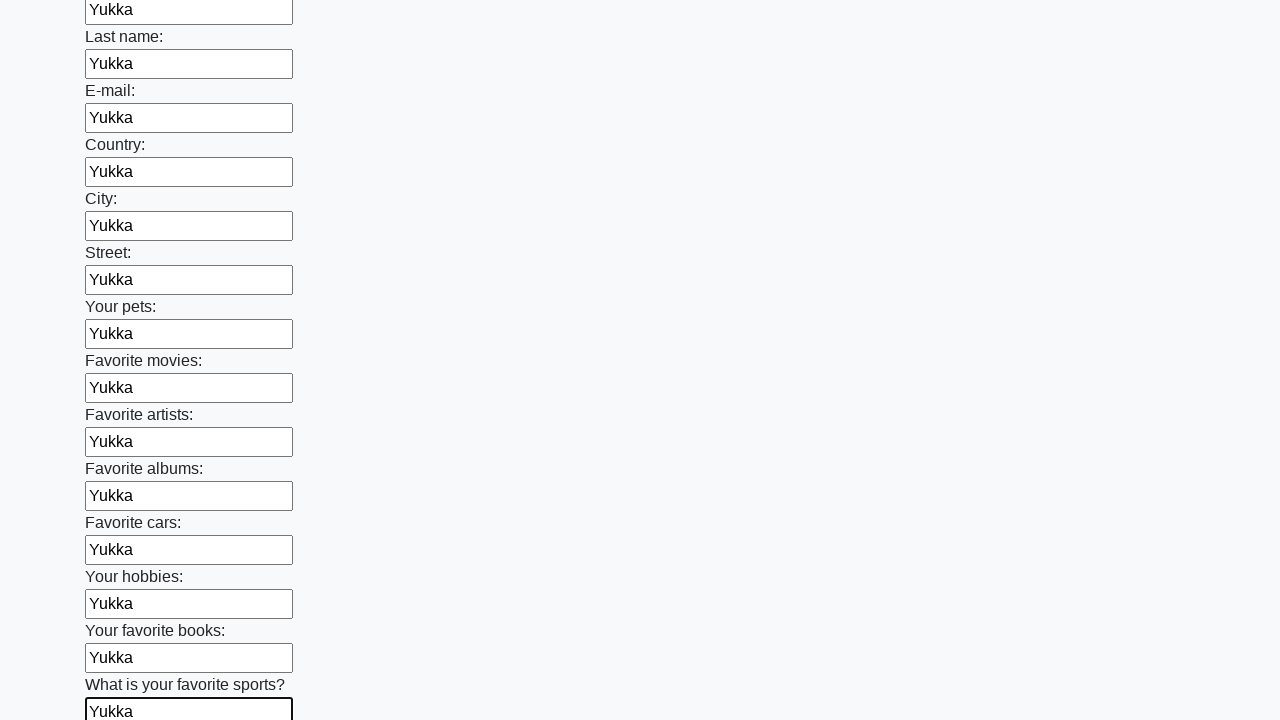

Filled input field with 'Yukka' on input >> nth=14
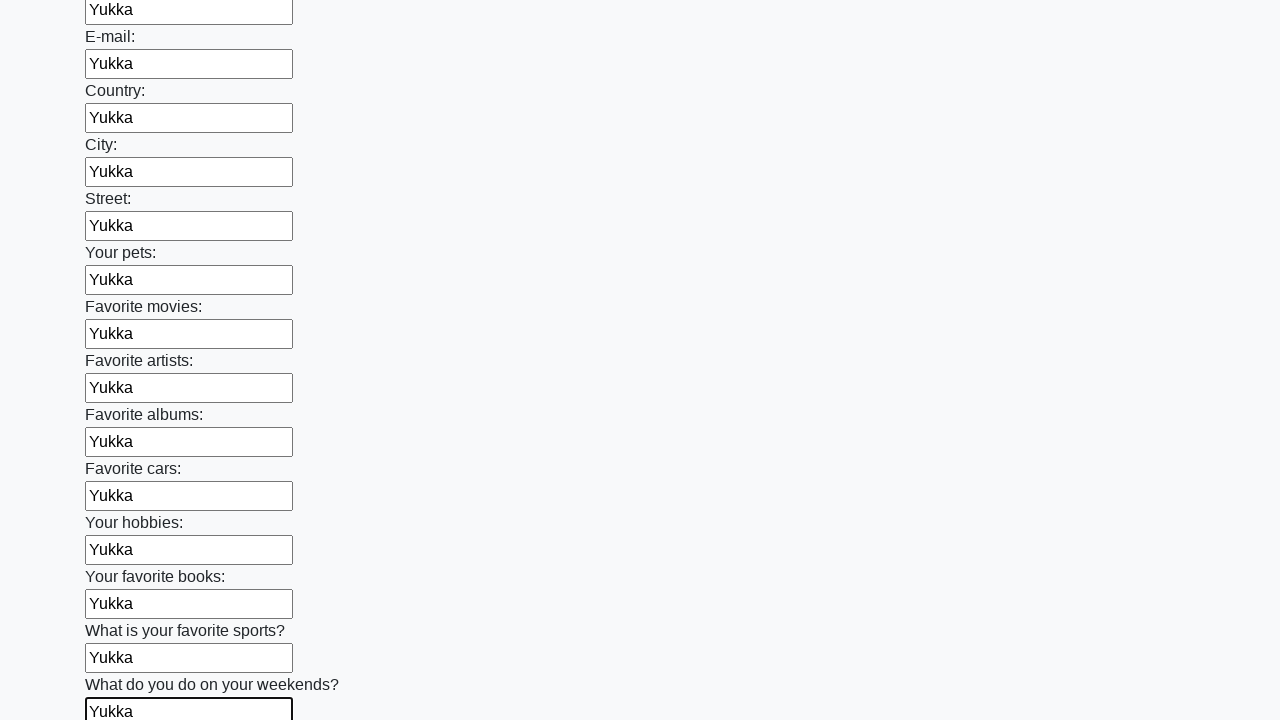

Filled input field with 'Yukka' on input >> nth=15
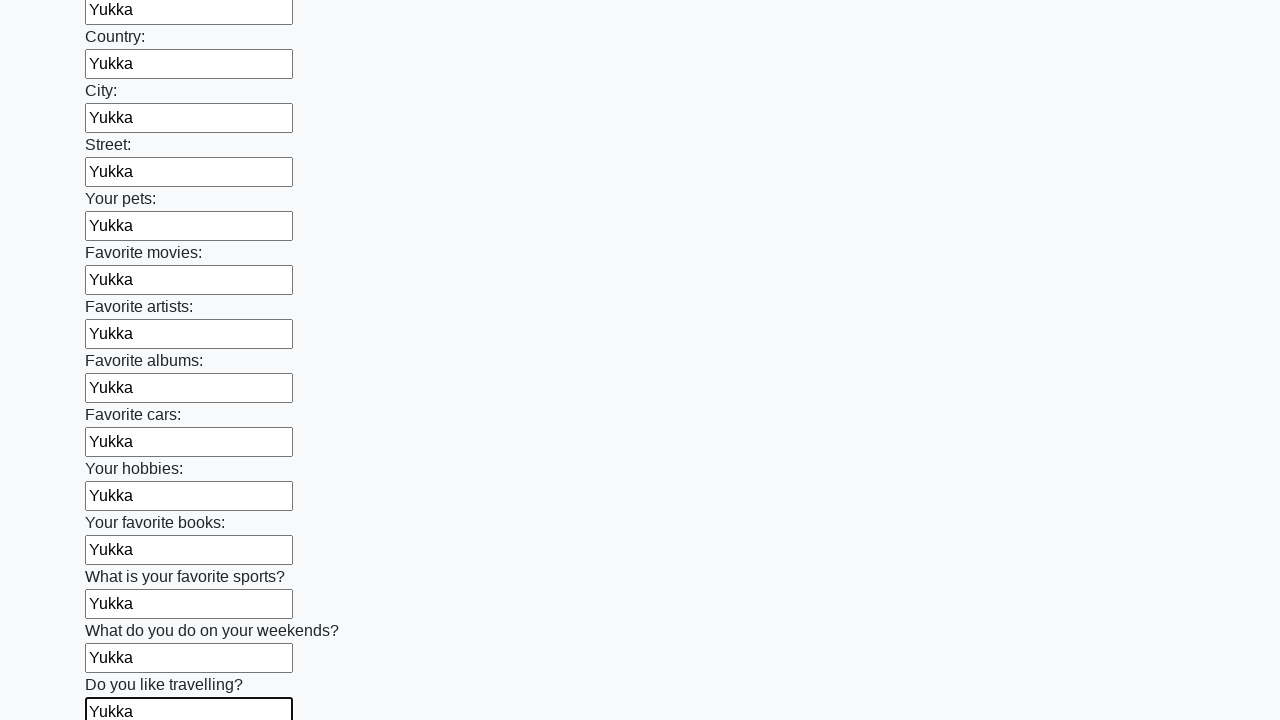

Filled input field with 'Yukka' on input >> nth=16
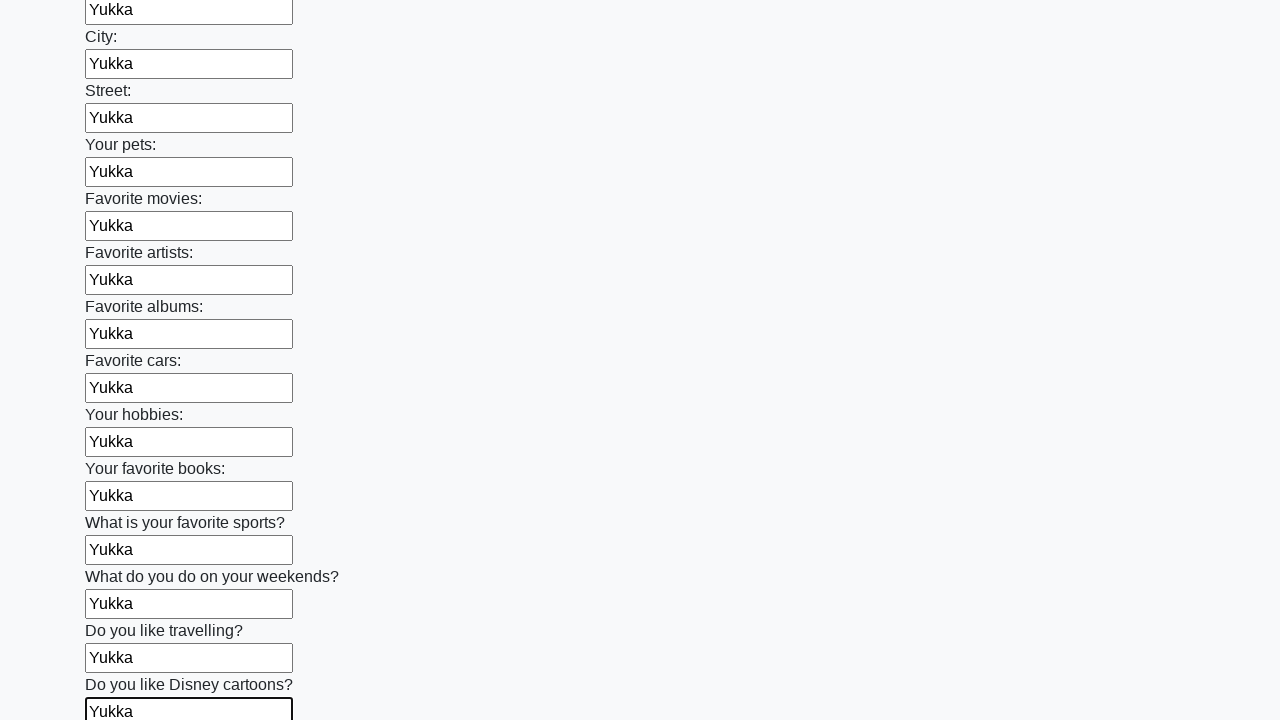

Filled input field with 'Yukka' on input >> nth=17
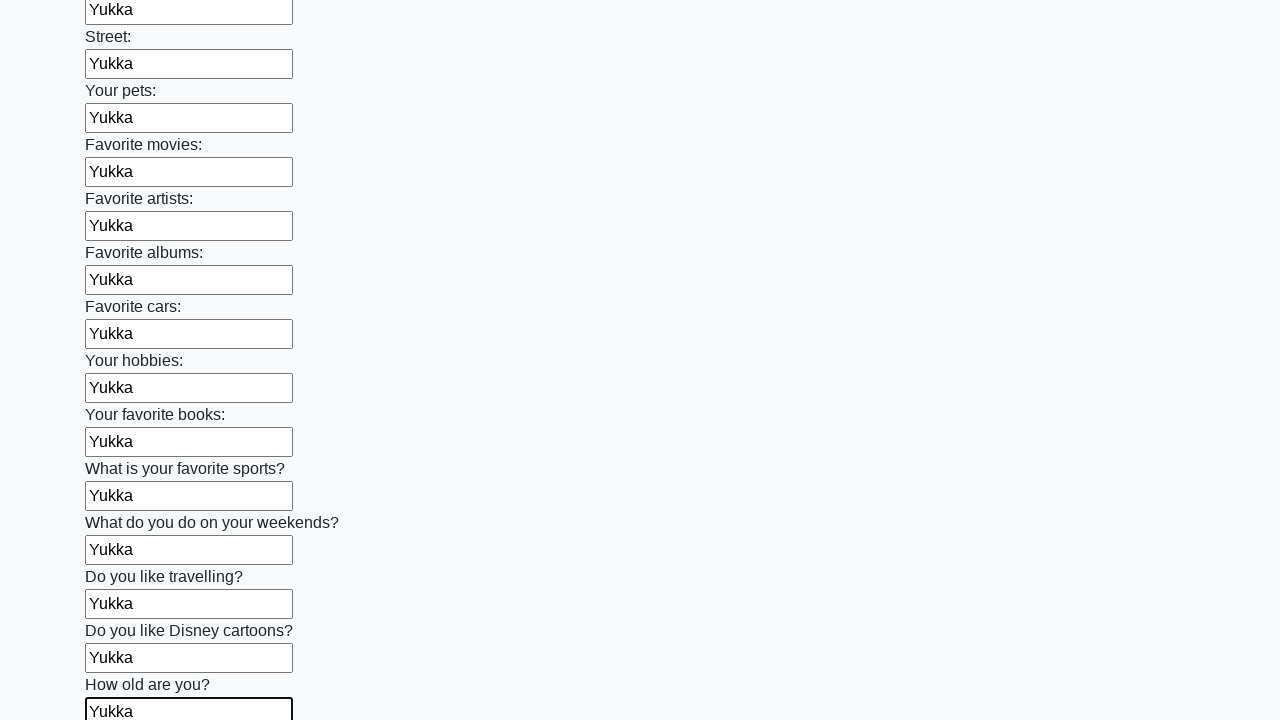

Filled input field with 'Yukka' on input >> nth=18
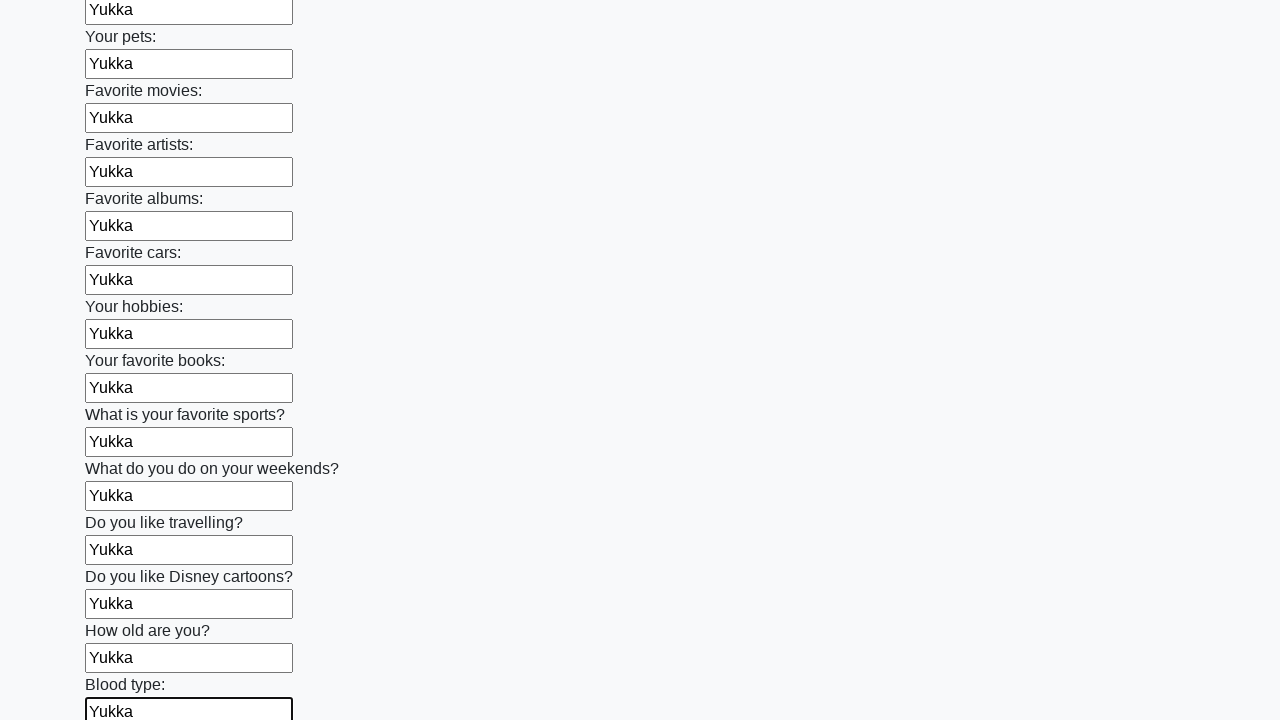

Filled input field with 'Yukka' on input >> nth=19
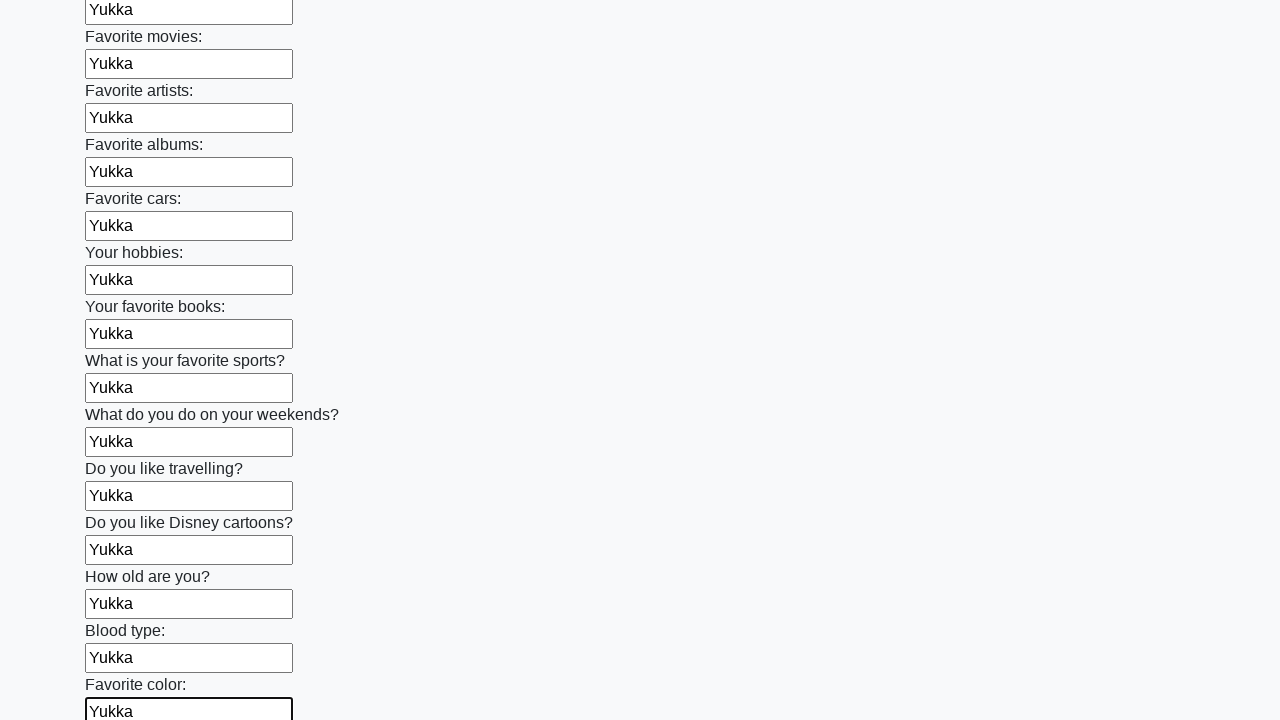

Filled input field with 'Yukka' on input >> nth=20
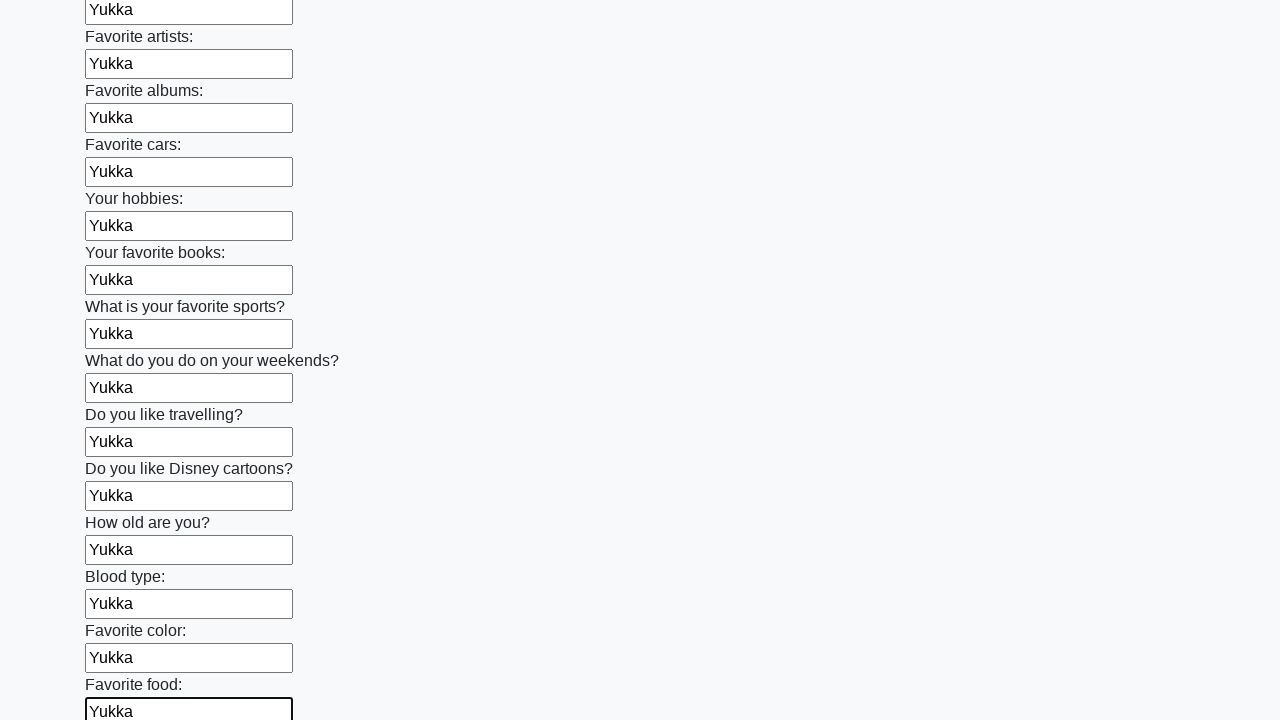

Filled input field with 'Yukka' on input >> nth=21
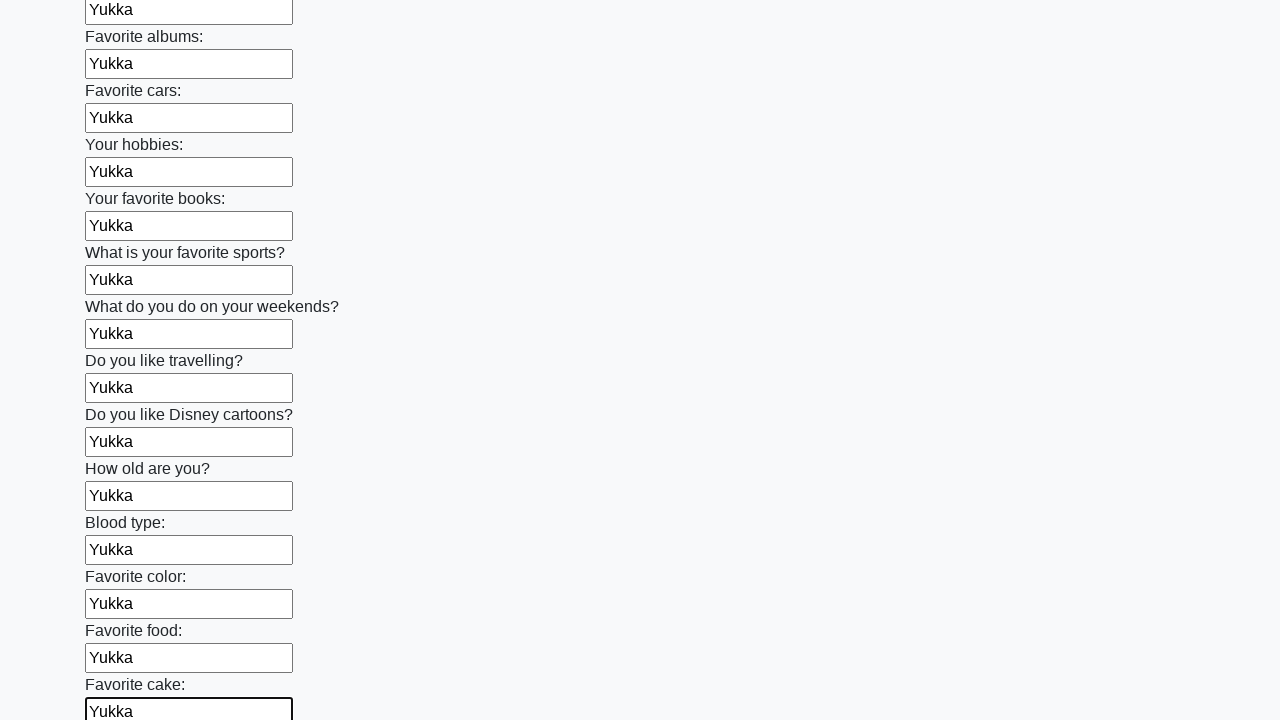

Filled input field with 'Yukka' on input >> nth=22
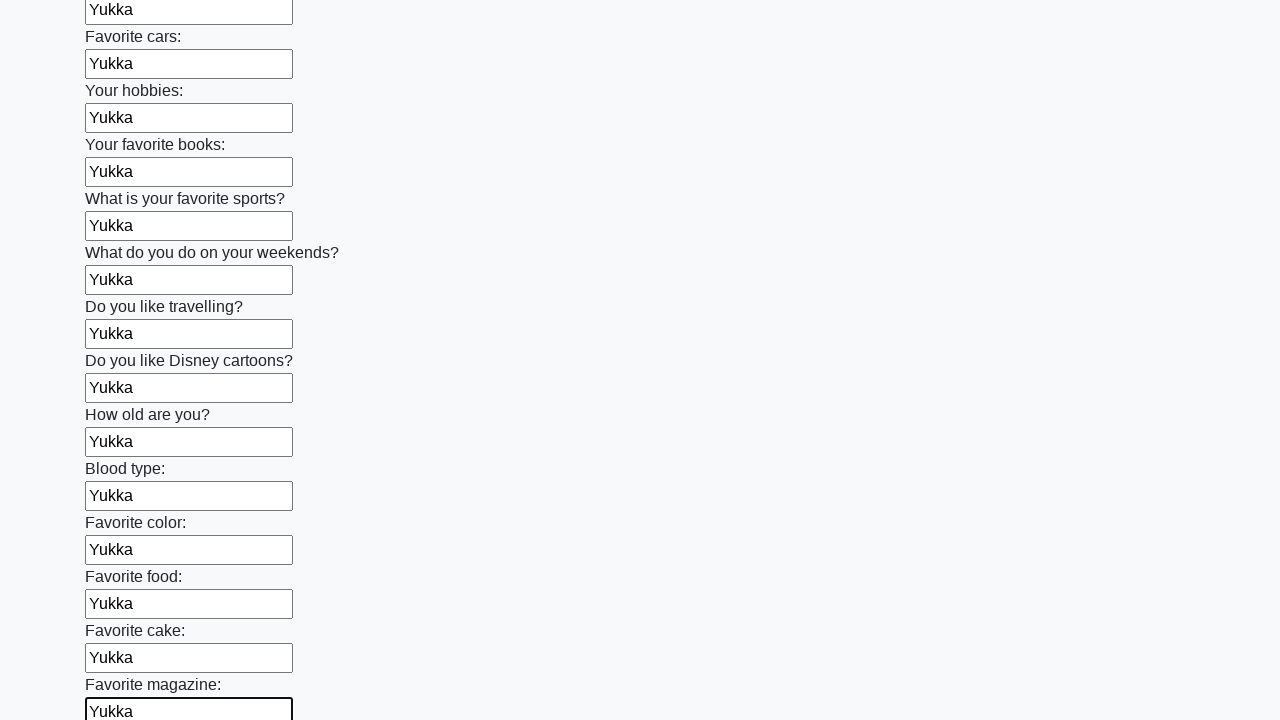

Filled input field with 'Yukka' on input >> nth=23
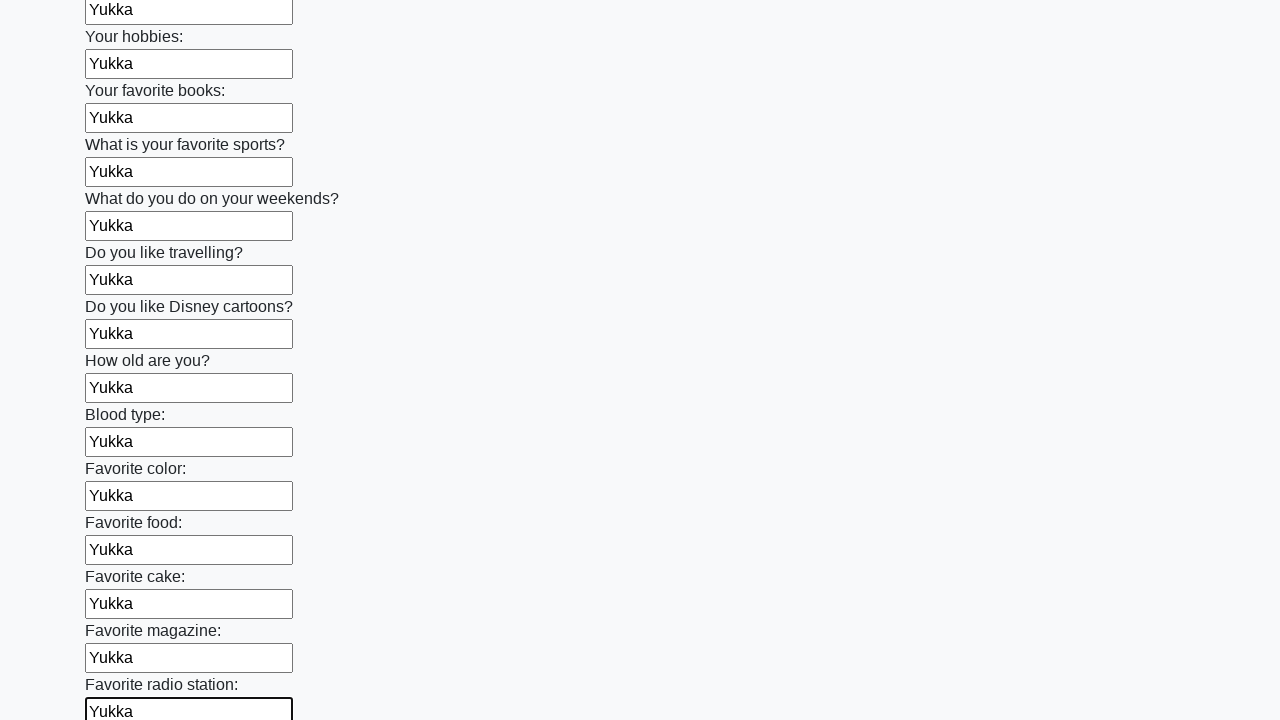

Filled input field with 'Yukka' on input >> nth=24
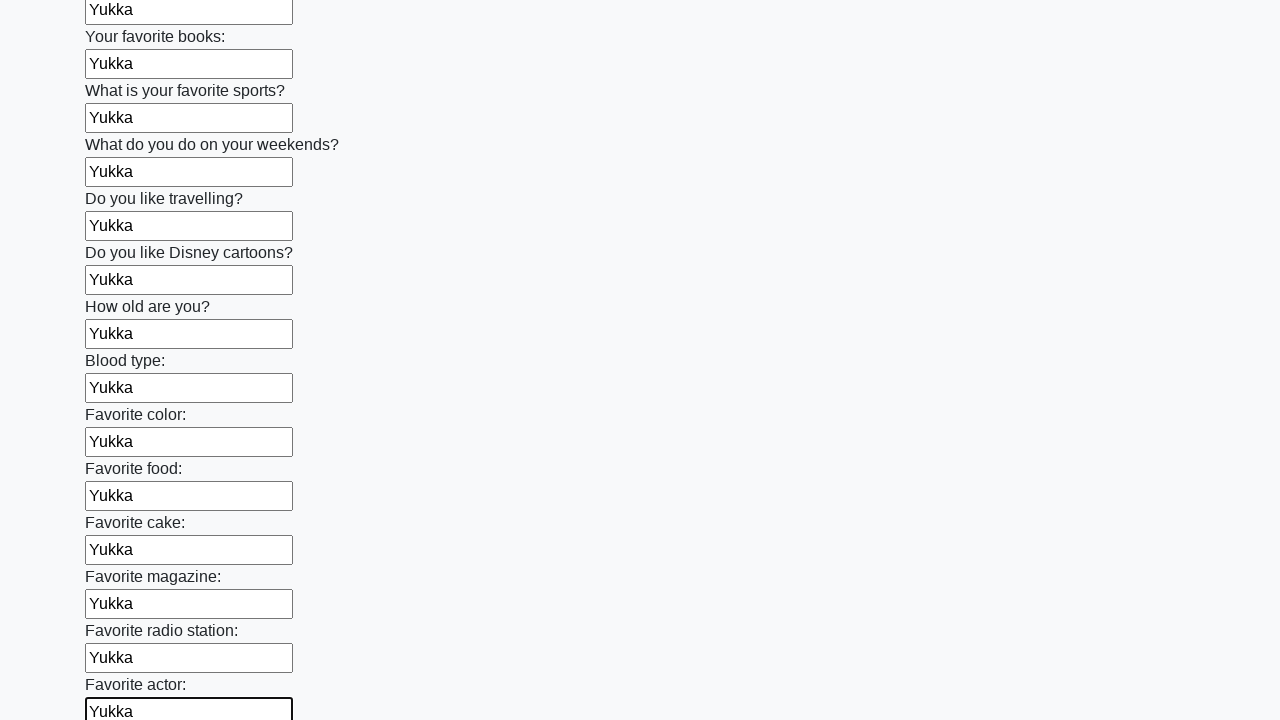

Filled input field with 'Yukka' on input >> nth=25
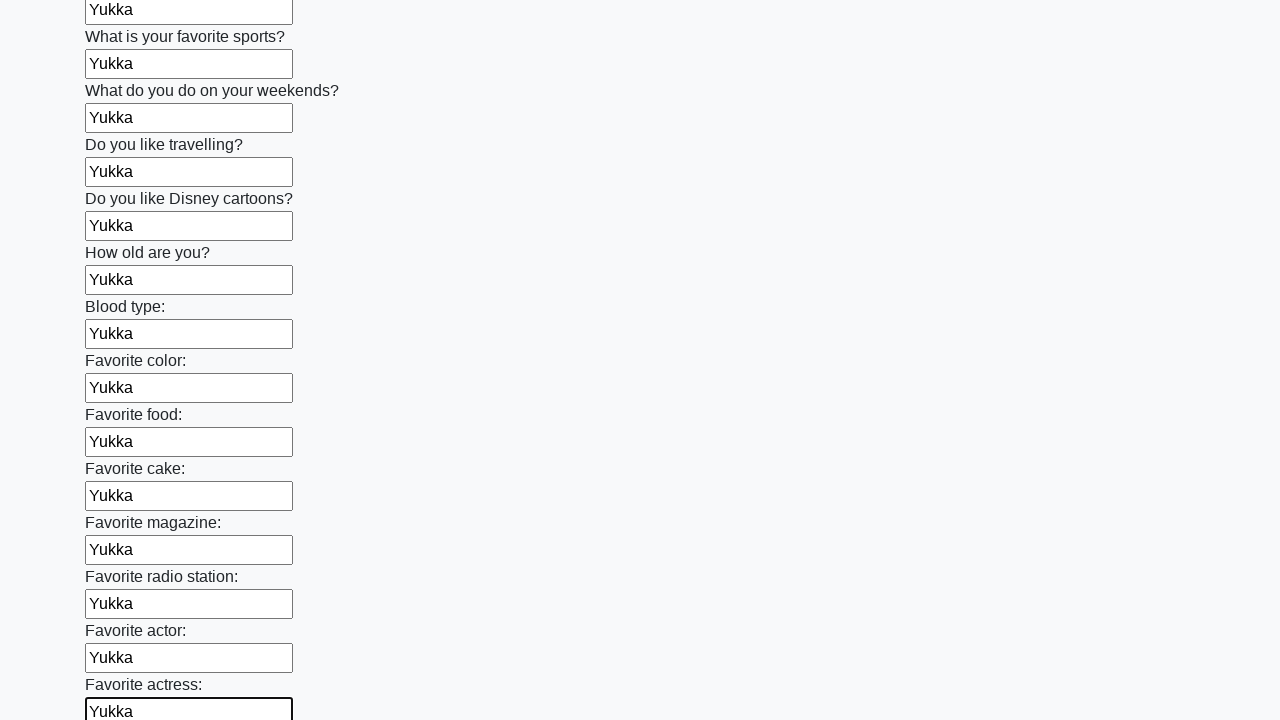

Filled input field with 'Yukka' on input >> nth=26
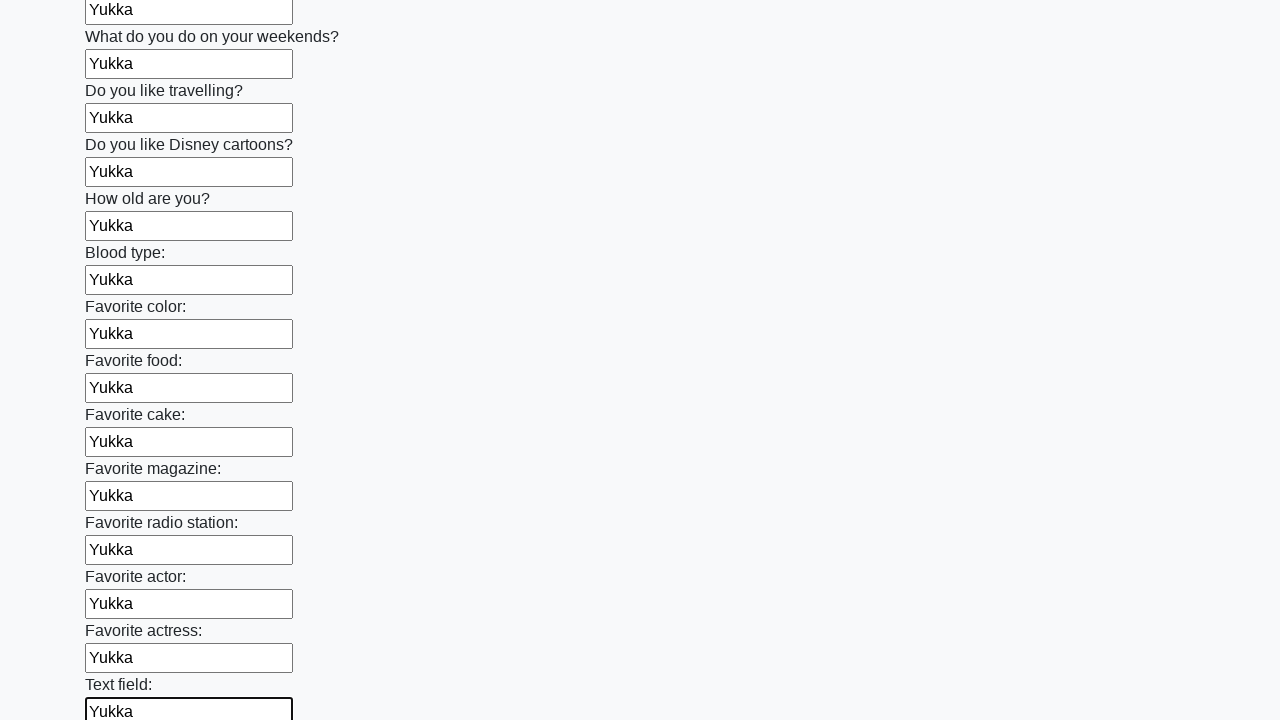

Filled input field with 'Yukka' on input >> nth=27
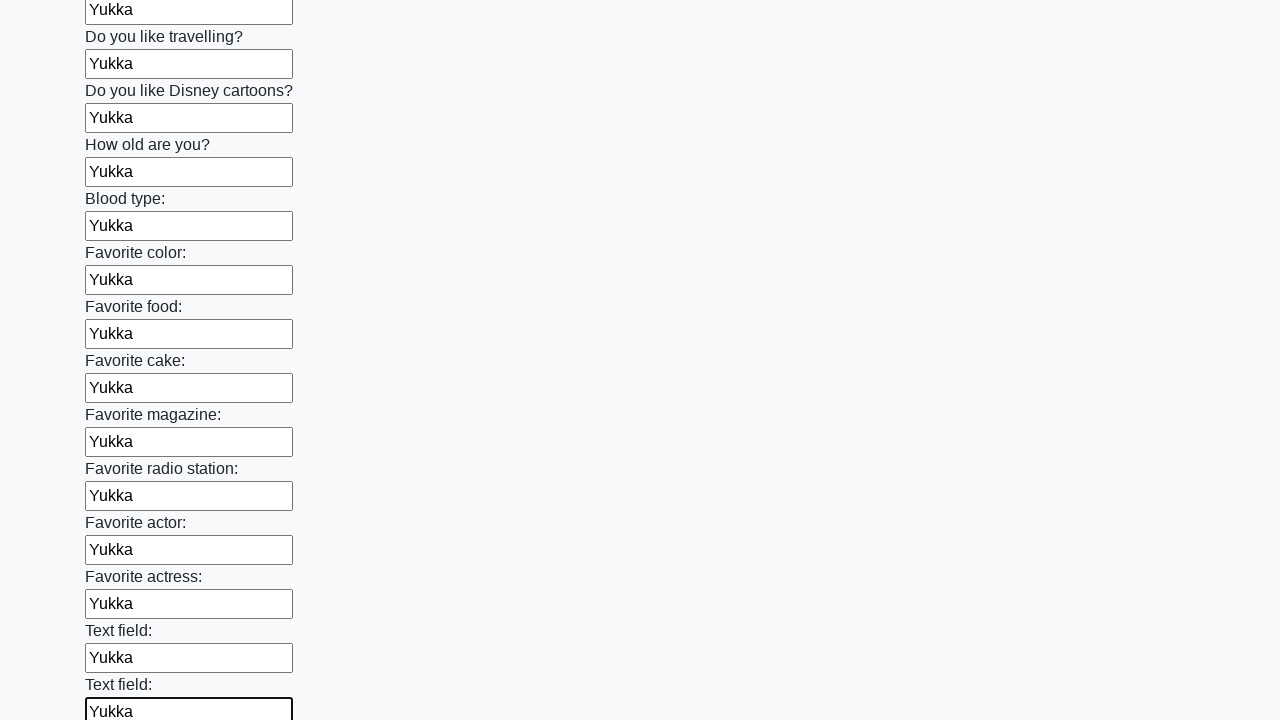

Filled input field with 'Yukka' on input >> nth=28
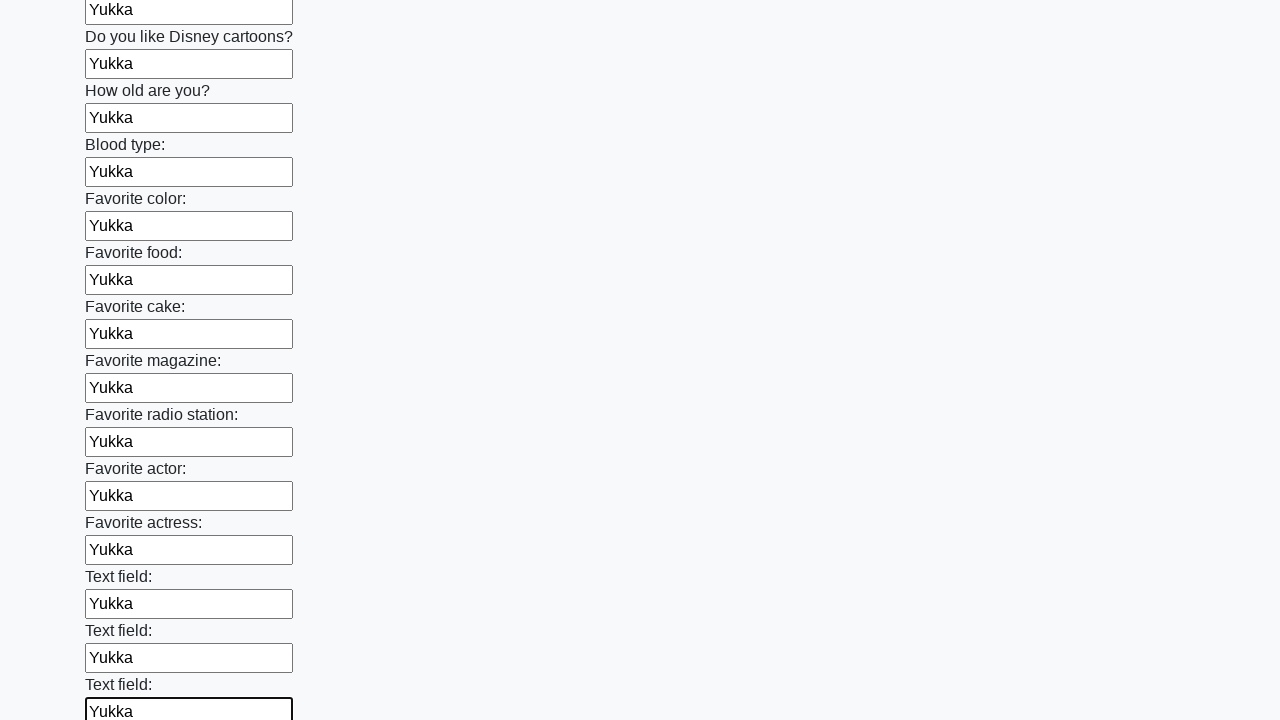

Filled input field with 'Yukka' on input >> nth=29
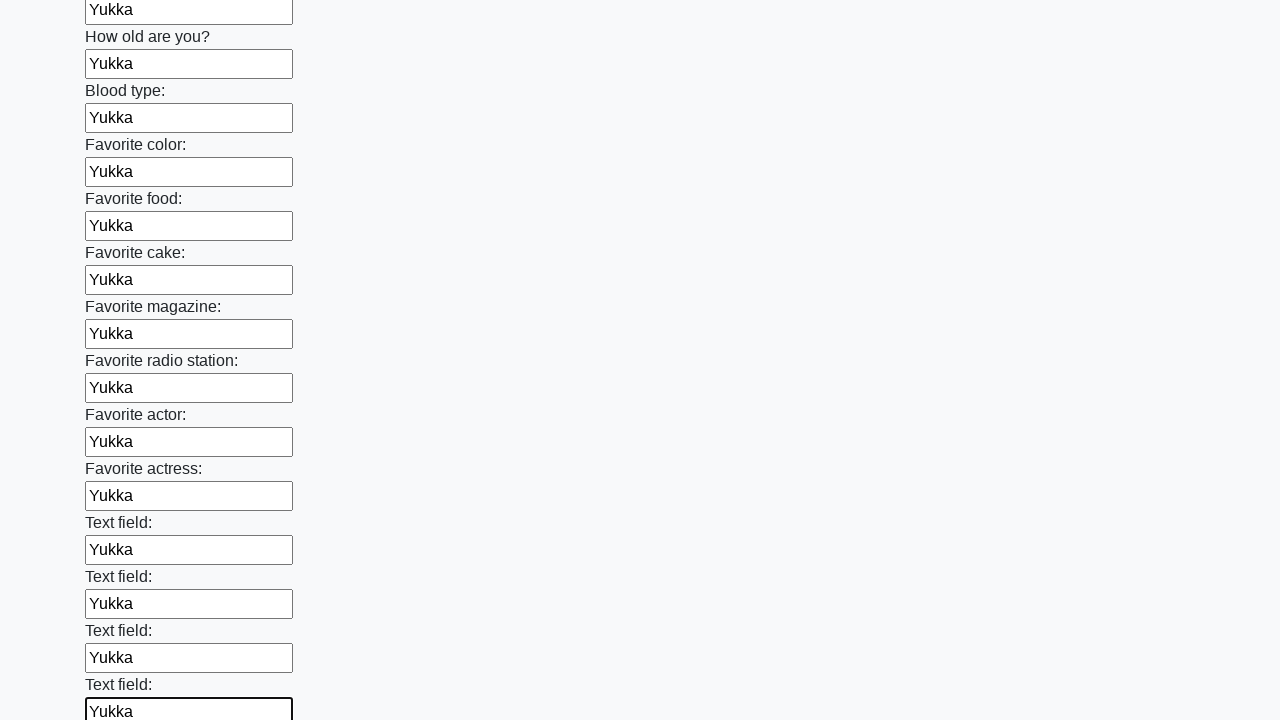

Filled input field with 'Yukka' on input >> nth=30
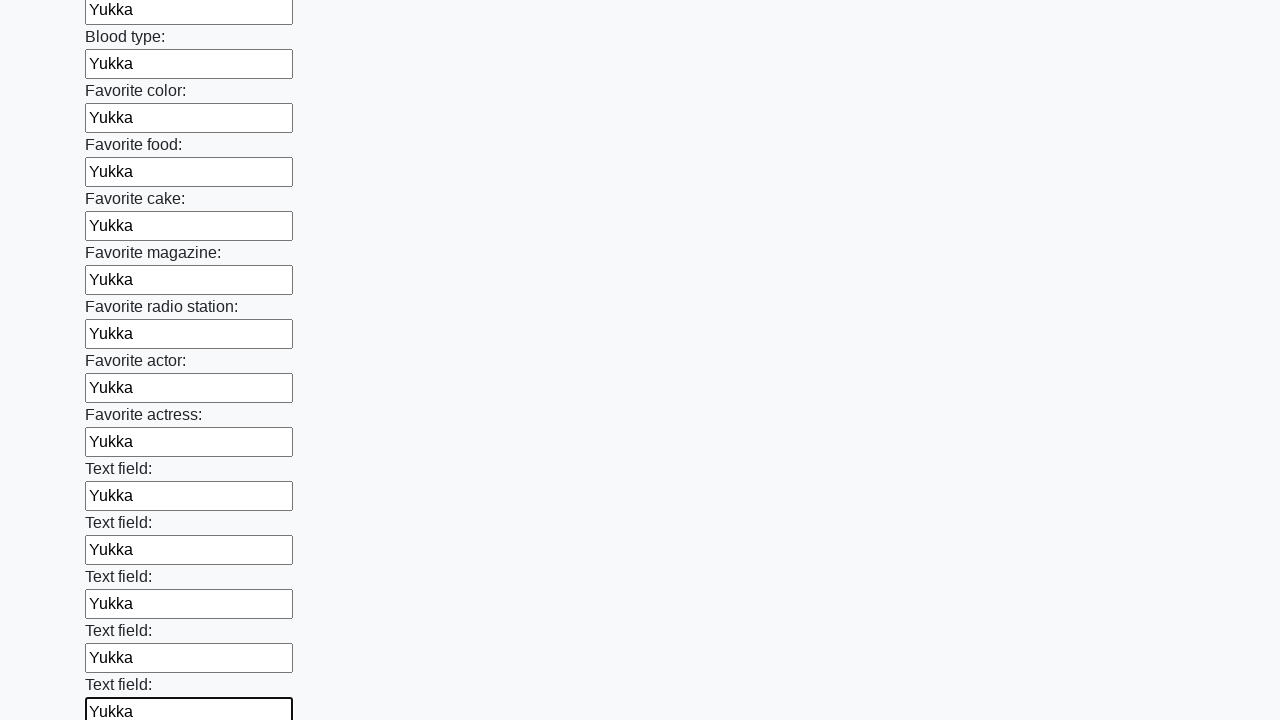

Filled input field with 'Yukka' on input >> nth=31
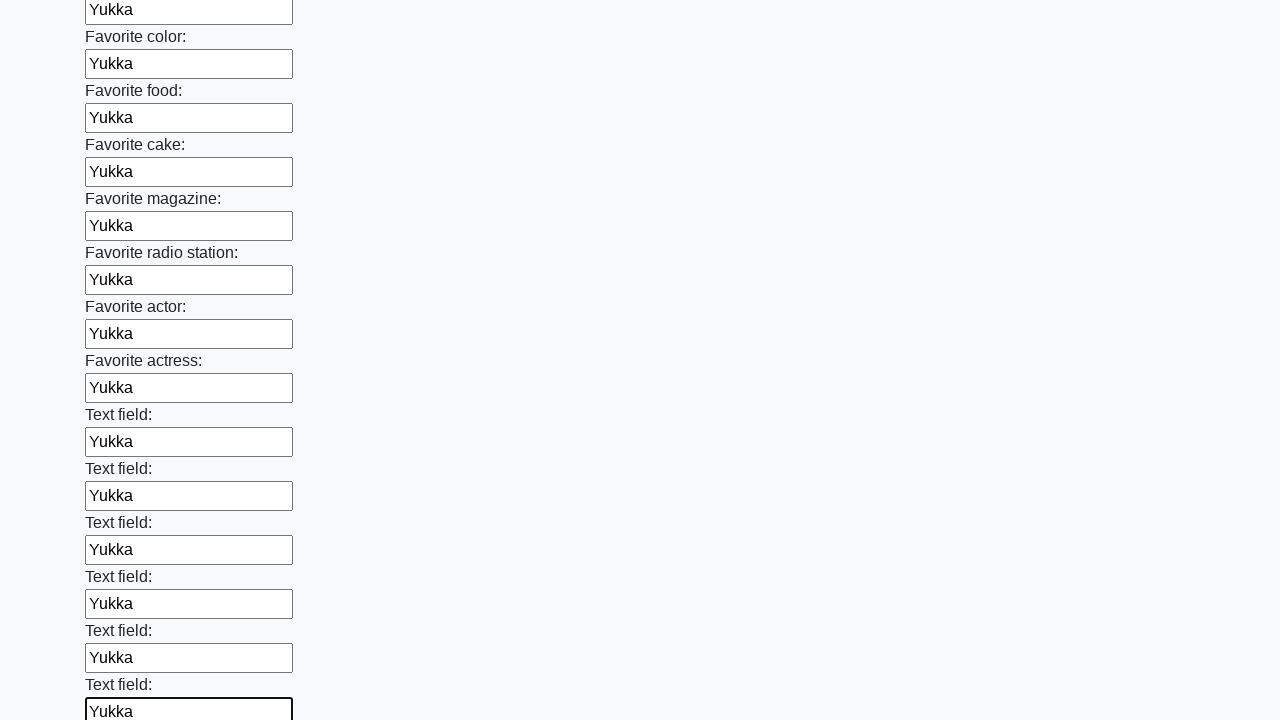

Filled input field with 'Yukka' on input >> nth=32
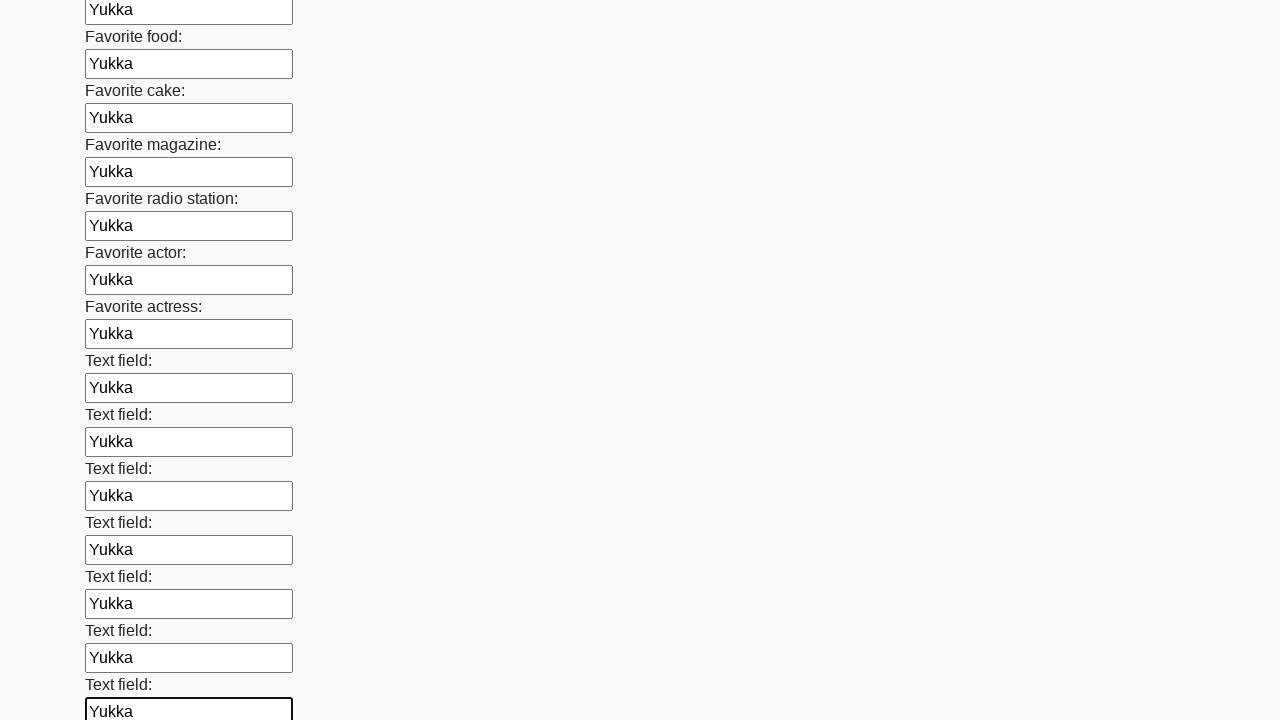

Filled input field with 'Yukka' on input >> nth=33
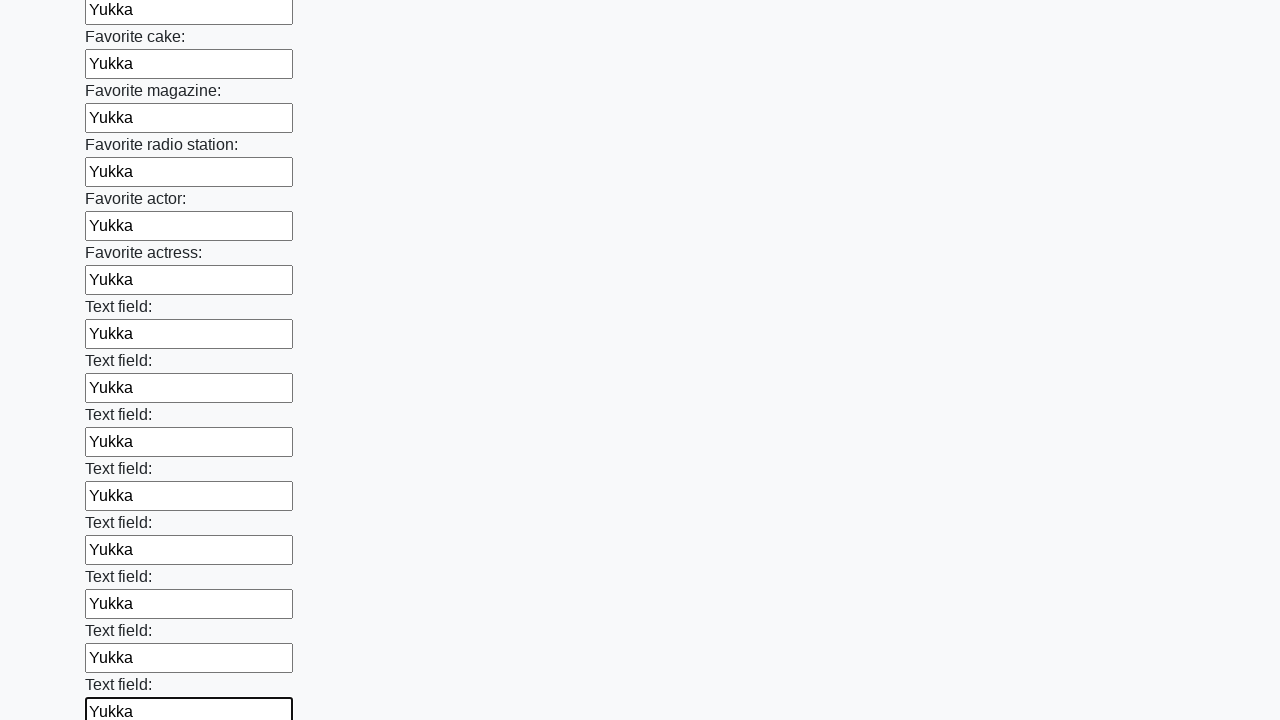

Filled input field with 'Yukka' on input >> nth=34
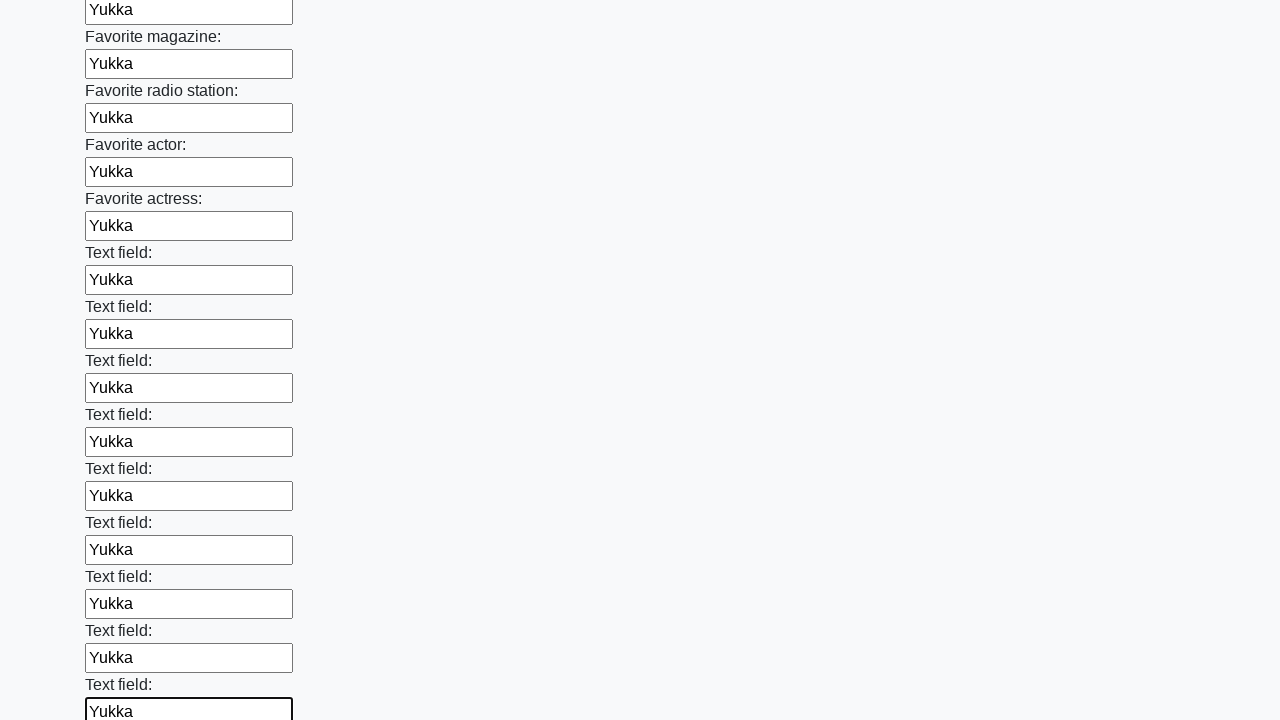

Filled input field with 'Yukka' on input >> nth=35
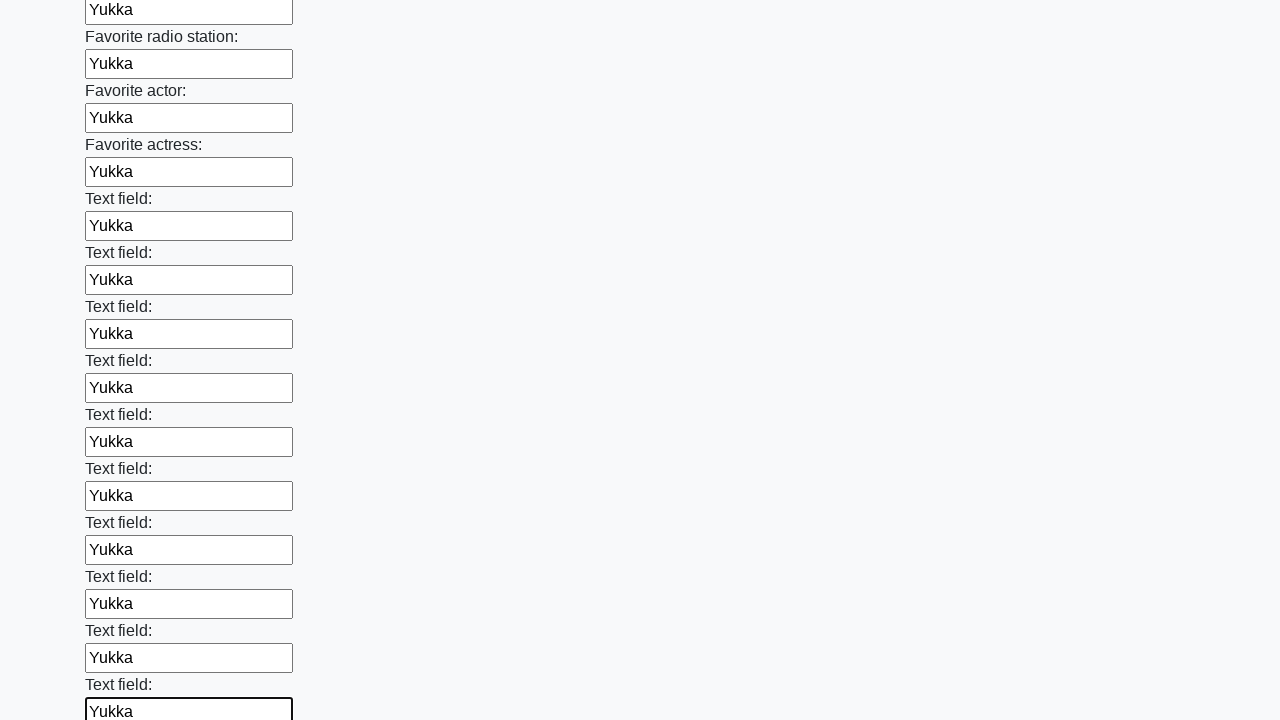

Filled input field with 'Yukka' on input >> nth=36
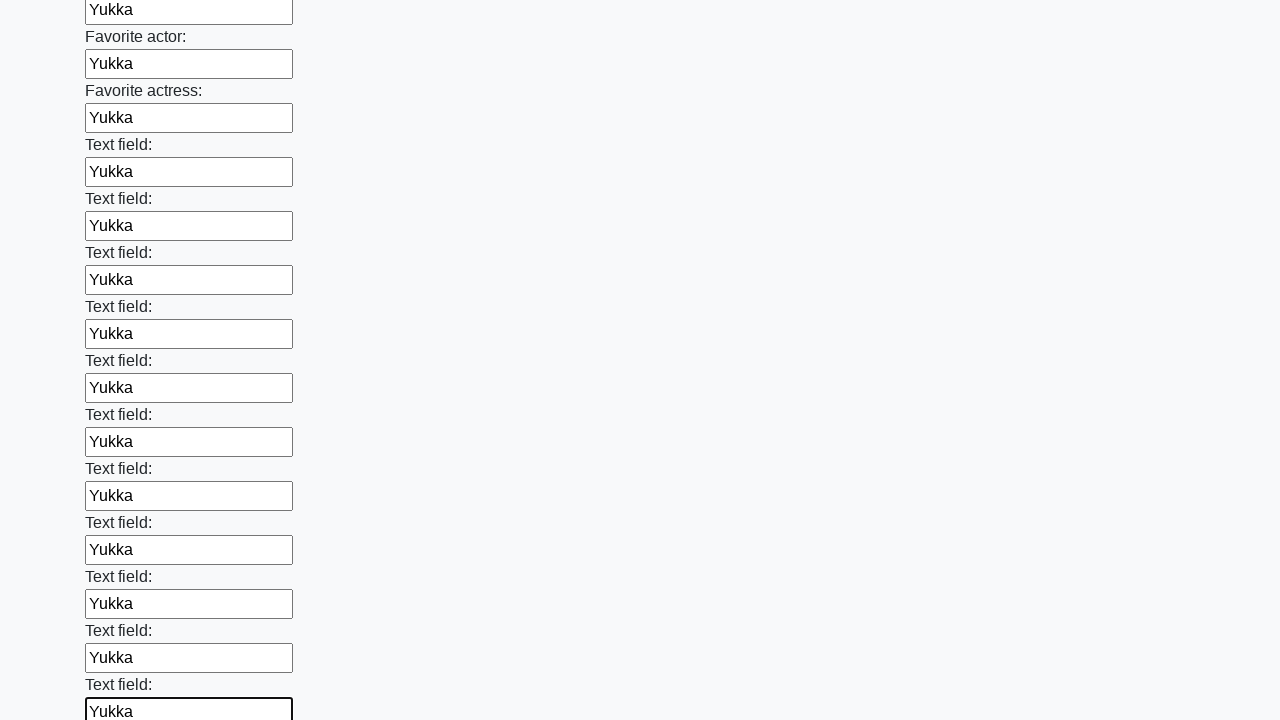

Filled input field with 'Yukka' on input >> nth=37
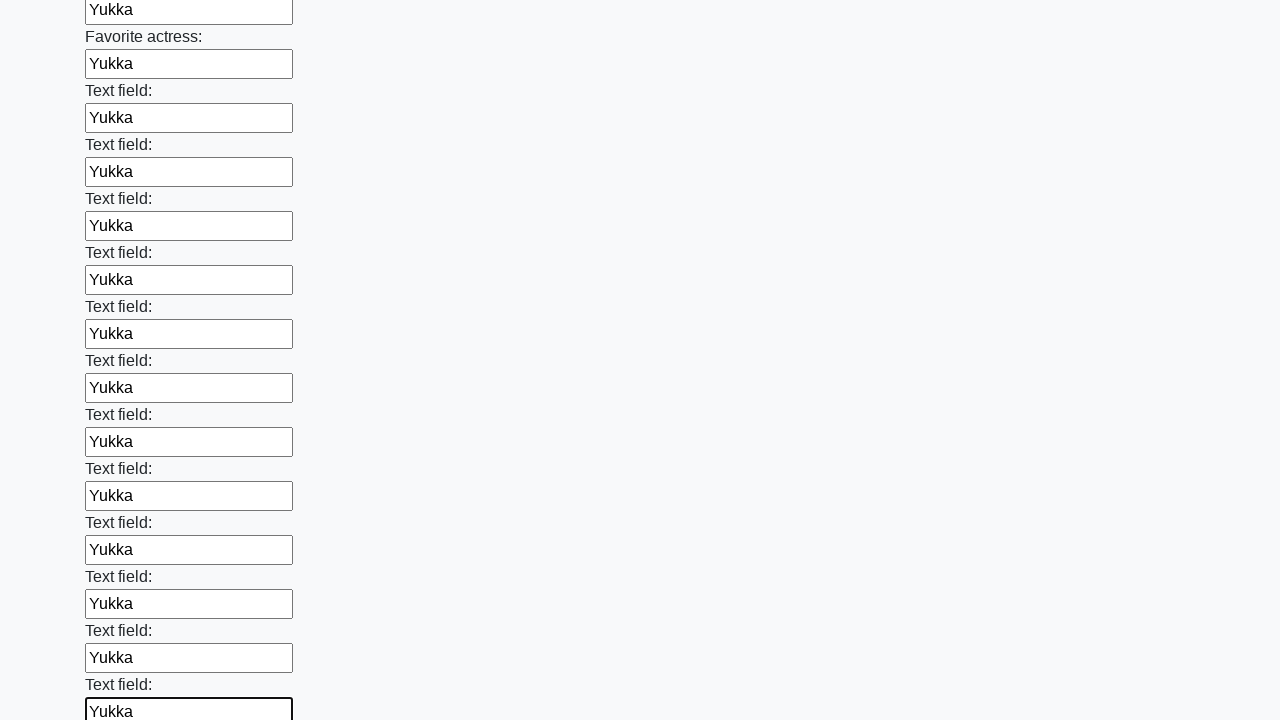

Filled input field with 'Yukka' on input >> nth=38
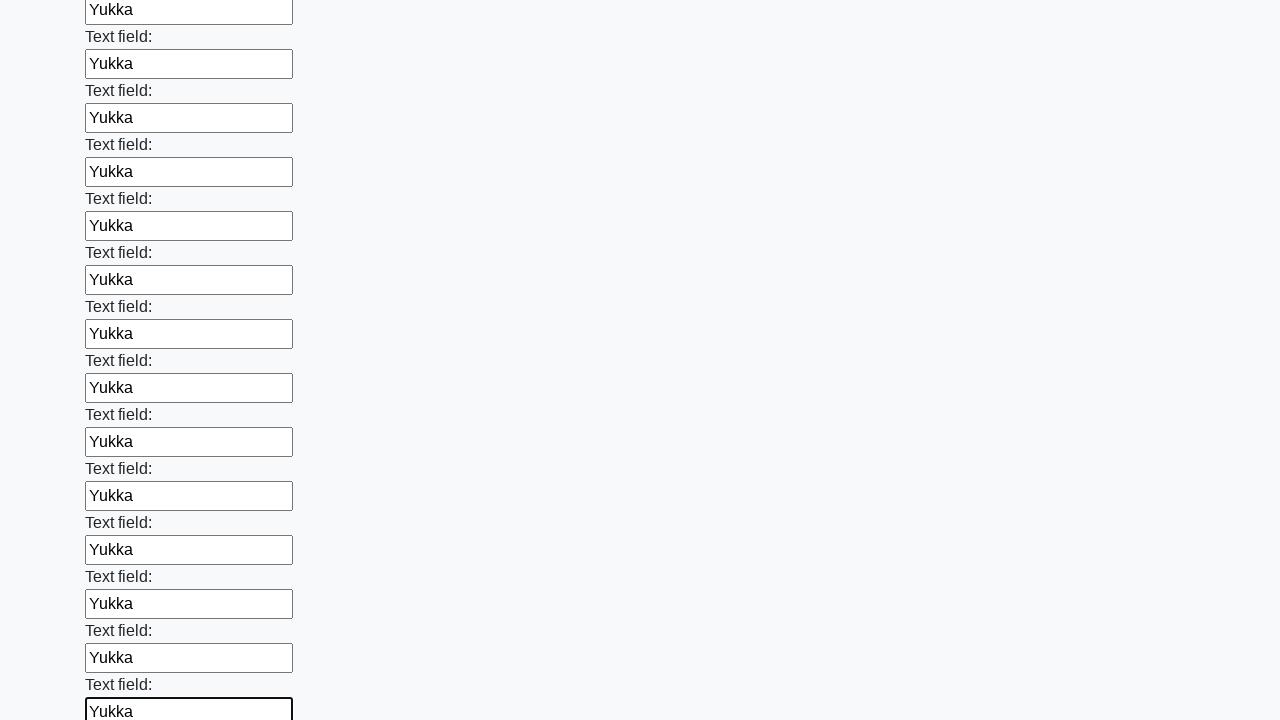

Filled input field with 'Yukka' on input >> nth=39
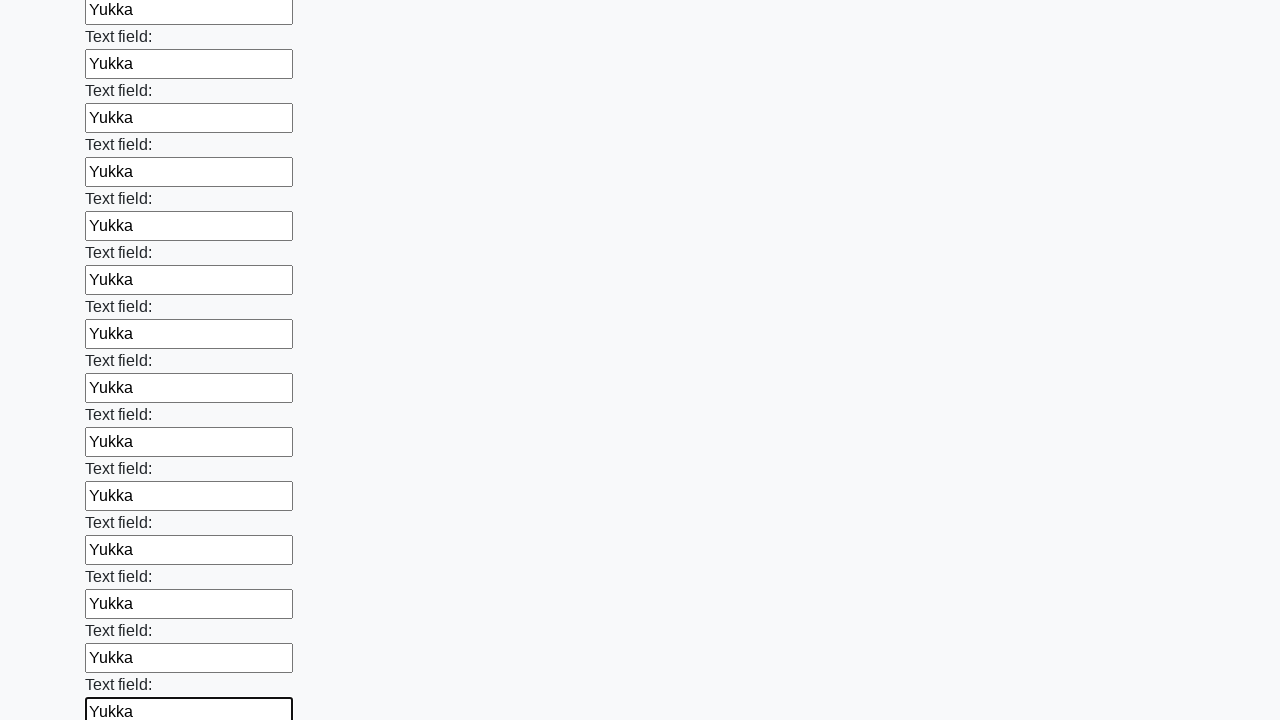

Filled input field with 'Yukka' on input >> nth=40
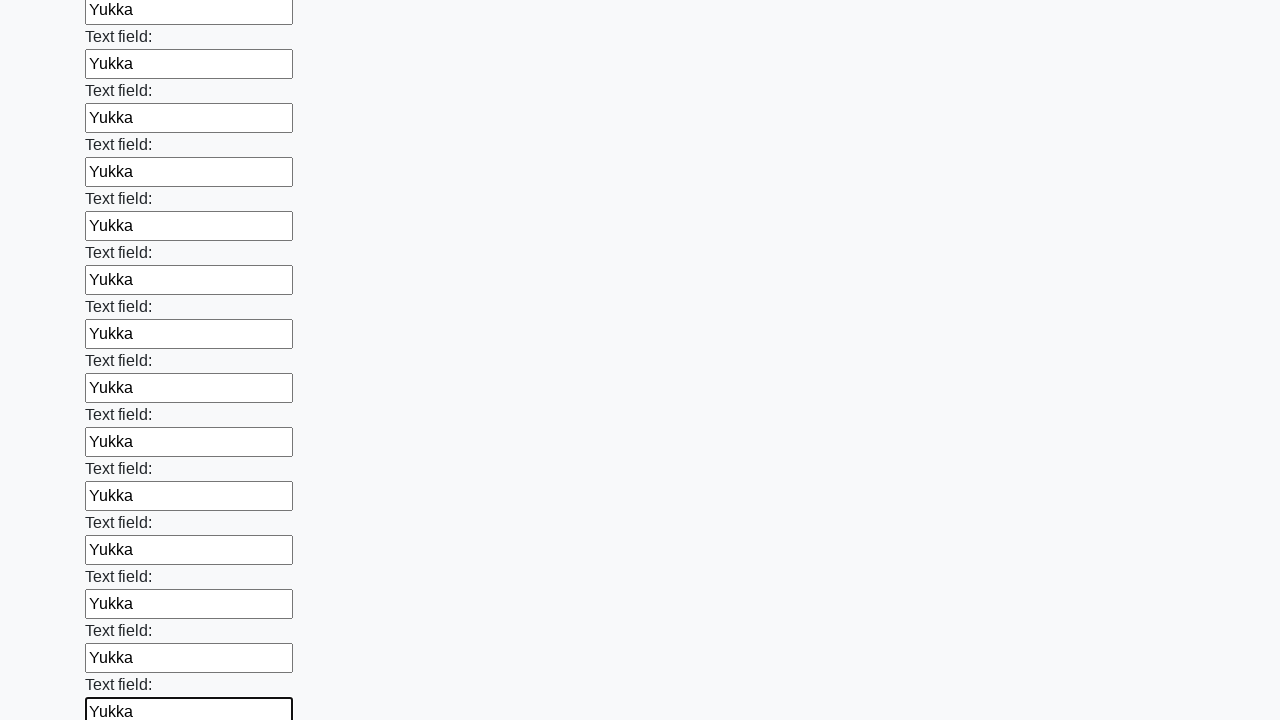

Filled input field with 'Yukka' on input >> nth=41
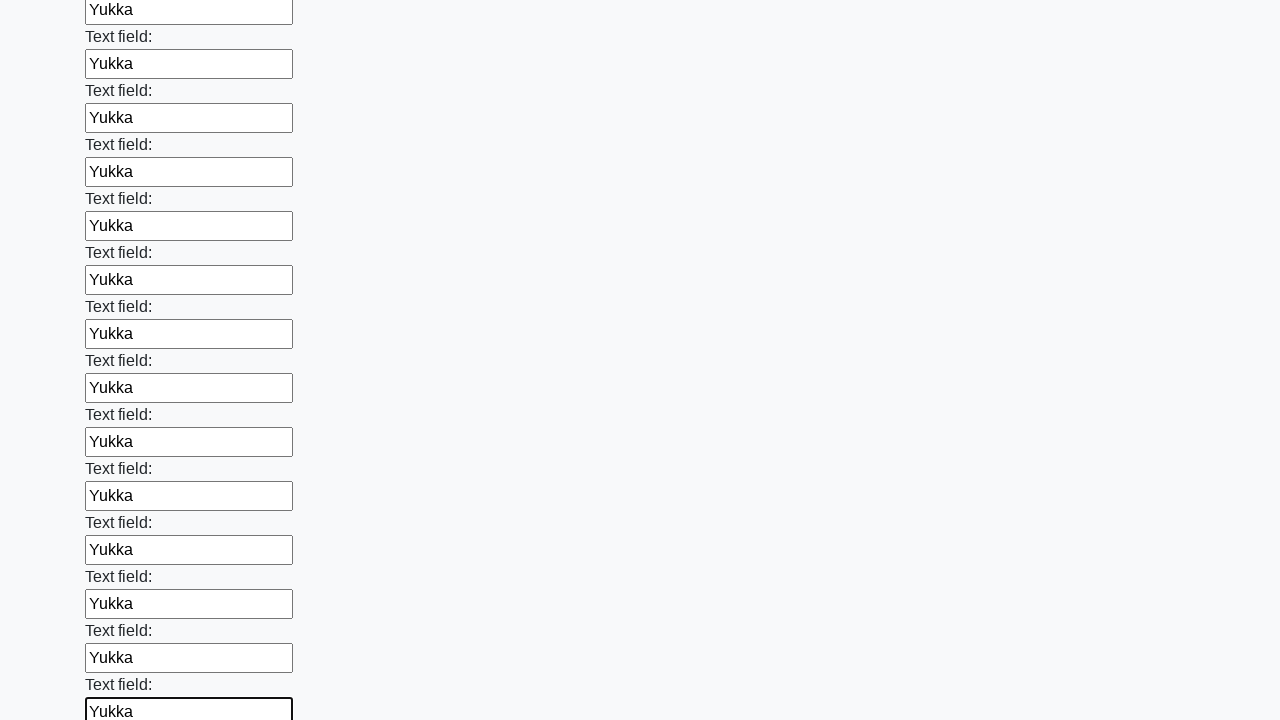

Filled input field with 'Yukka' on input >> nth=42
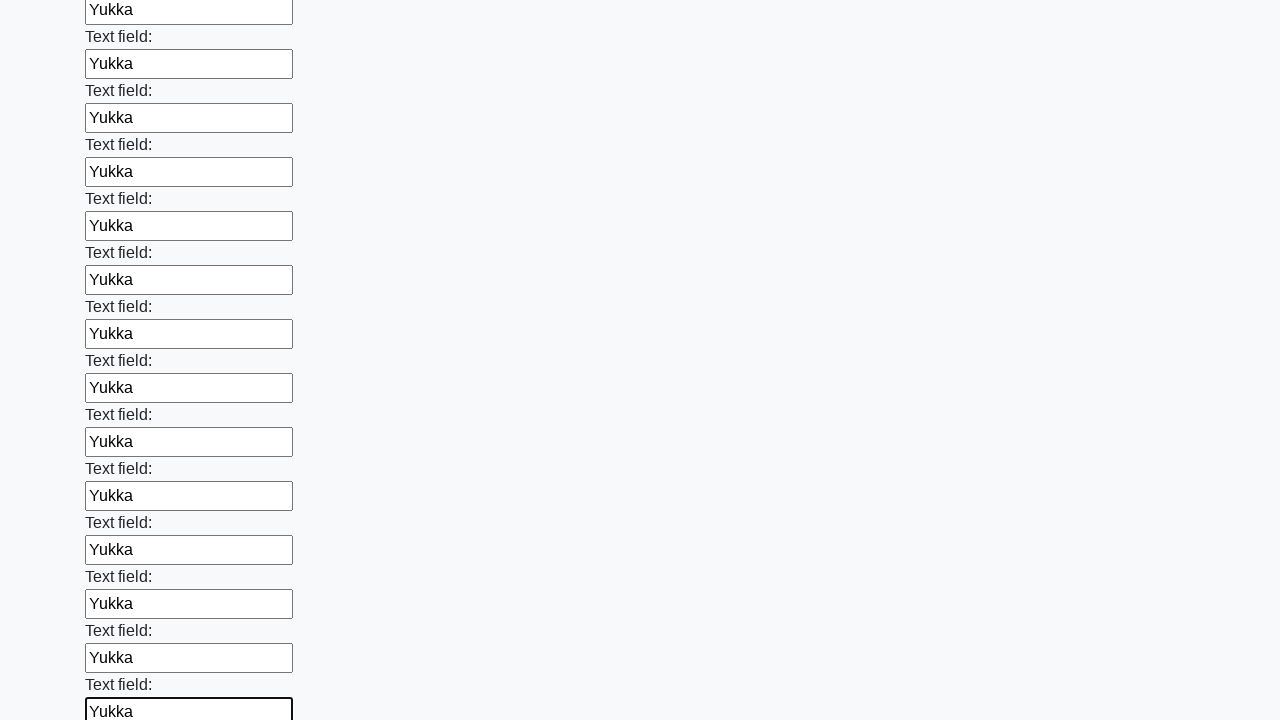

Filled input field with 'Yukka' on input >> nth=43
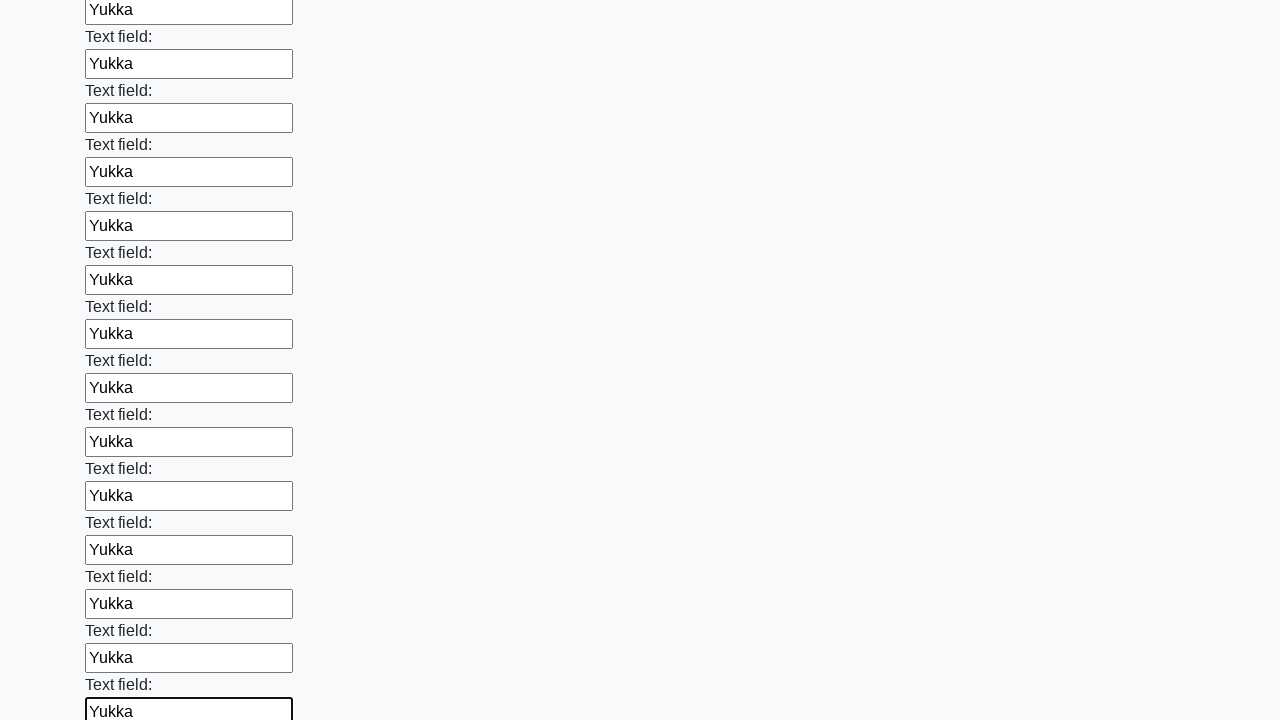

Filled input field with 'Yukka' on input >> nth=44
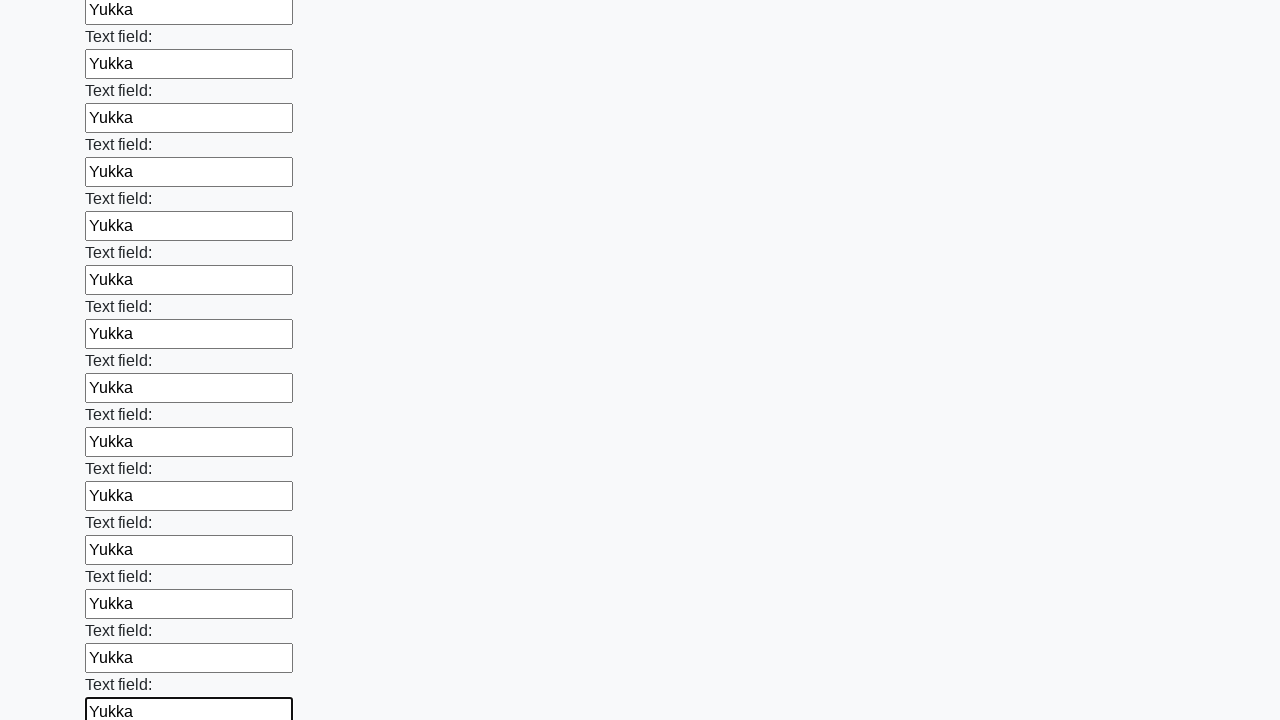

Filled input field with 'Yukka' on input >> nth=45
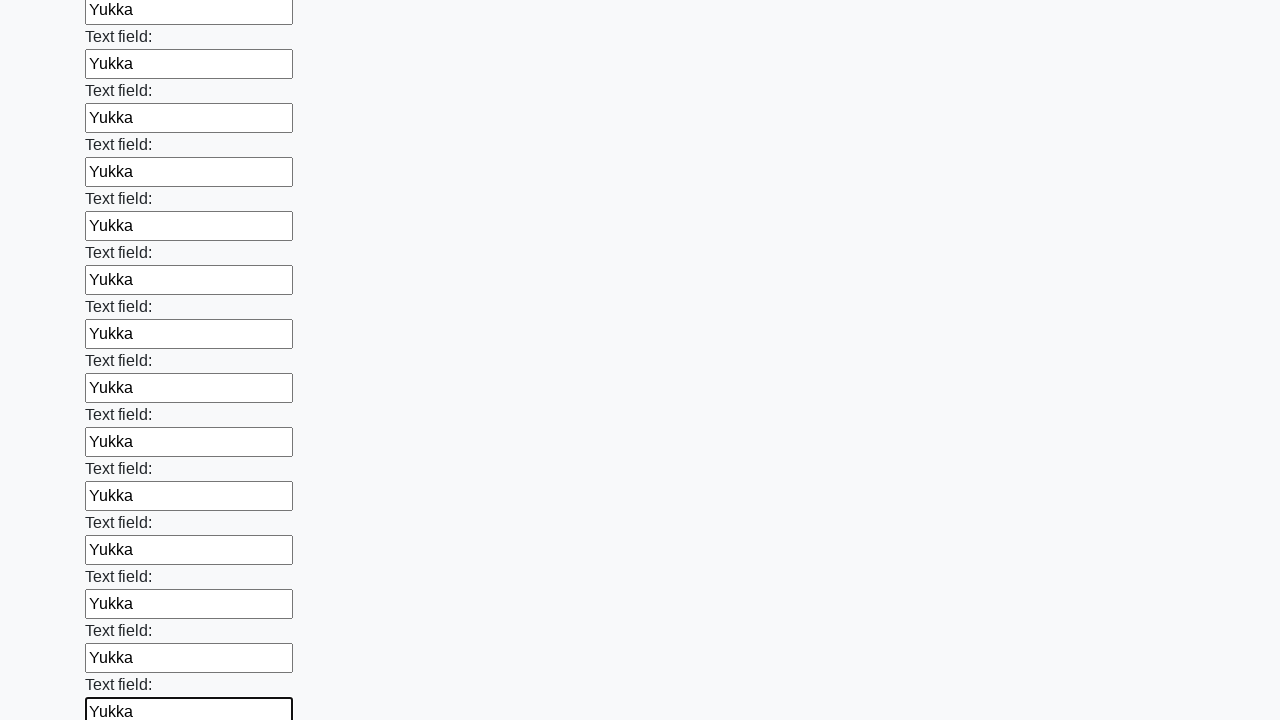

Filled input field with 'Yukka' on input >> nth=46
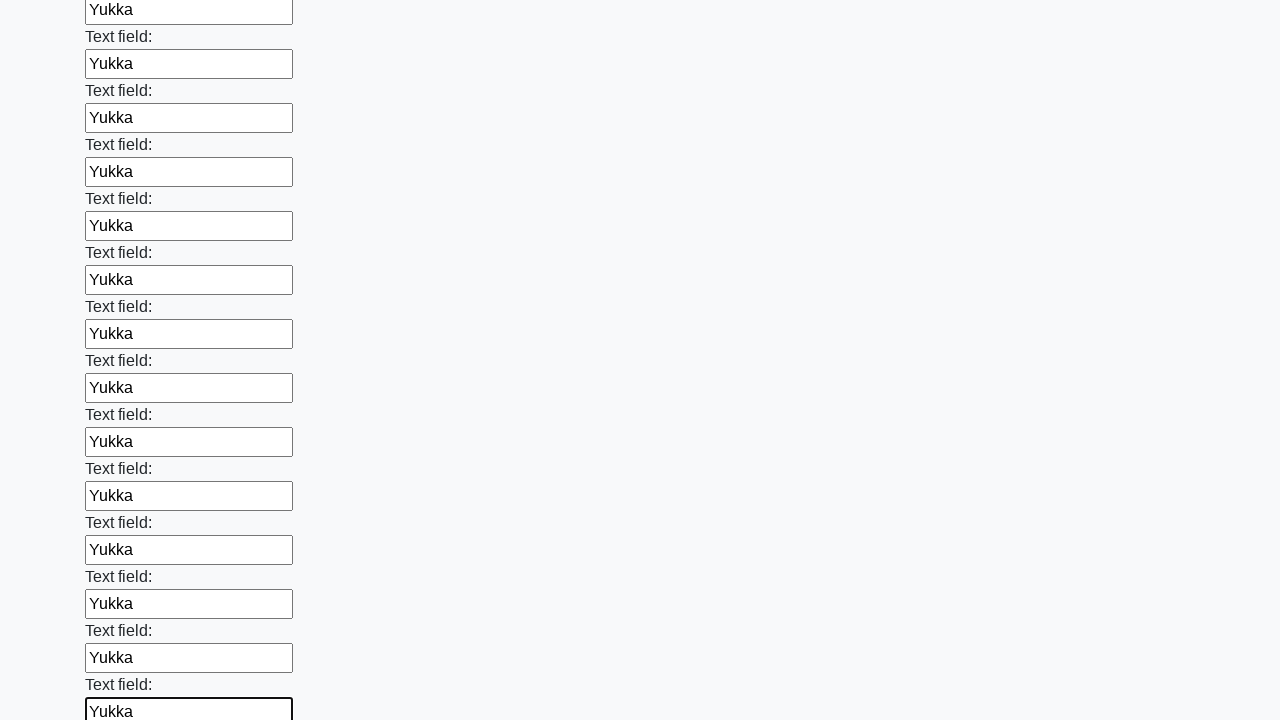

Filled input field with 'Yukka' on input >> nth=47
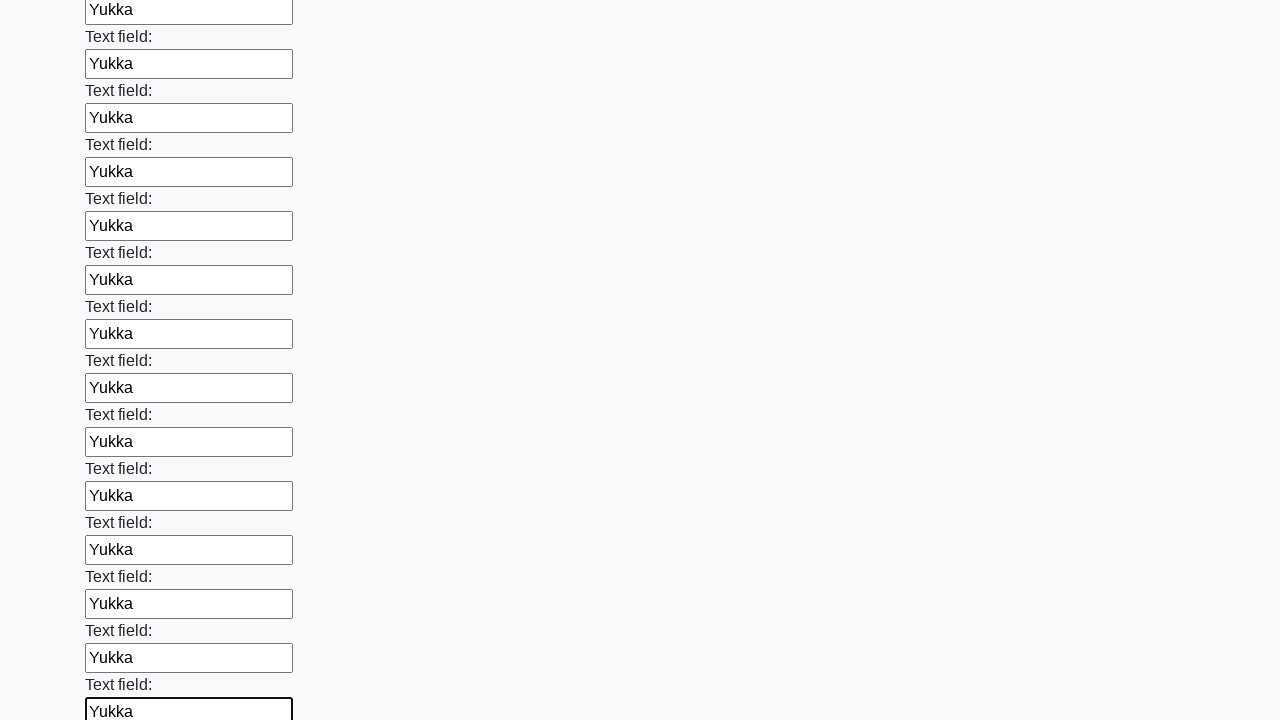

Filled input field with 'Yukka' on input >> nth=48
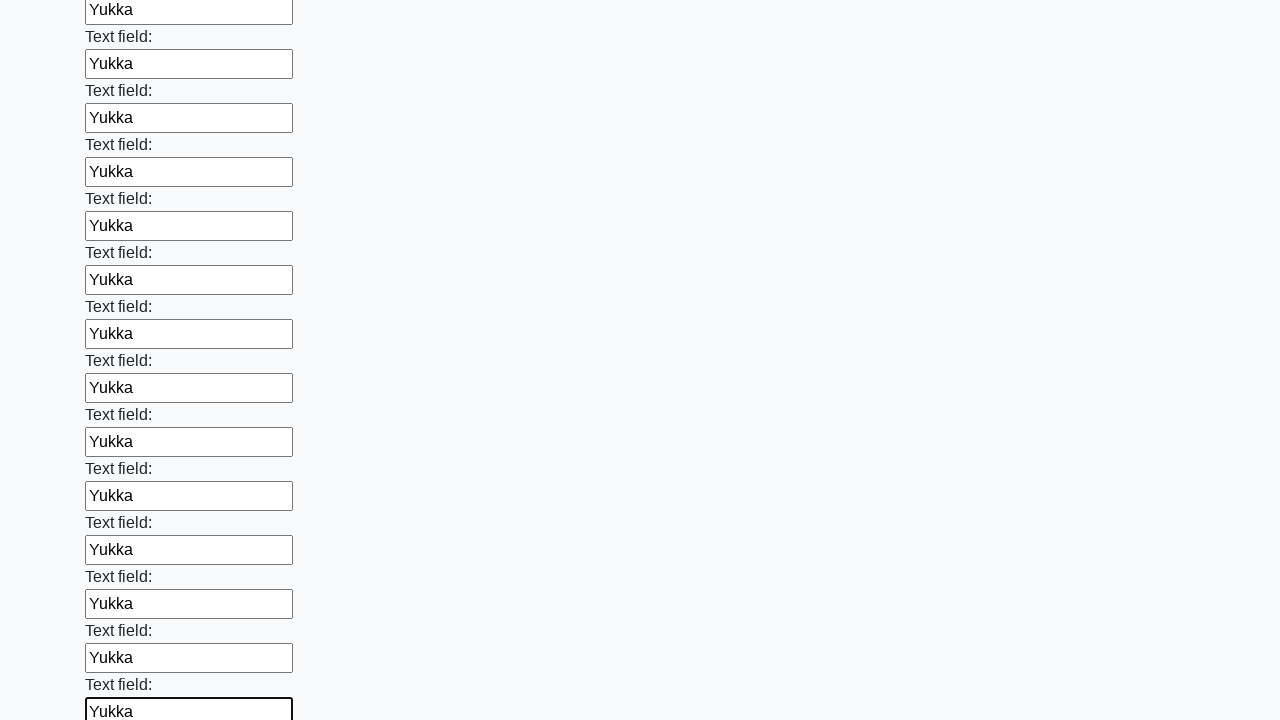

Filled input field with 'Yukka' on input >> nth=49
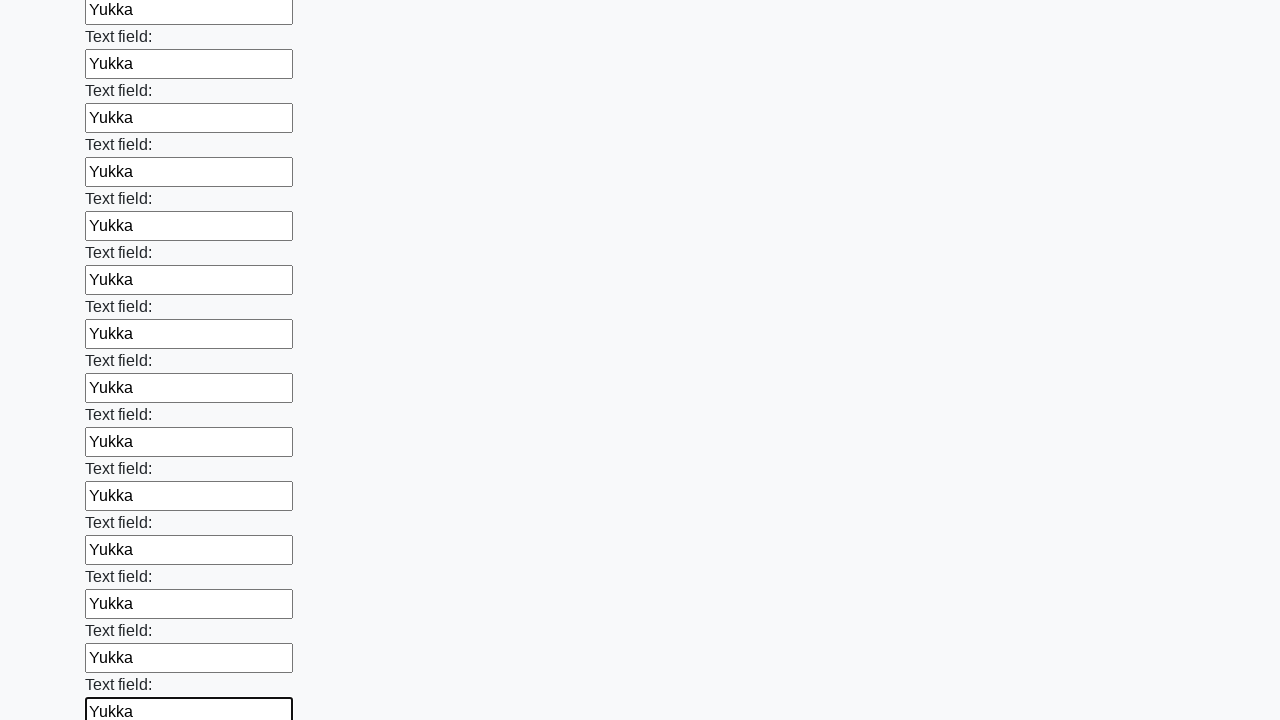

Filled input field with 'Yukka' on input >> nth=50
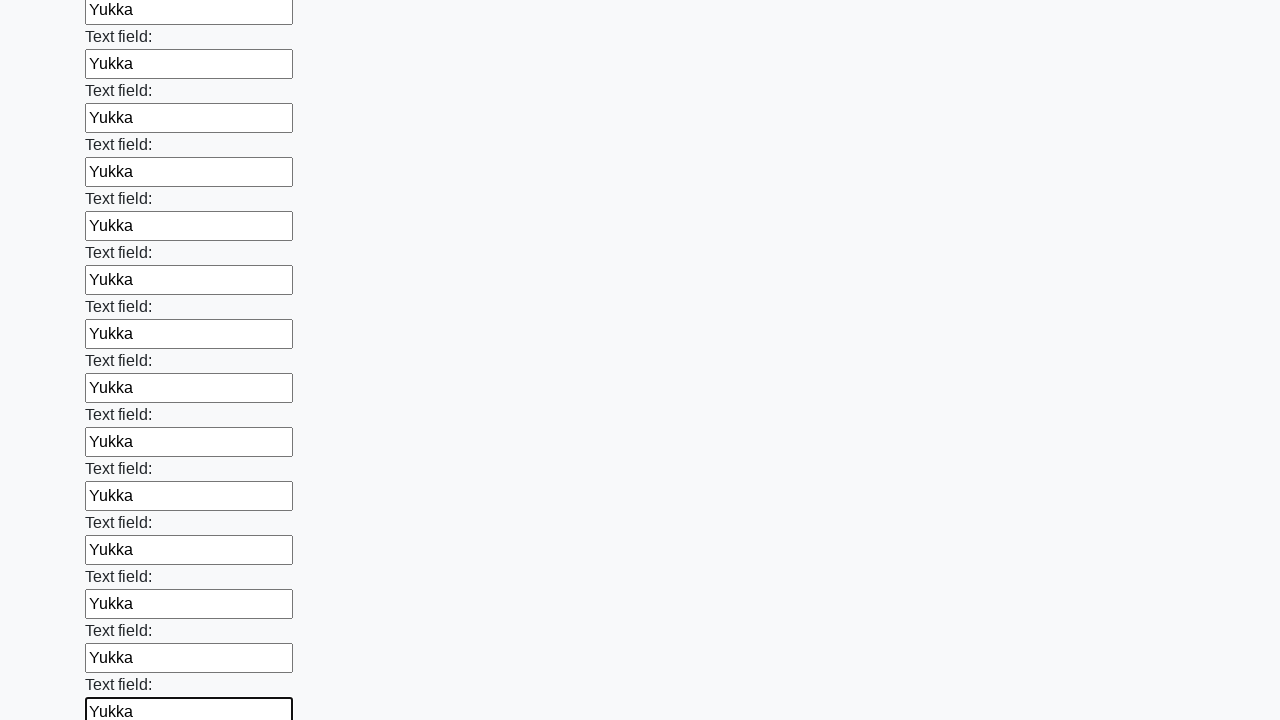

Filled input field with 'Yukka' on input >> nth=51
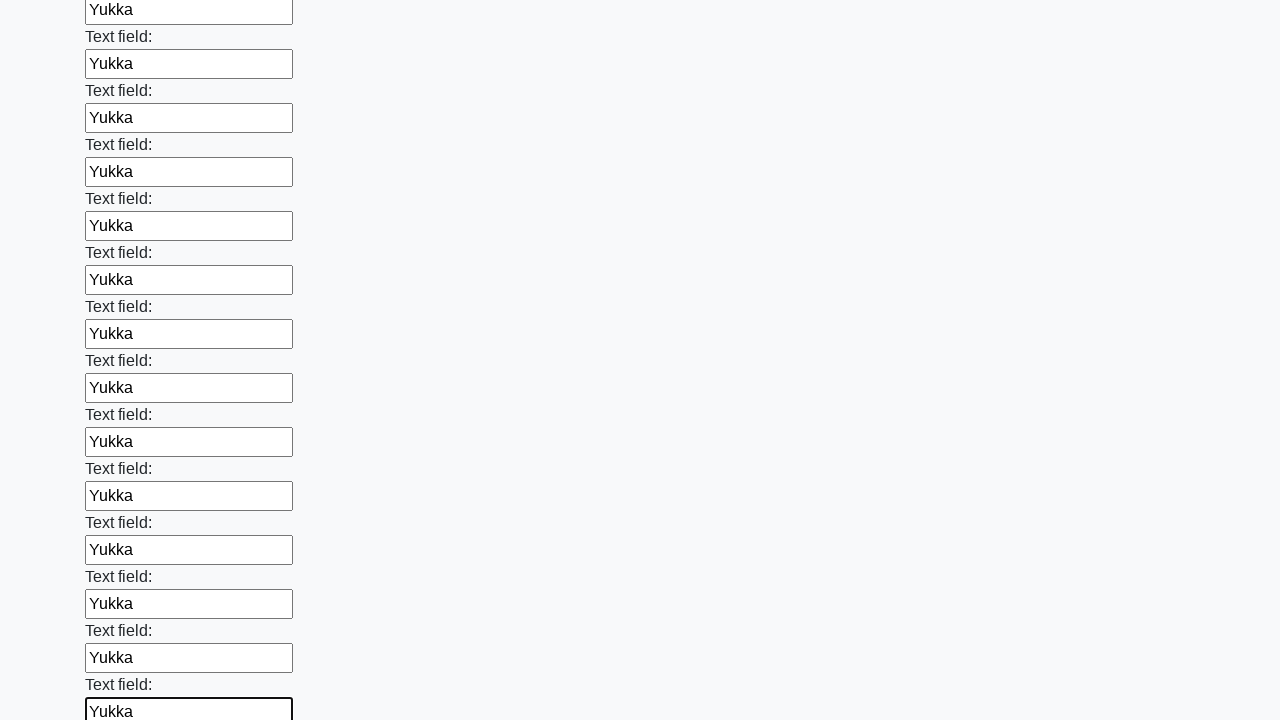

Filled input field with 'Yukka' on input >> nth=52
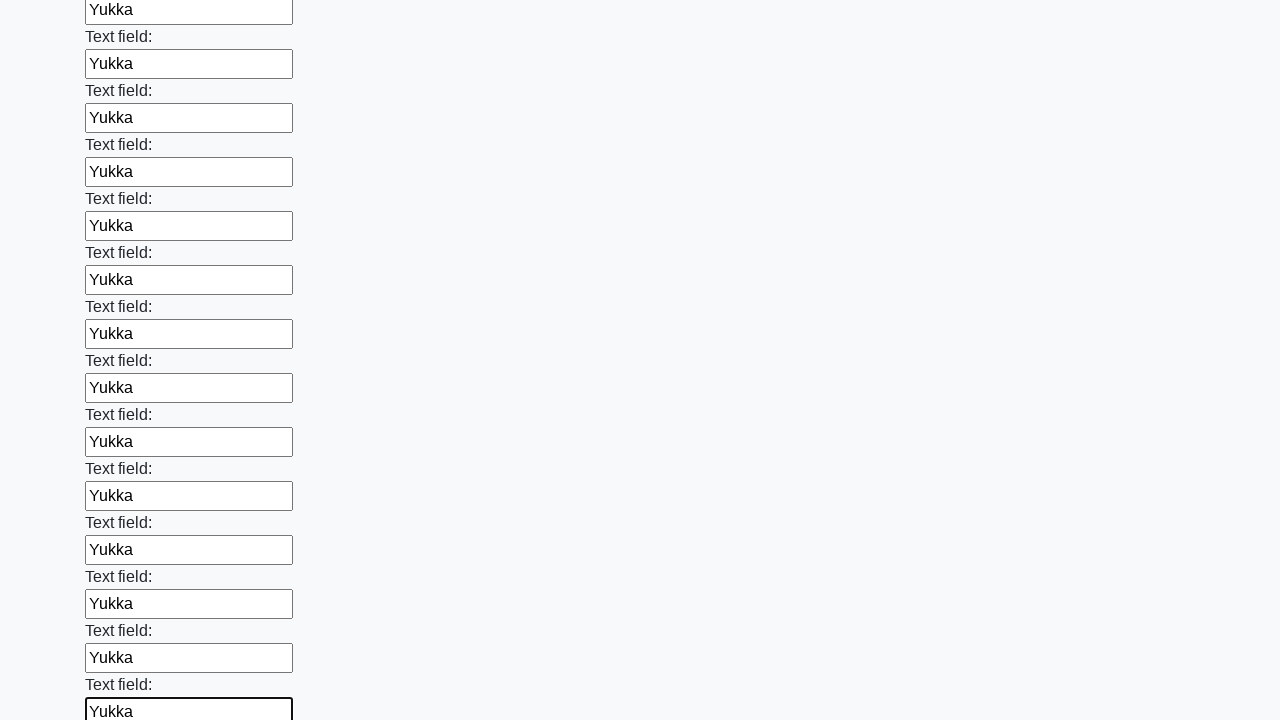

Filled input field with 'Yukka' on input >> nth=53
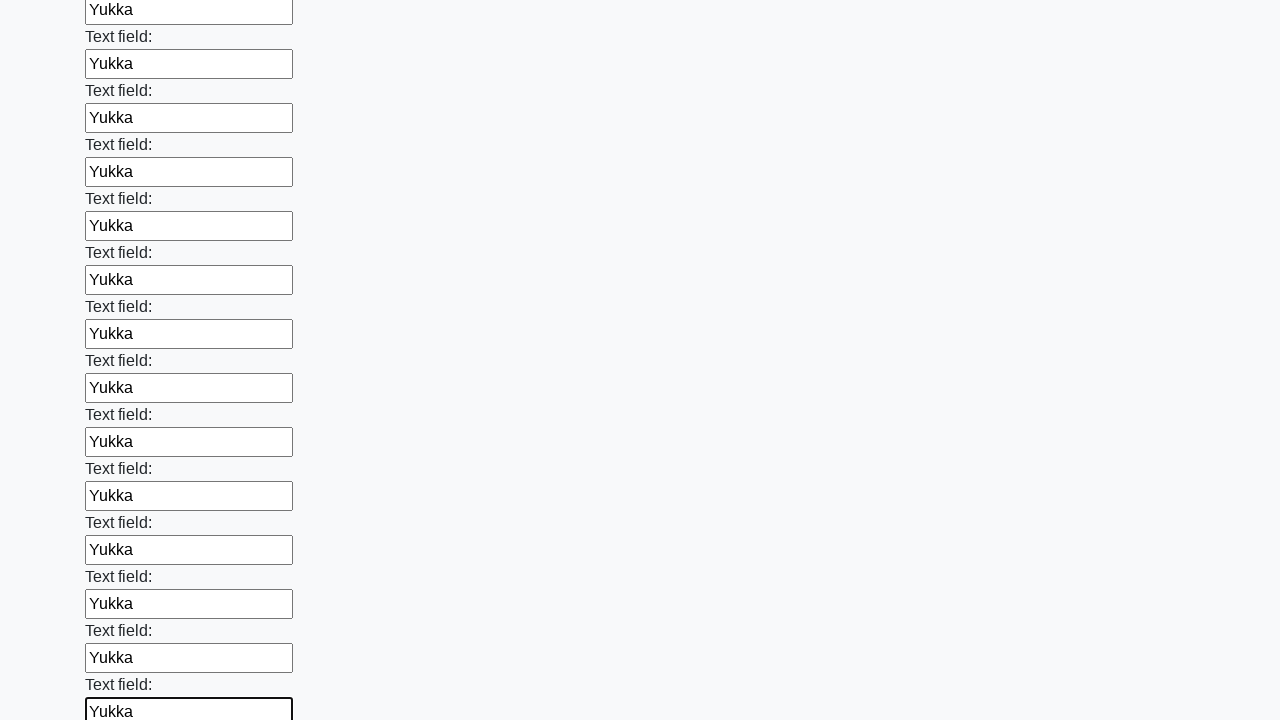

Filled input field with 'Yukka' on input >> nth=54
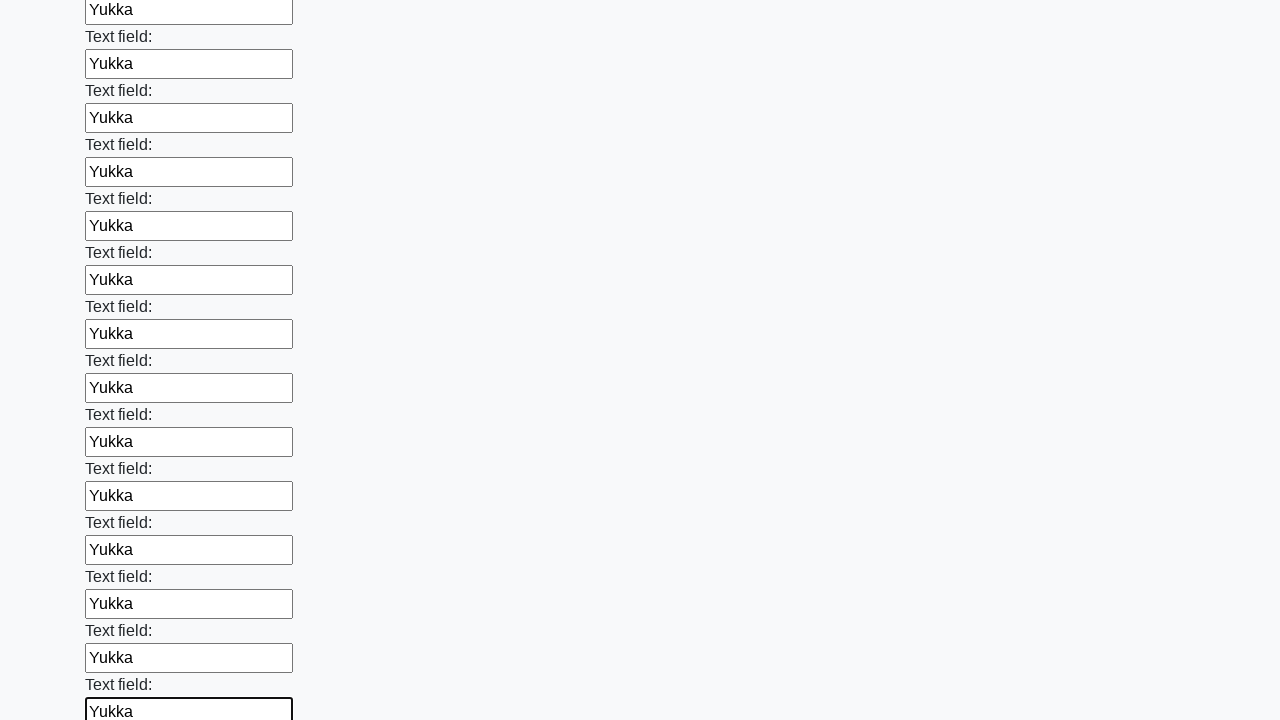

Filled input field with 'Yukka' on input >> nth=55
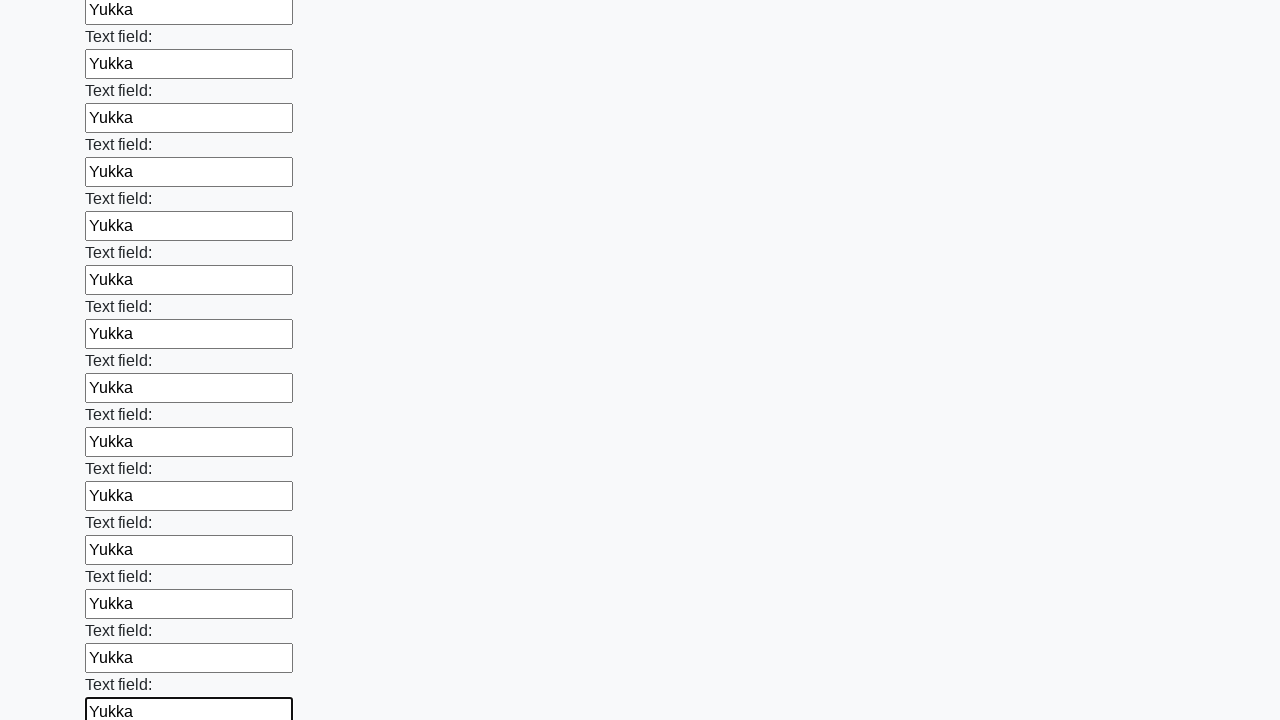

Filled input field with 'Yukka' on input >> nth=56
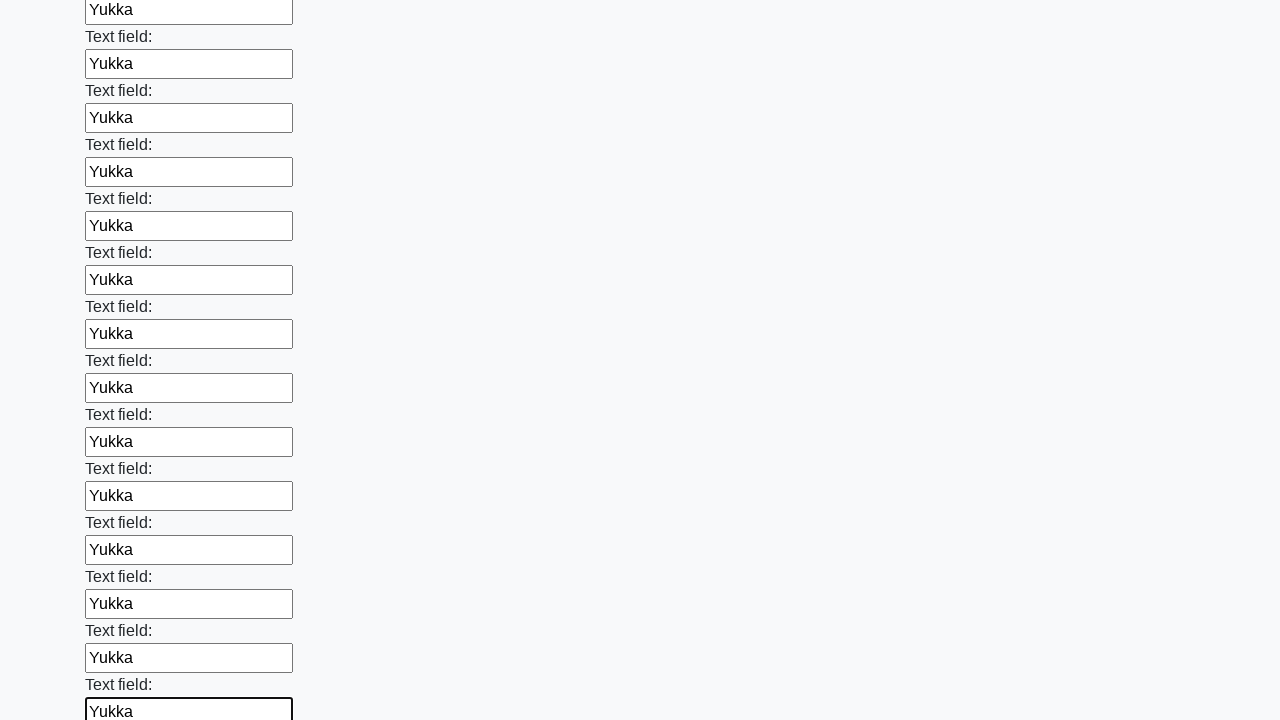

Filled input field with 'Yukka' on input >> nth=57
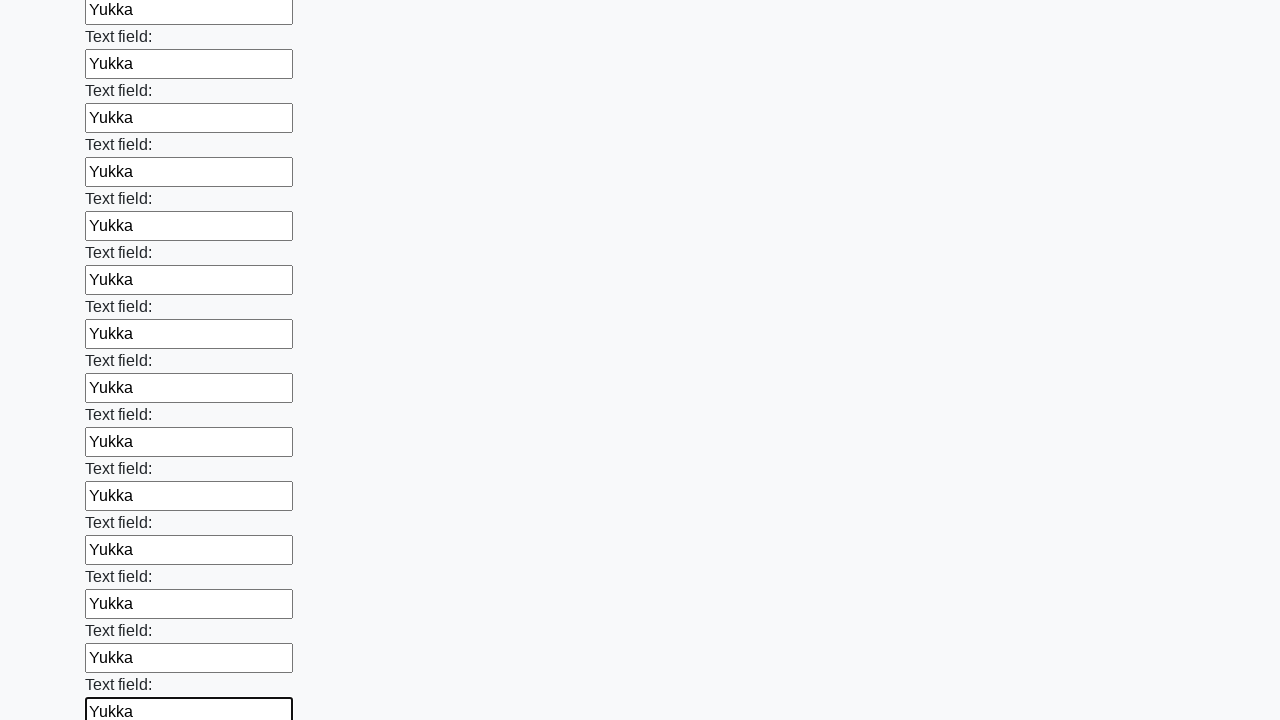

Filled input field with 'Yukka' on input >> nth=58
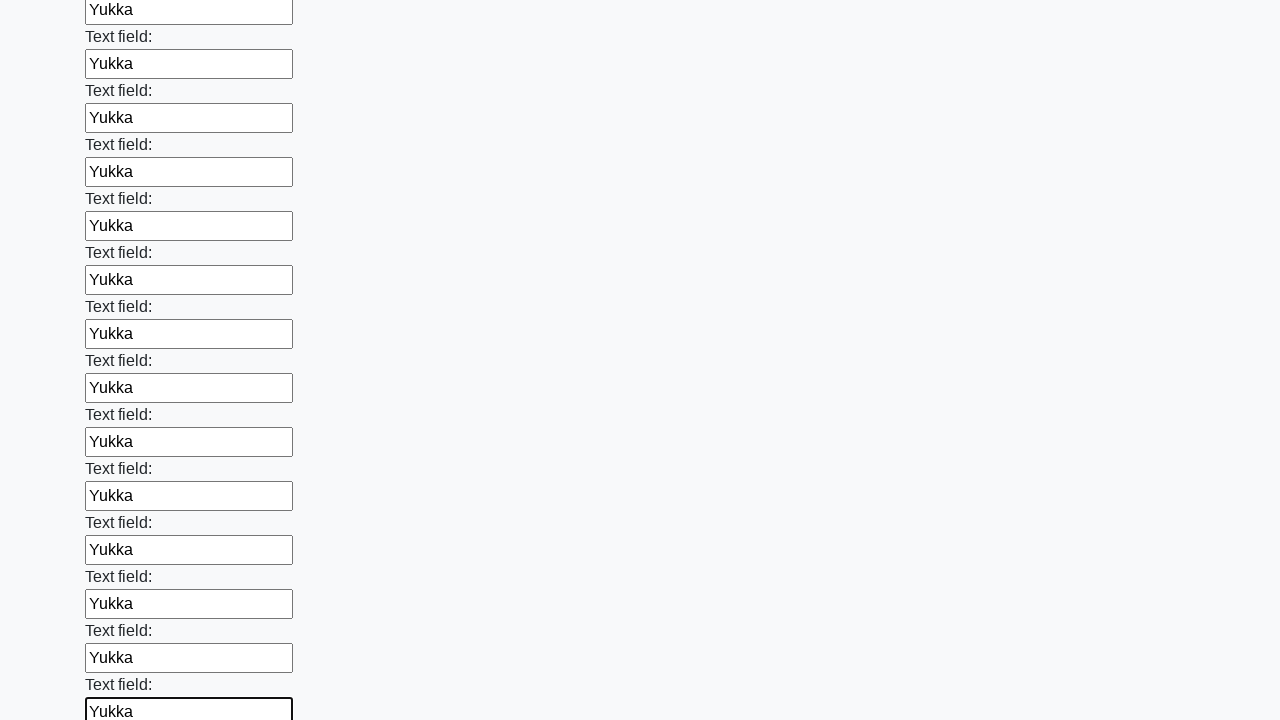

Filled input field with 'Yukka' on input >> nth=59
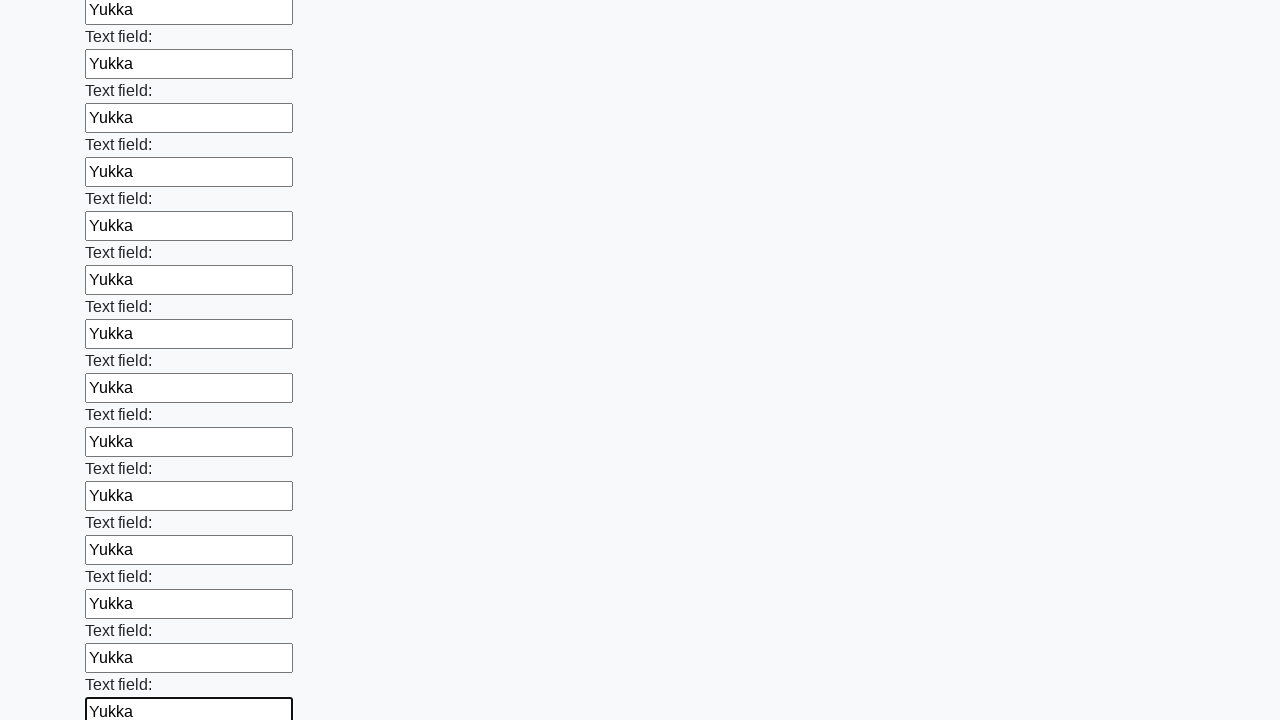

Filled input field with 'Yukka' on input >> nth=60
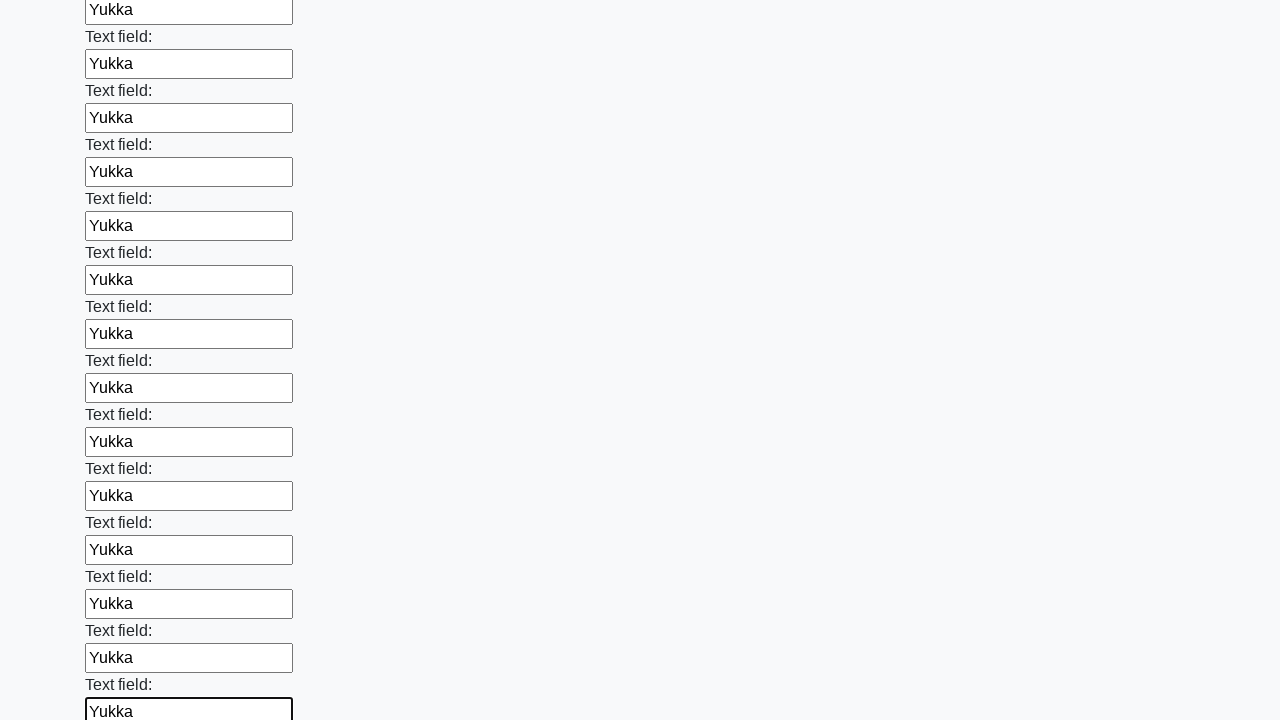

Filled input field with 'Yukka' on input >> nth=61
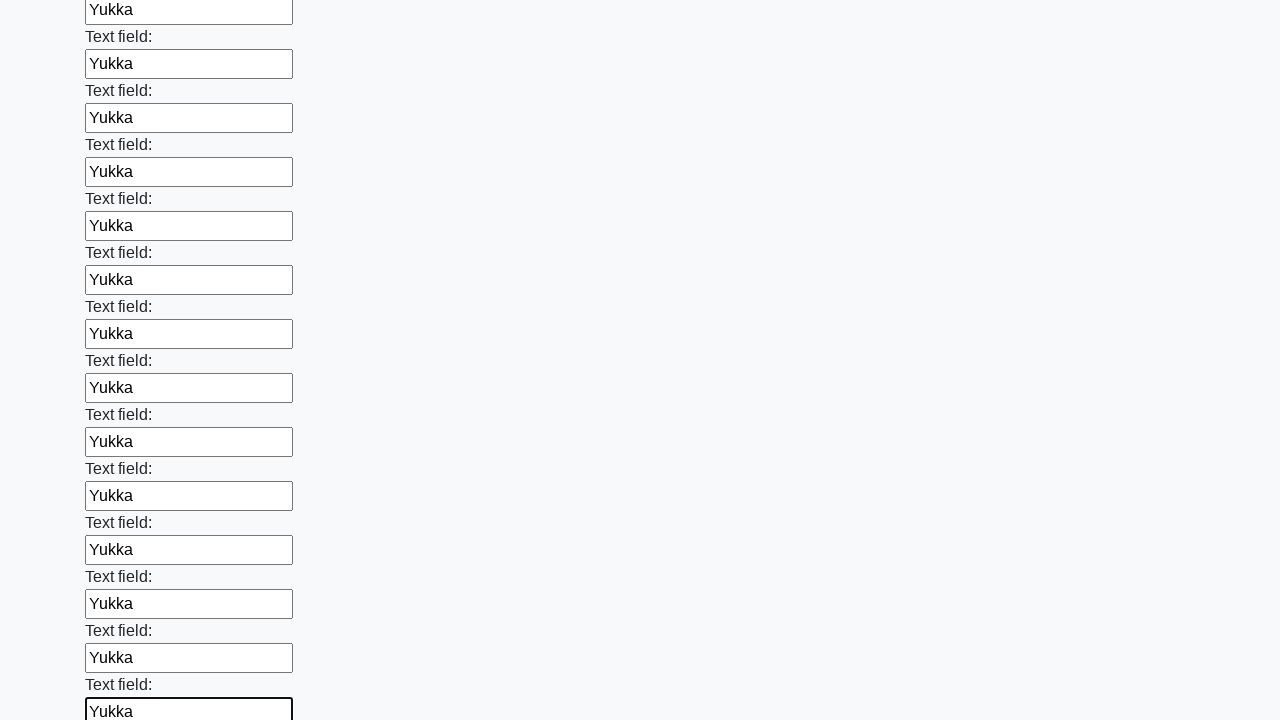

Filled input field with 'Yukka' on input >> nth=62
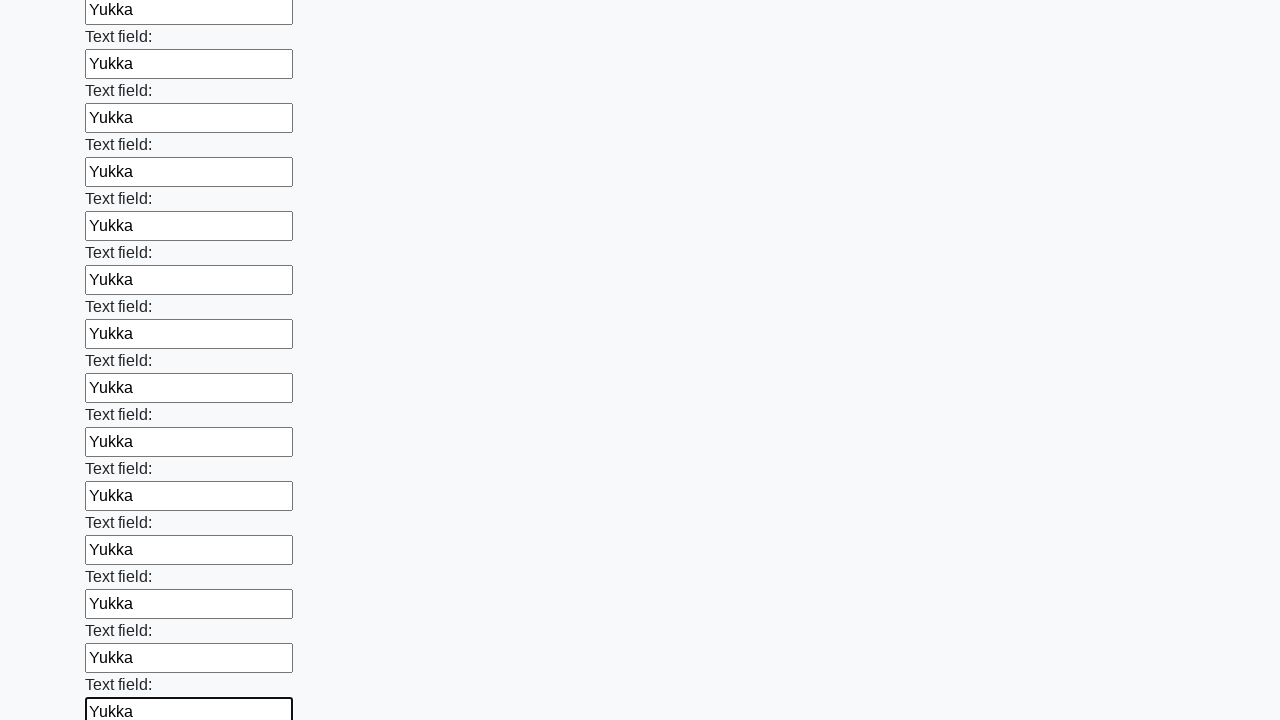

Filled input field with 'Yukka' on input >> nth=63
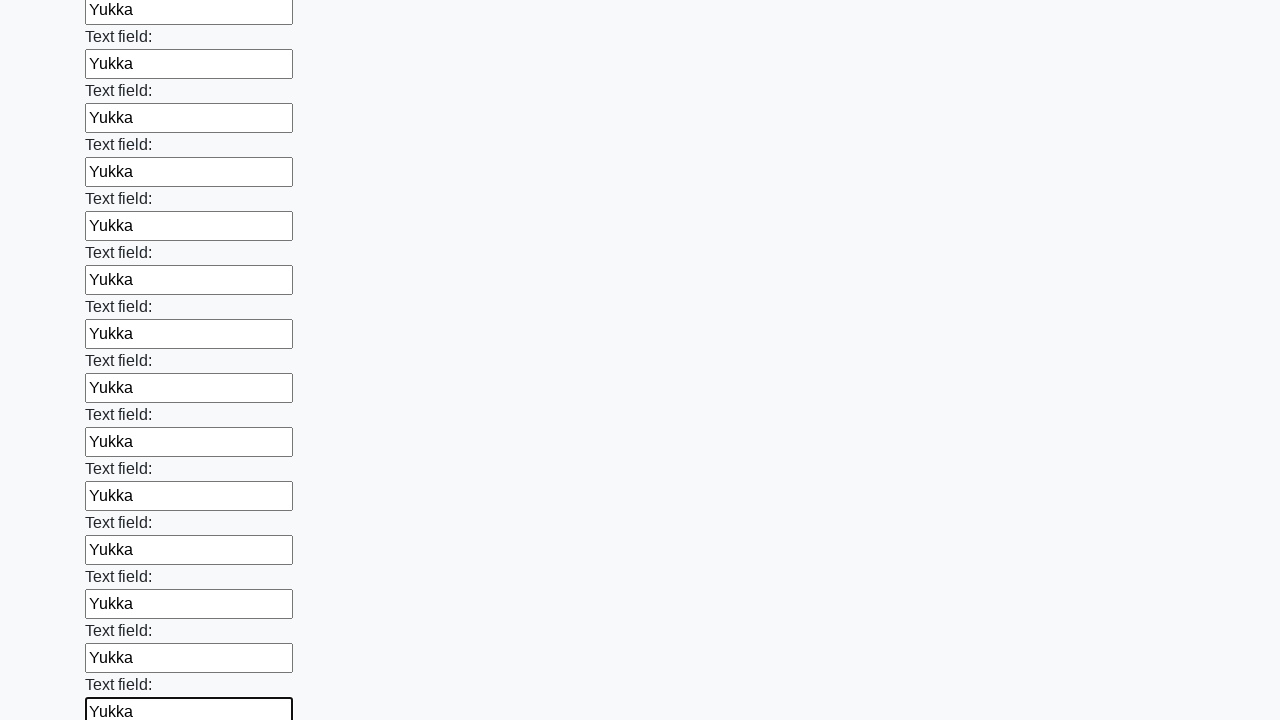

Filled input field with 'Yukka' on input >> nth=64
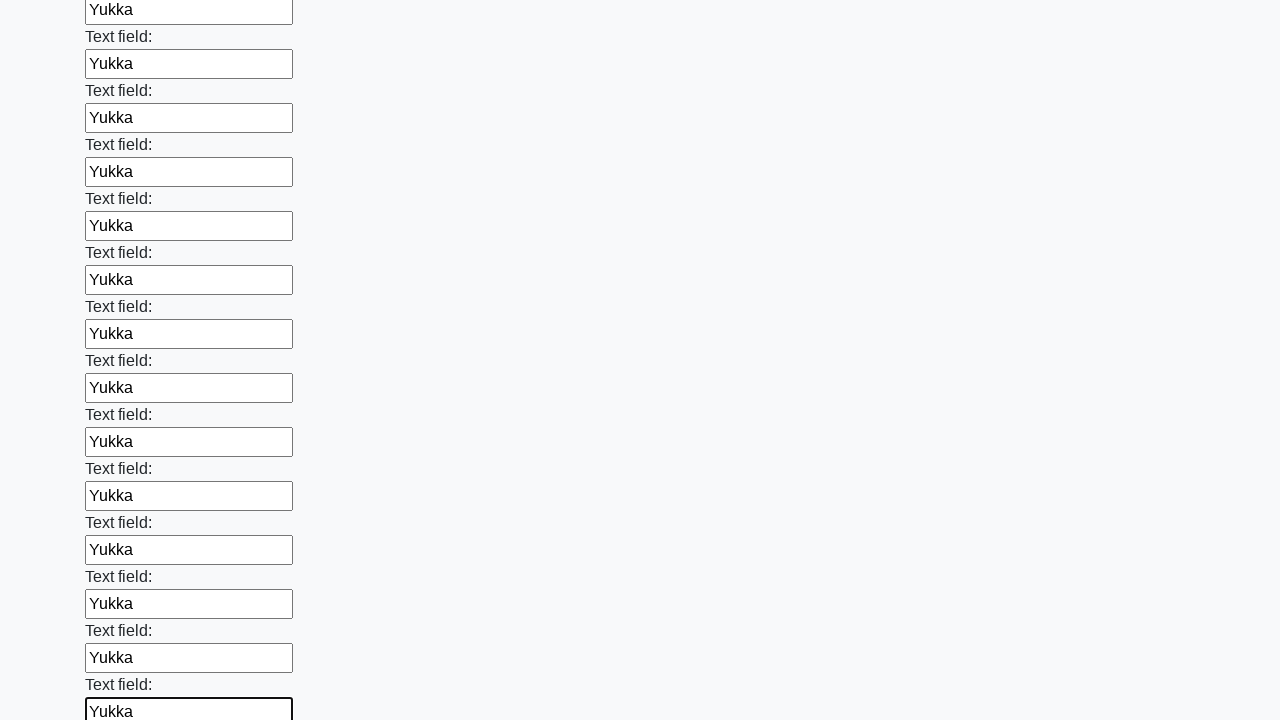

Filled input field with 'Yukka' on input >> nth=65
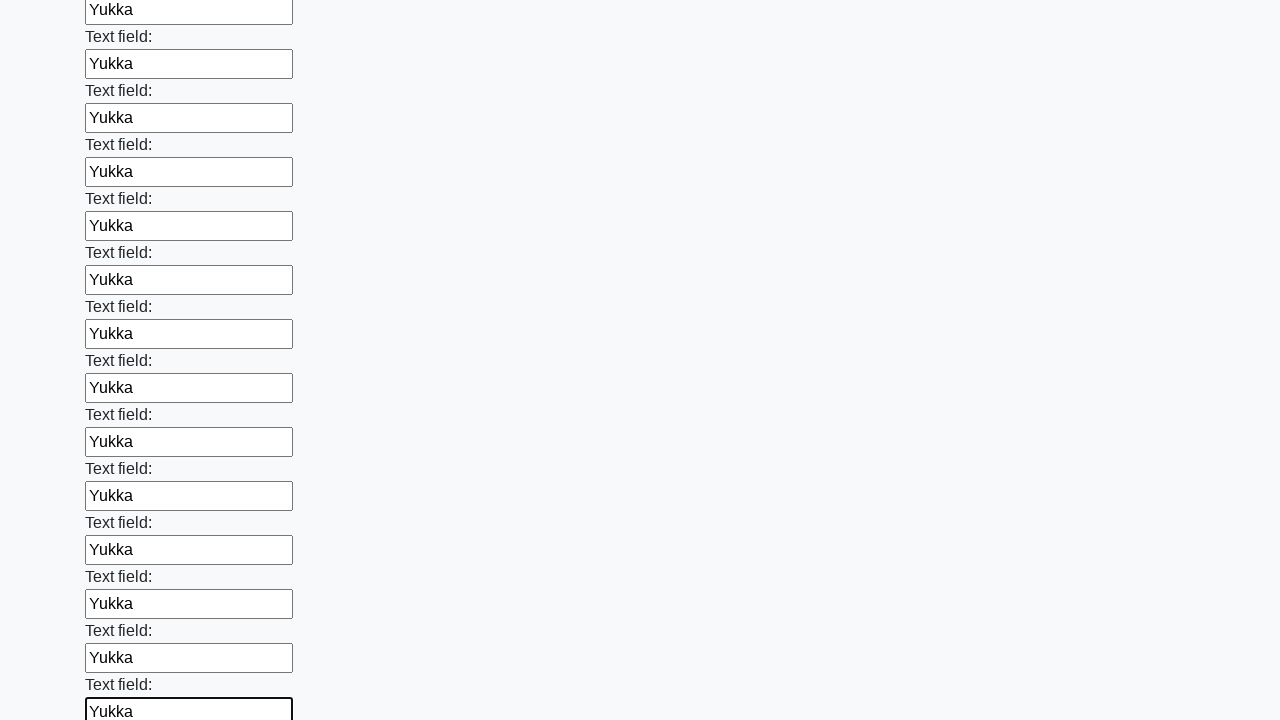

Filled input field with 'Yukka' on input >> nth=66
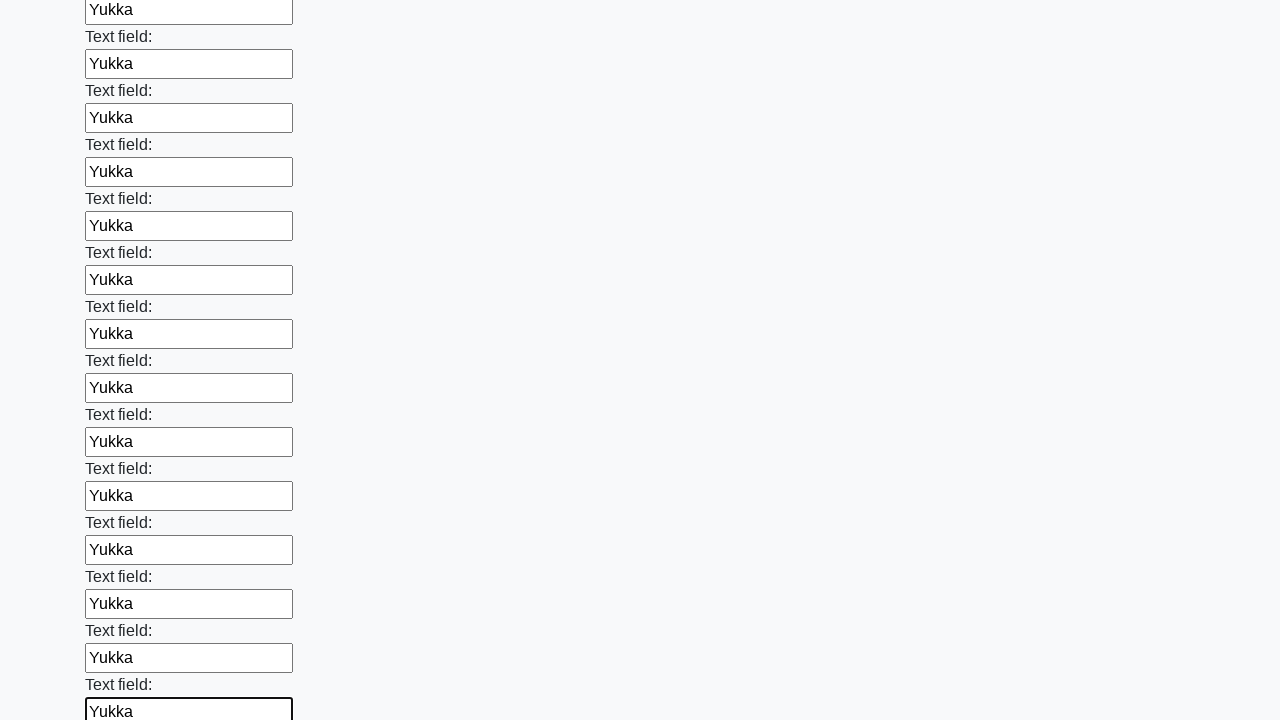

Filled input field with 'Yukka' on input >> nth=67
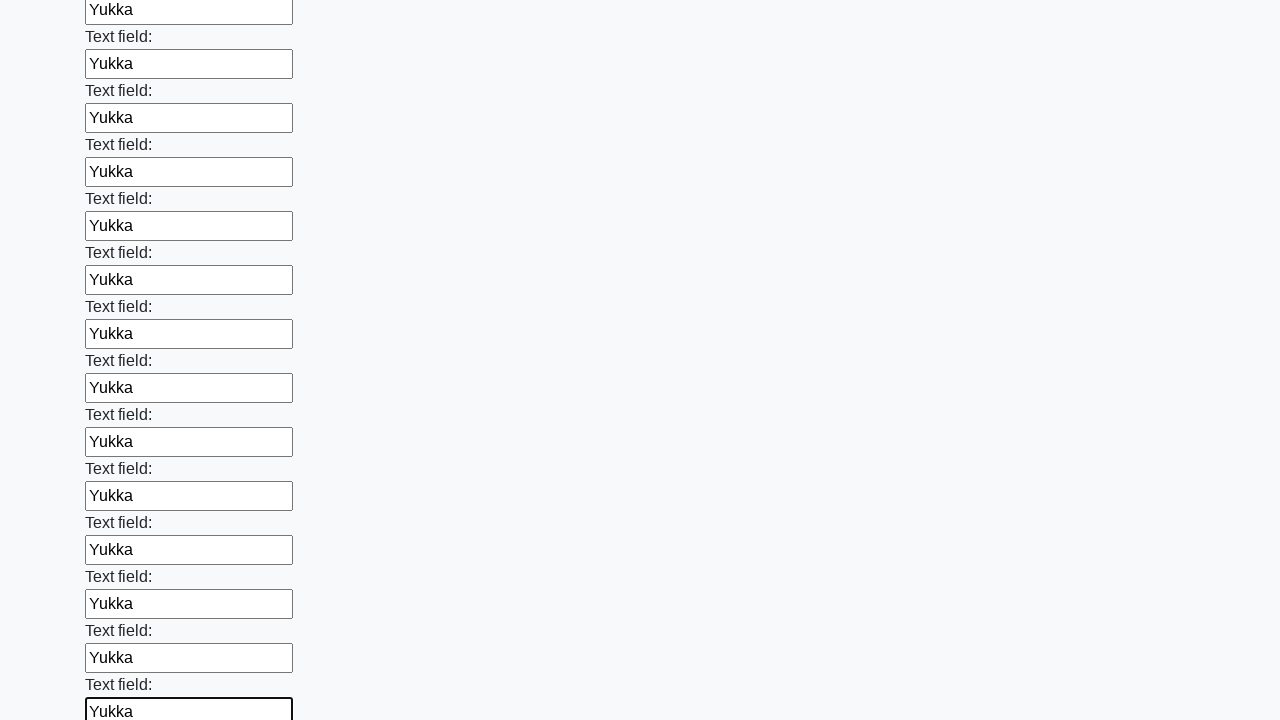

Filled input field with 'Yukka' on input >> nth=68
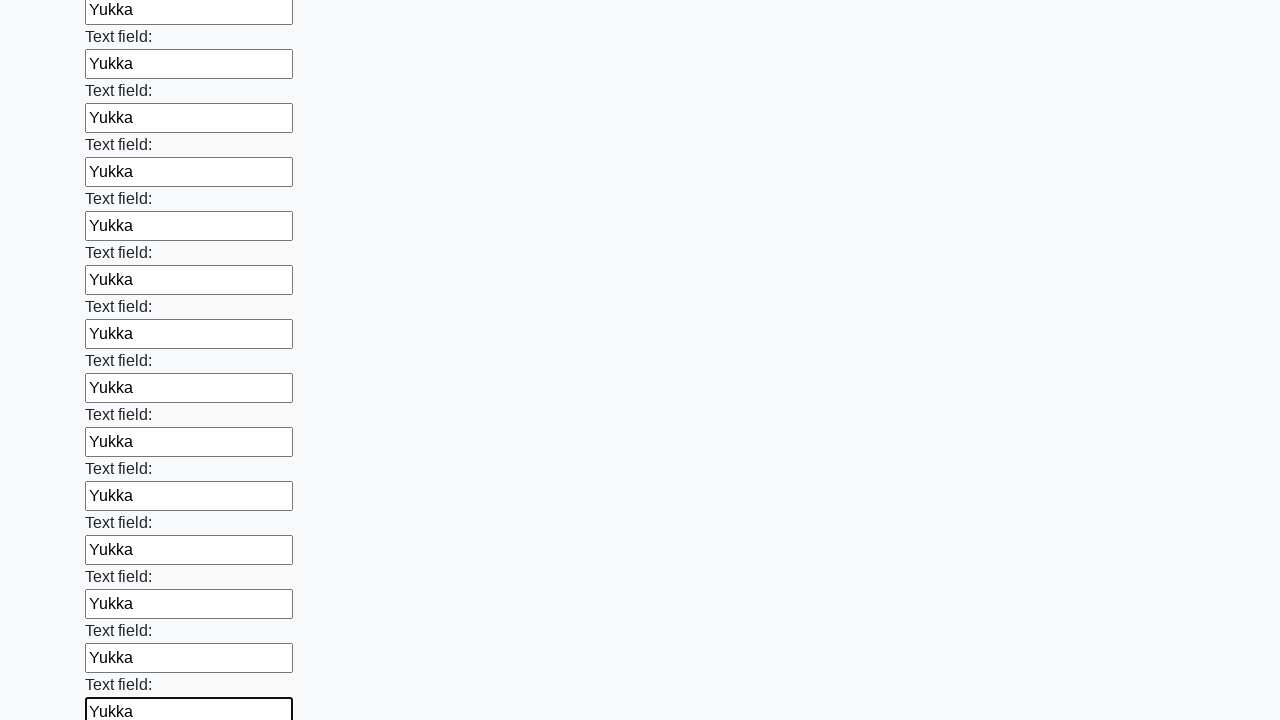

Filled input field with 'Yukka' on input >> nth=69
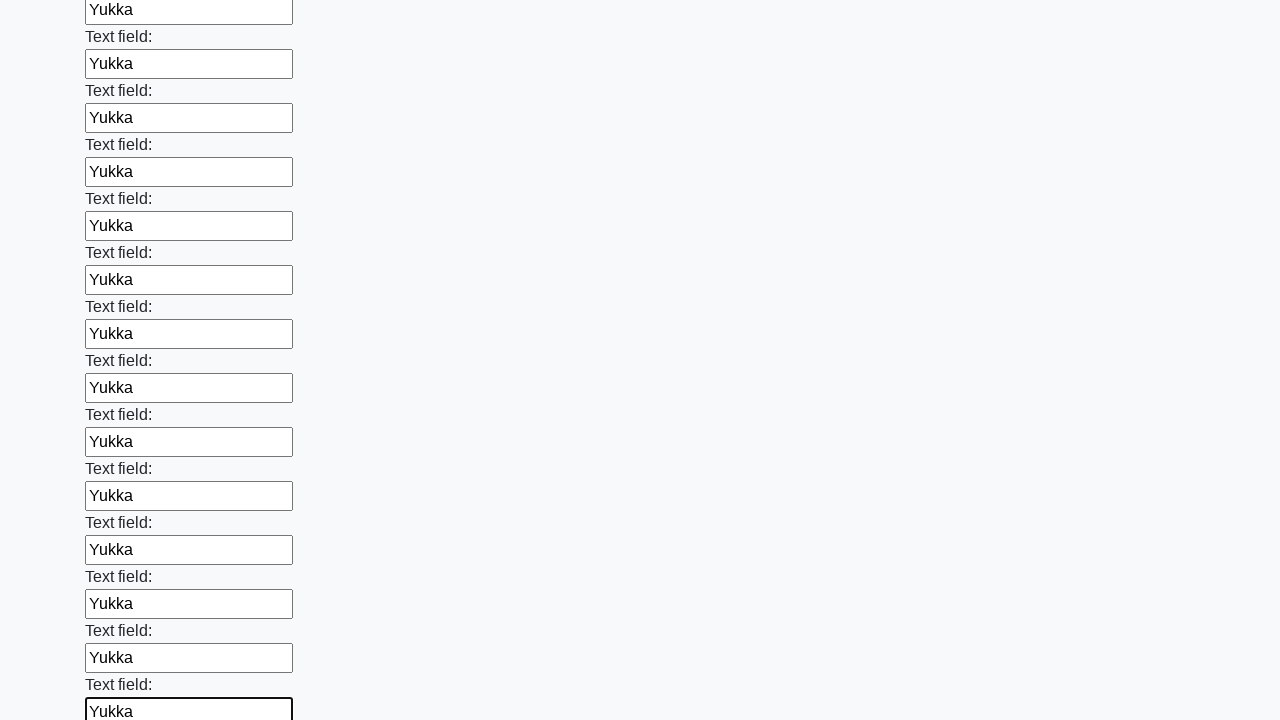

Filled input field with 'Yukka' on input >> nth=70
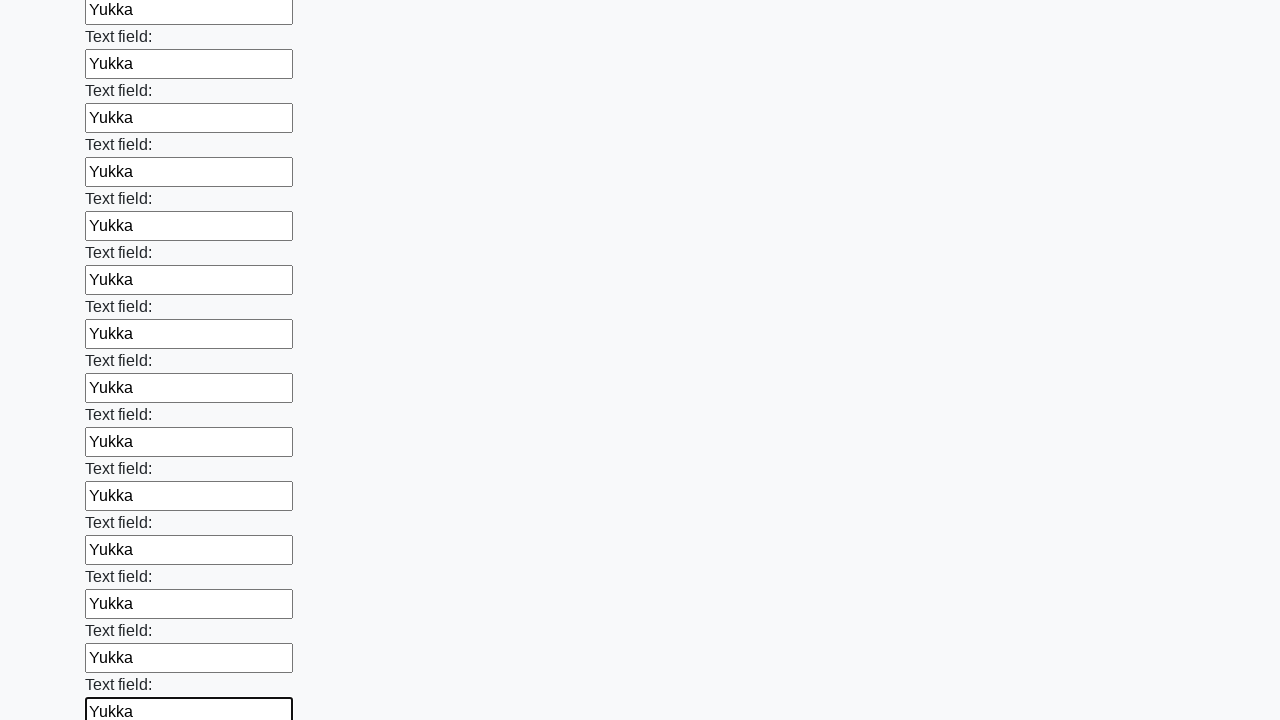

Filled input field with 'Yukka' on input >> nth=71
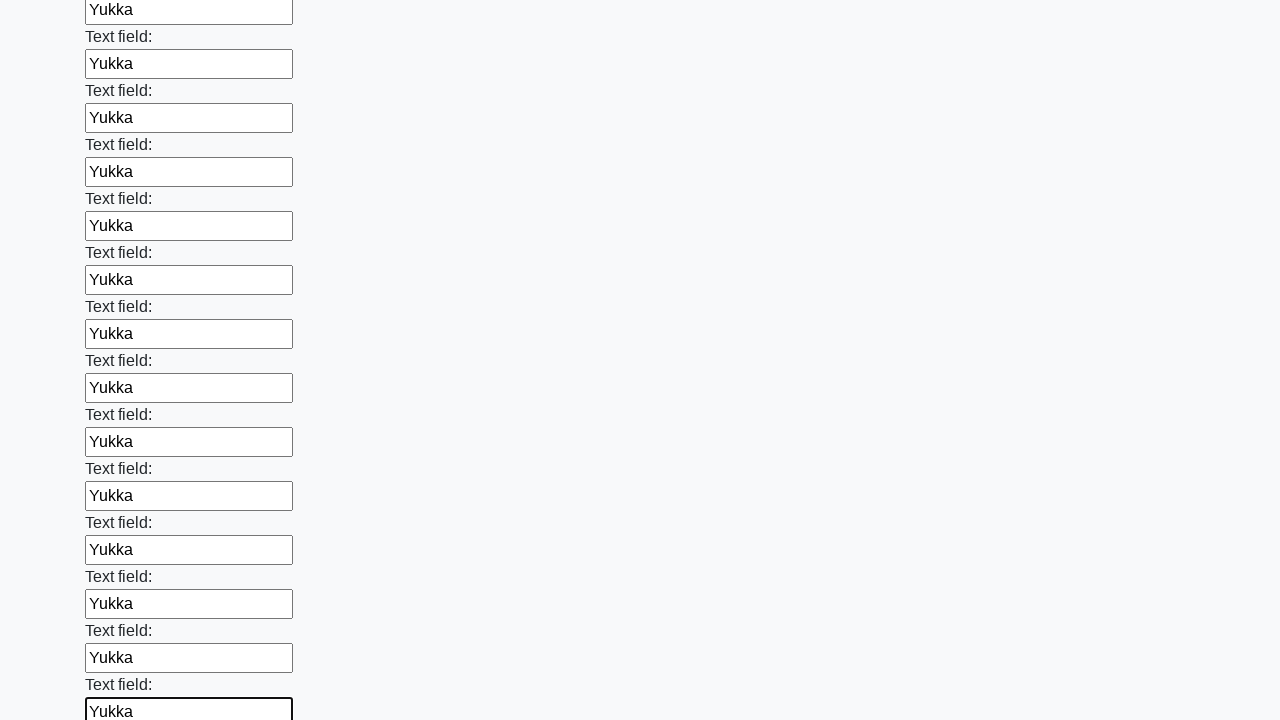

Filled input field with 'Yukka' on input >> nth=72
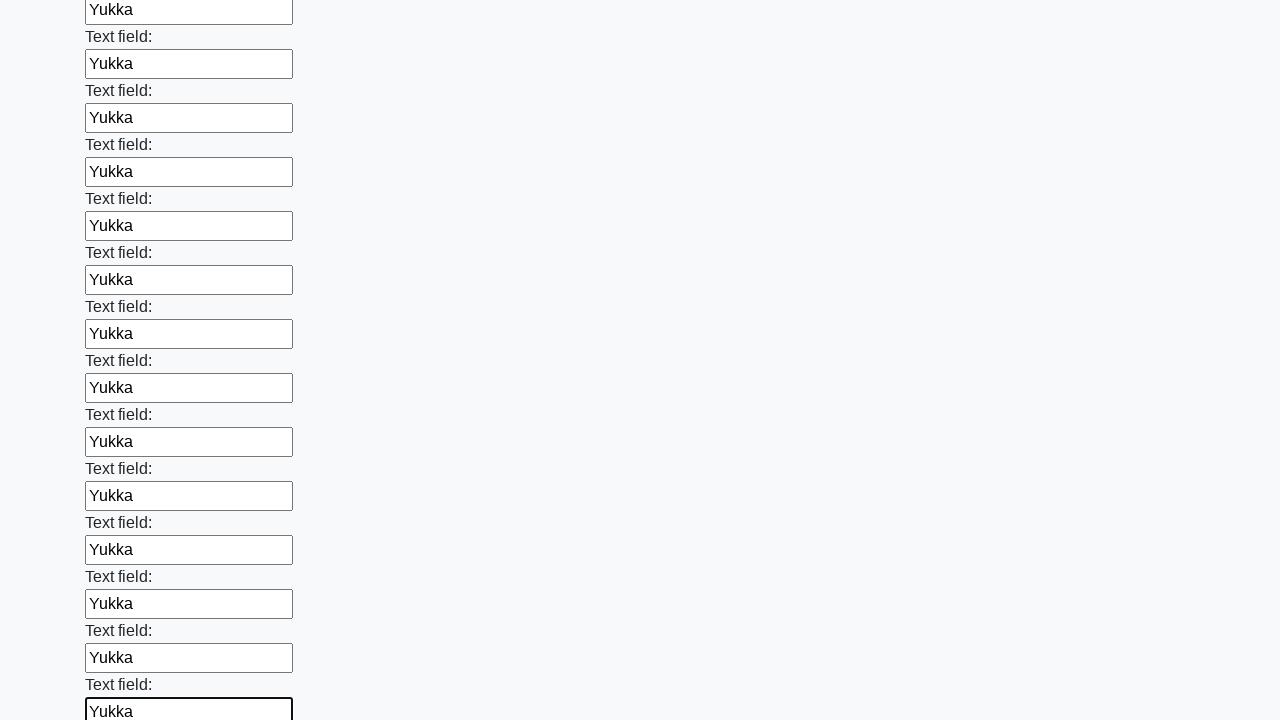

Filled input field with 'Yukka' on input >> nth=73
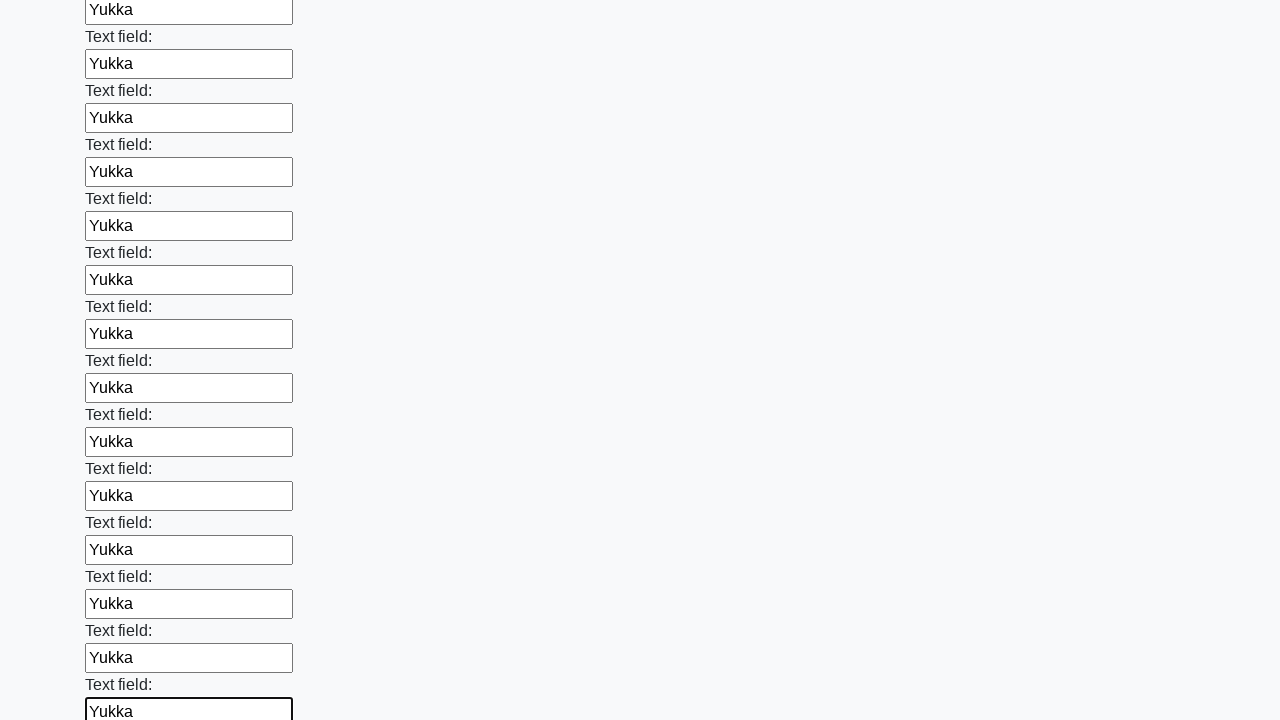

Filled input field with 'Yukka' on input >> nth=74
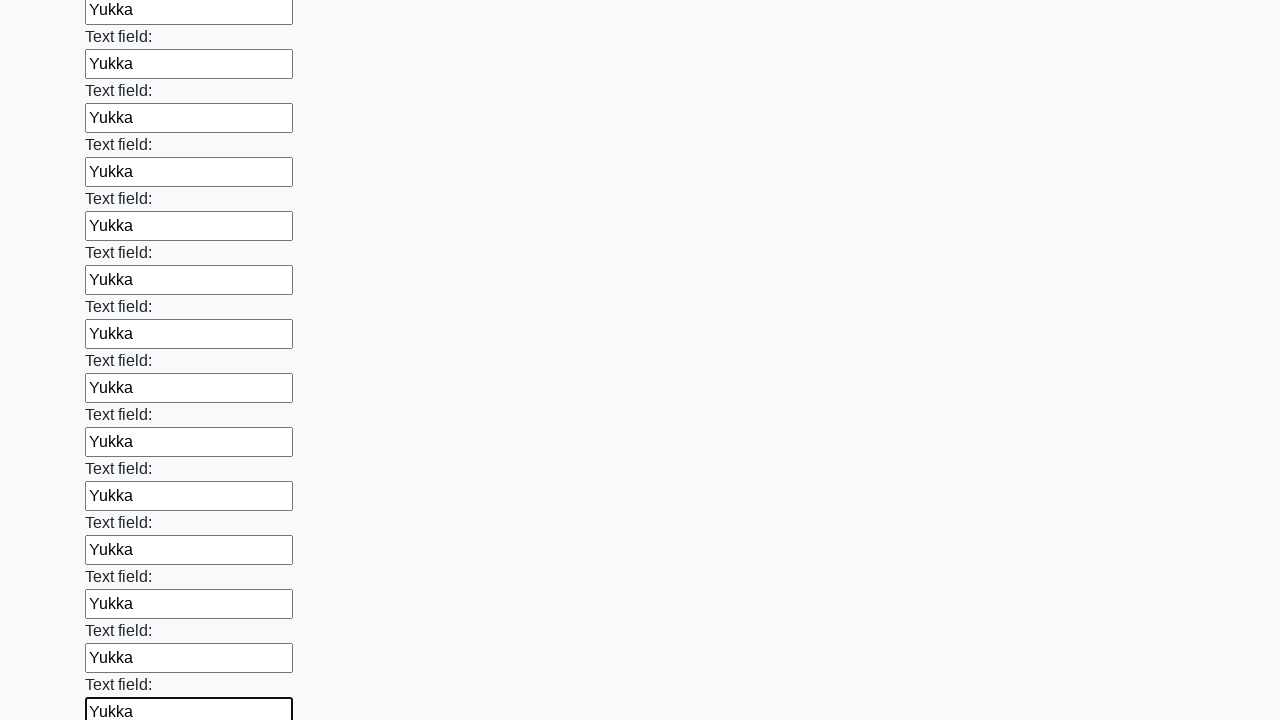

Filled input field with 'Yukka' on input >> nth=75
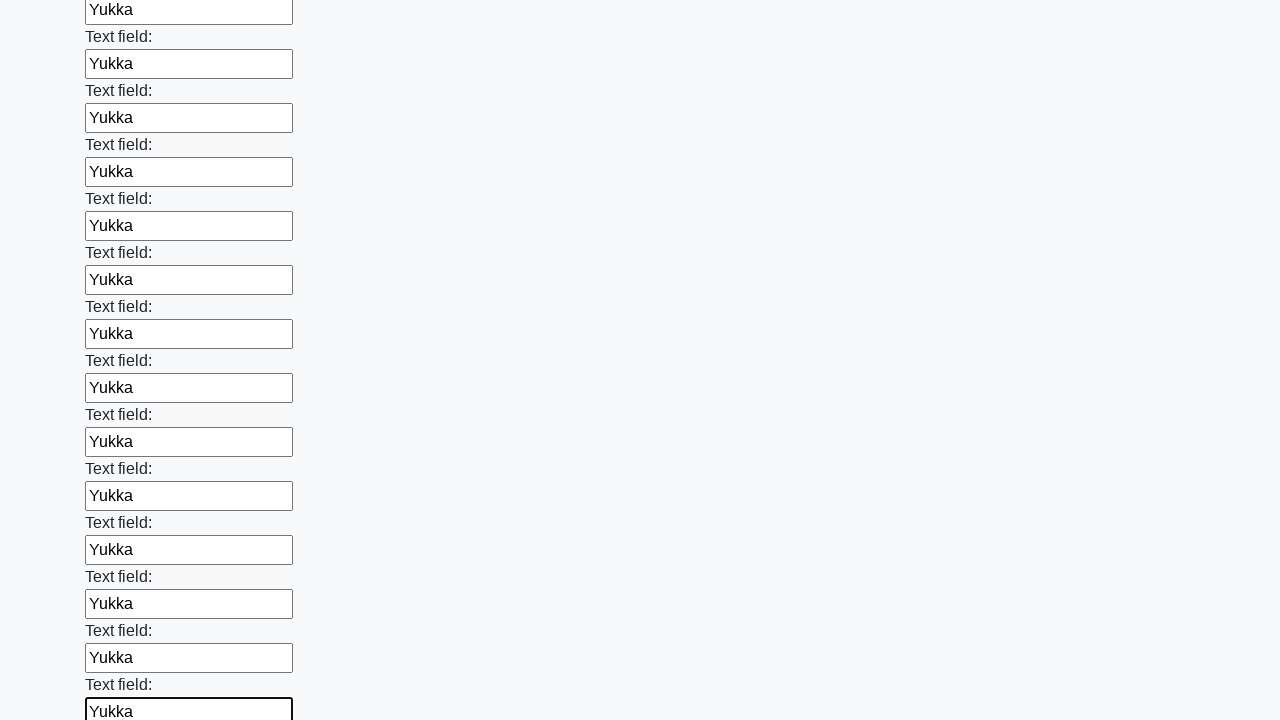

Filled input field with 'Yukka' on input >> nth=76
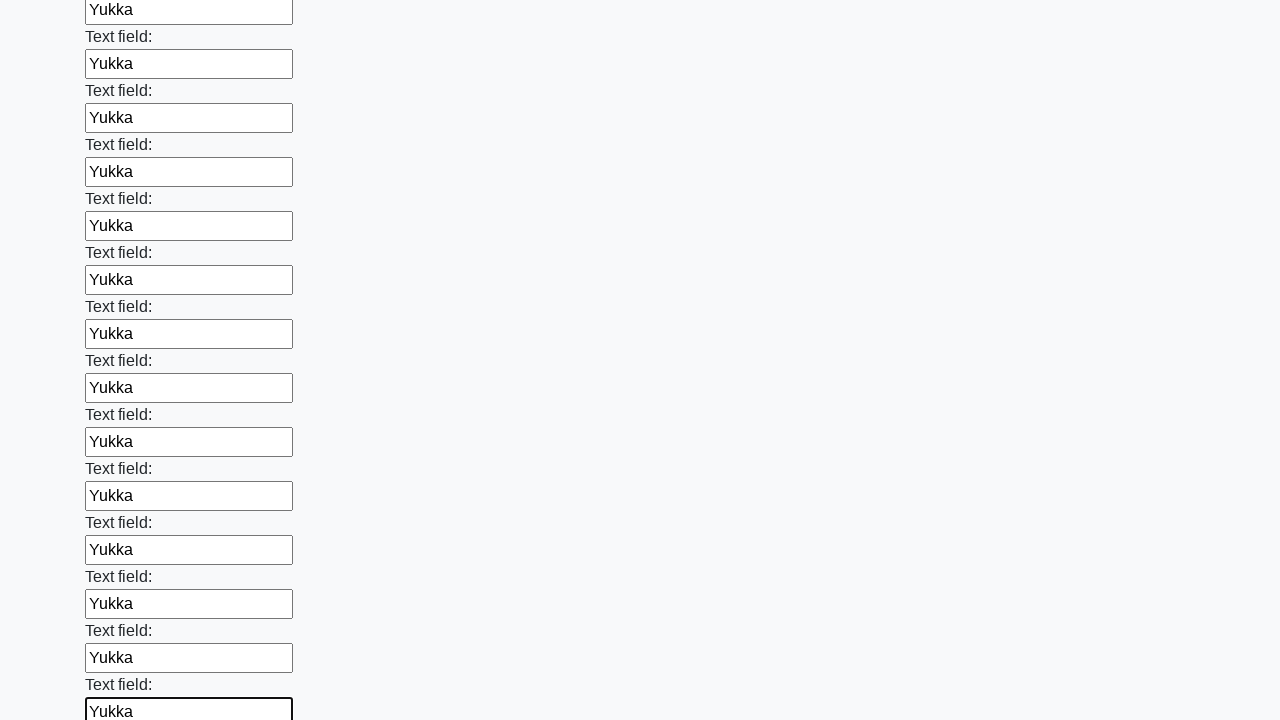

Filled input field with 'Yukka' on input >> nth=77
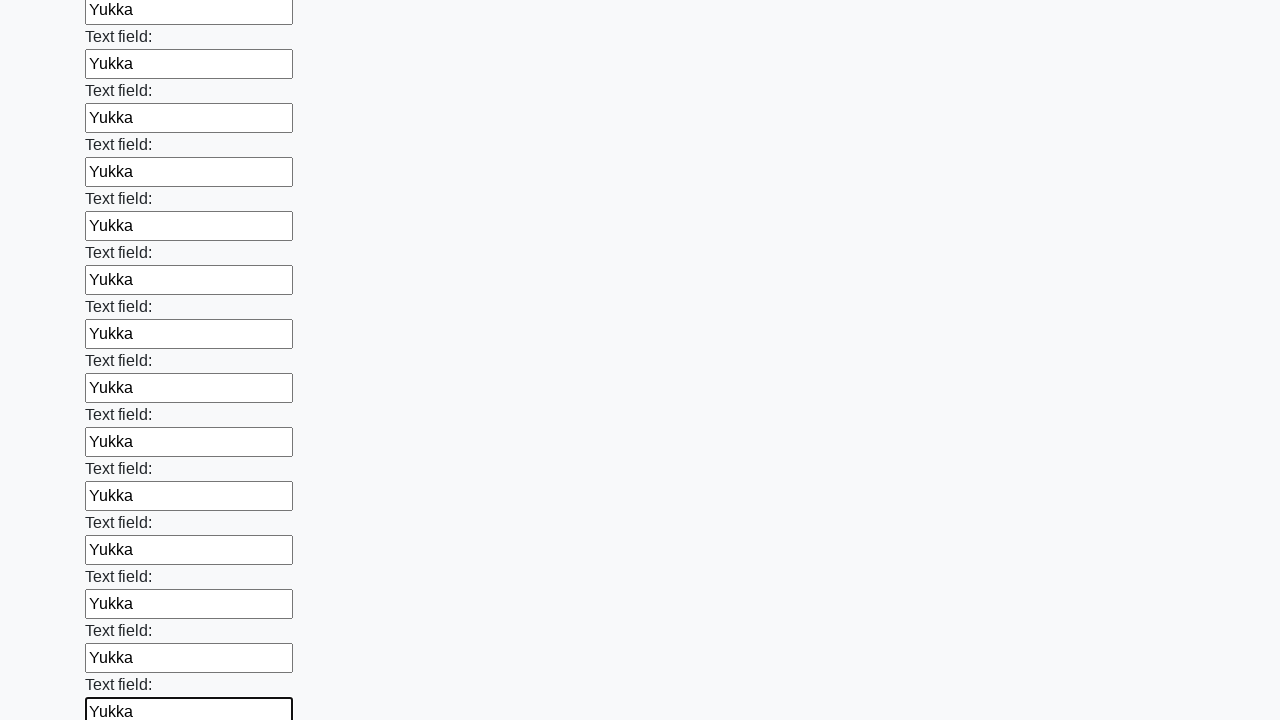

Filled input field with 'Yukka' on input >> nth=78
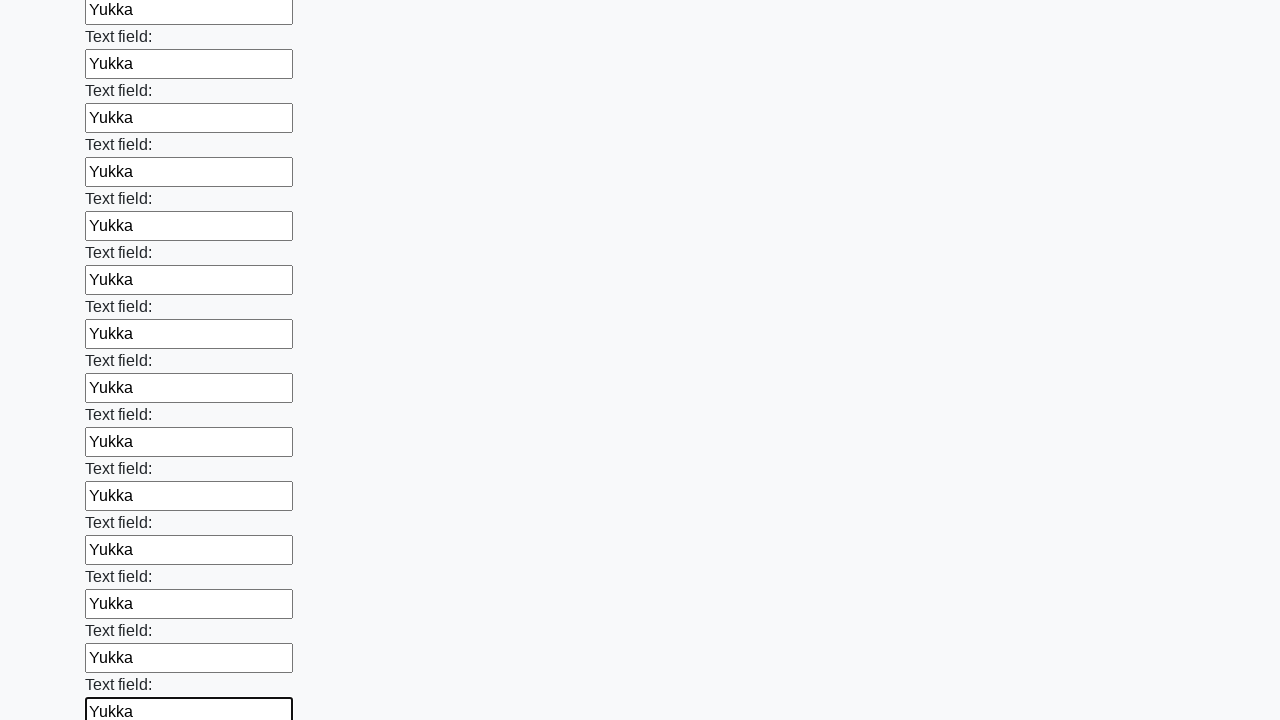

Filled input field with 'Yukka' on input >> nth=79
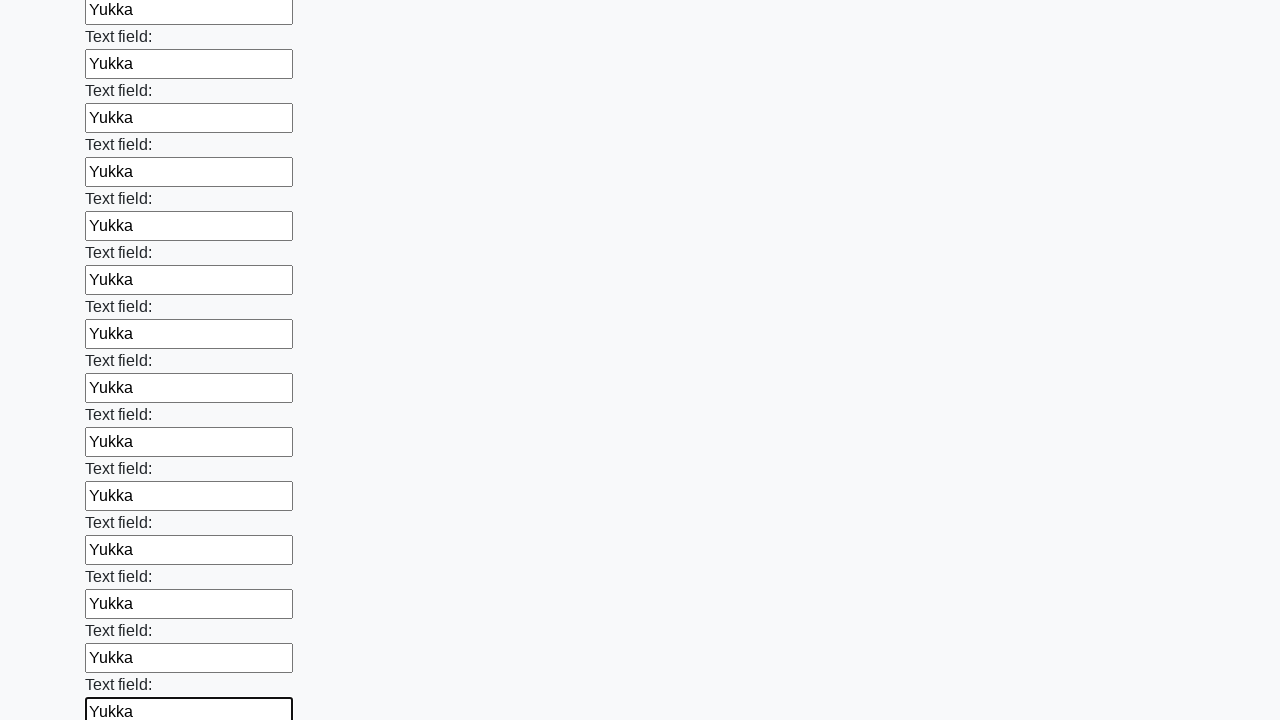

Filled input field with 'Yukka' on input >> nth=80
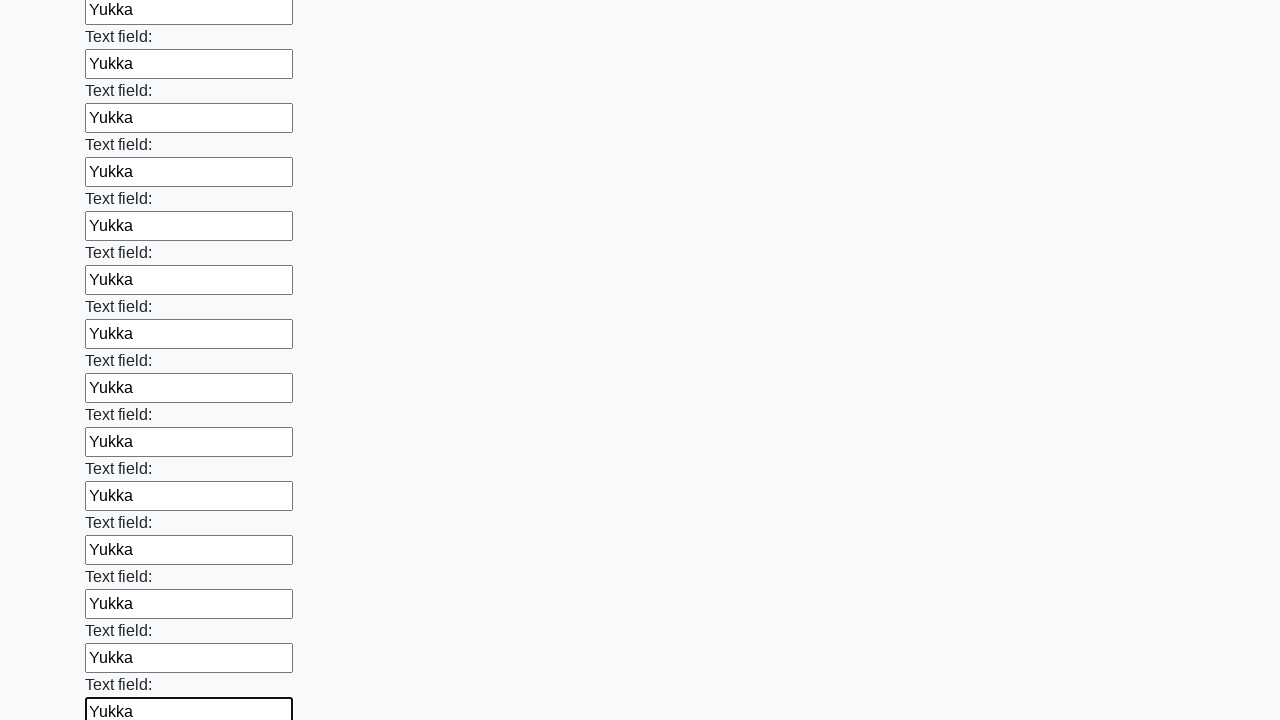

Filled input field with 'Yukka' on input >> nth=81
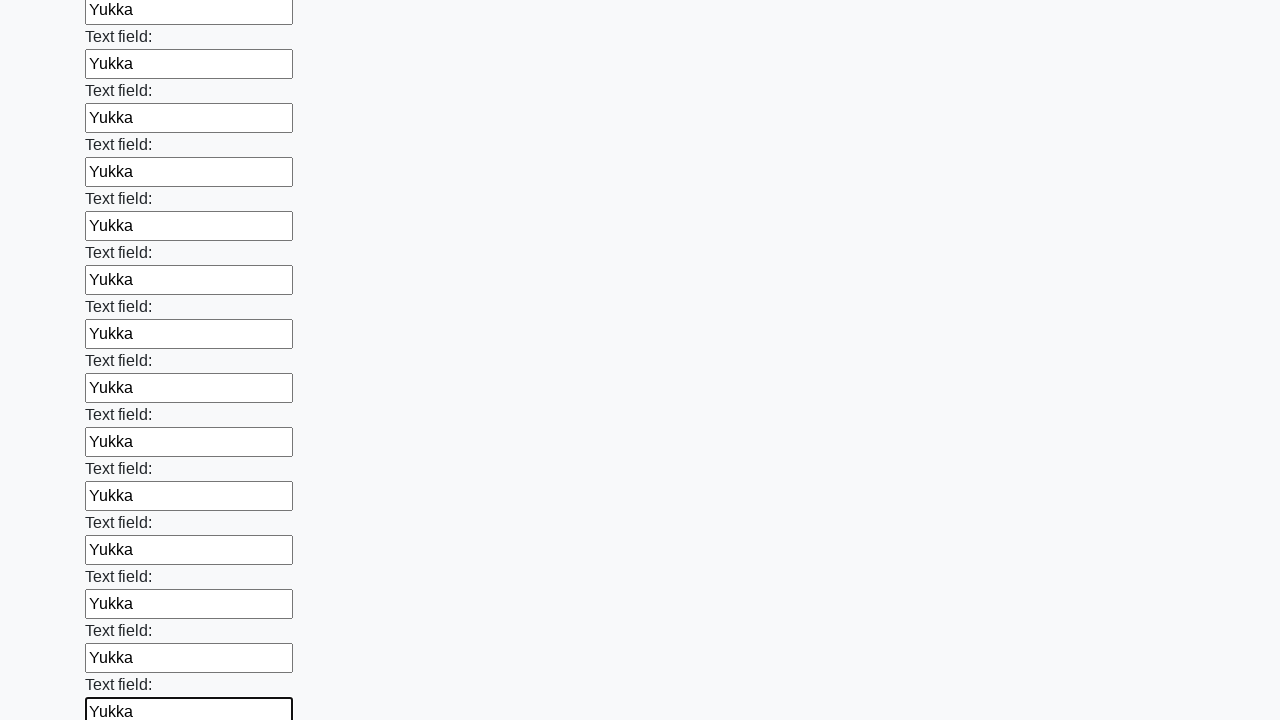

Filled input field with 'Yukka' on input >> nth=82
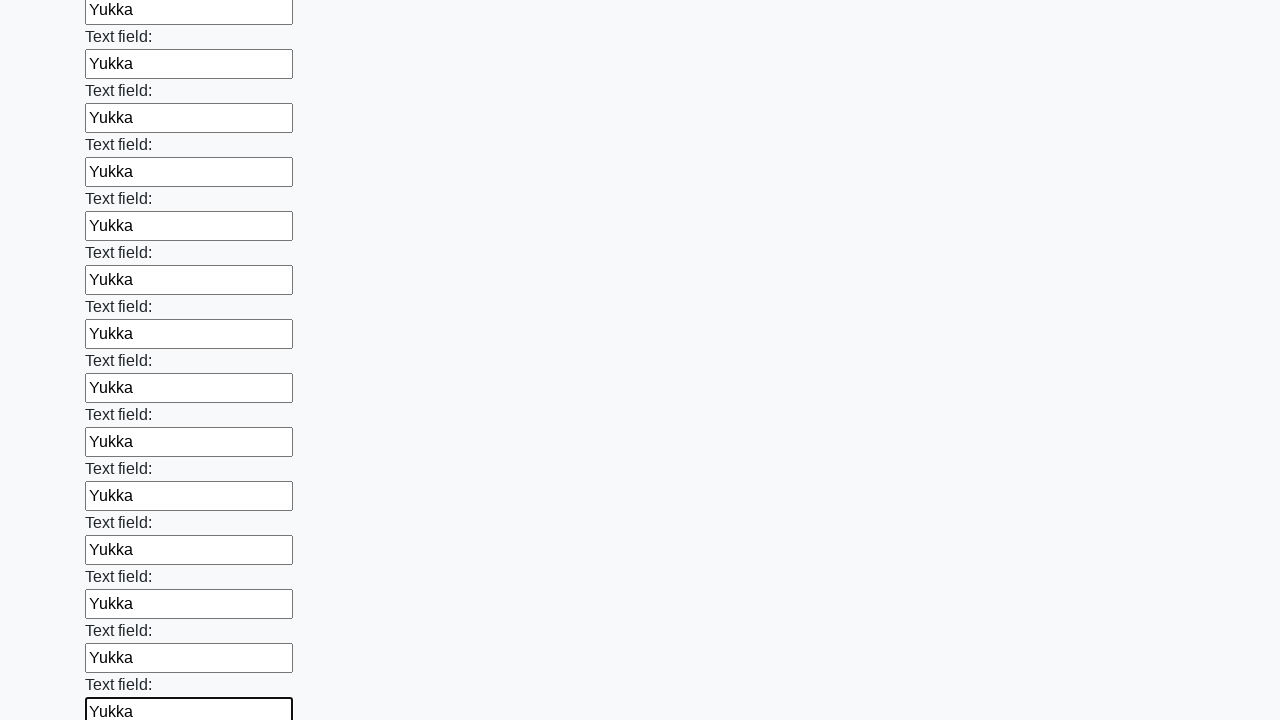

Filled input field with 'Yukka' on input >> nth=83
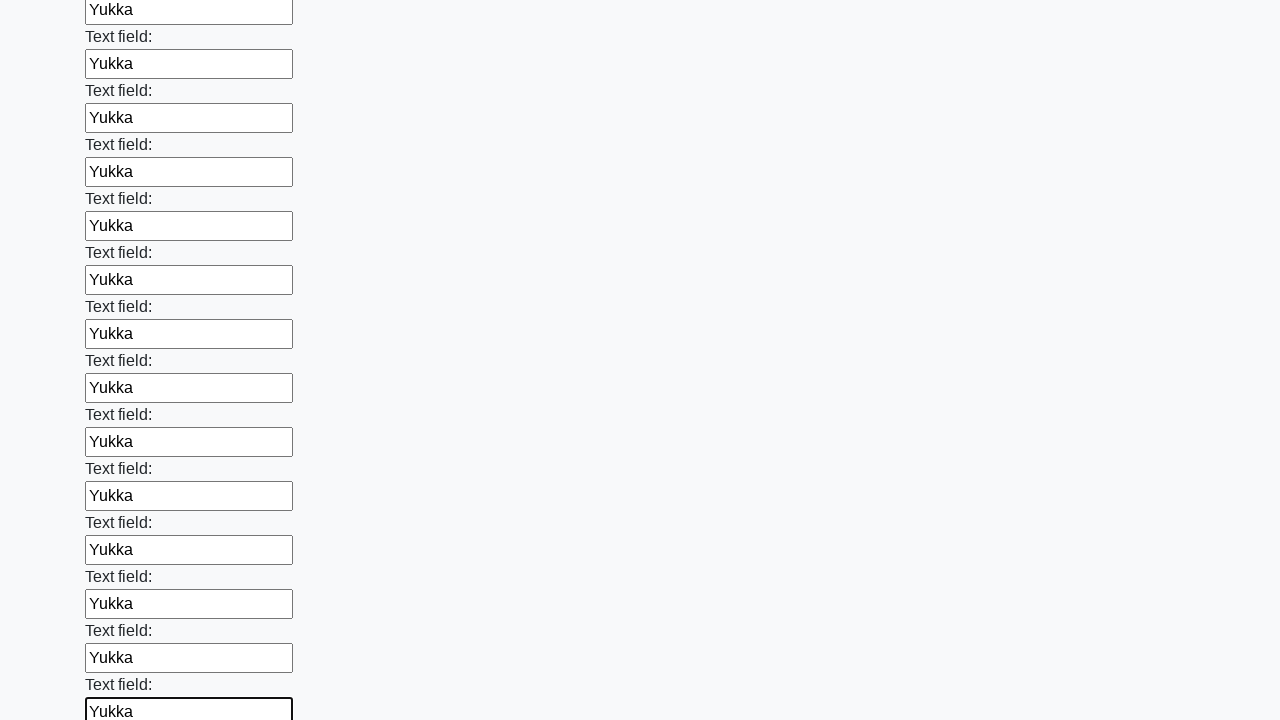

Filled input field with 'Yukka' on input >> nth=84
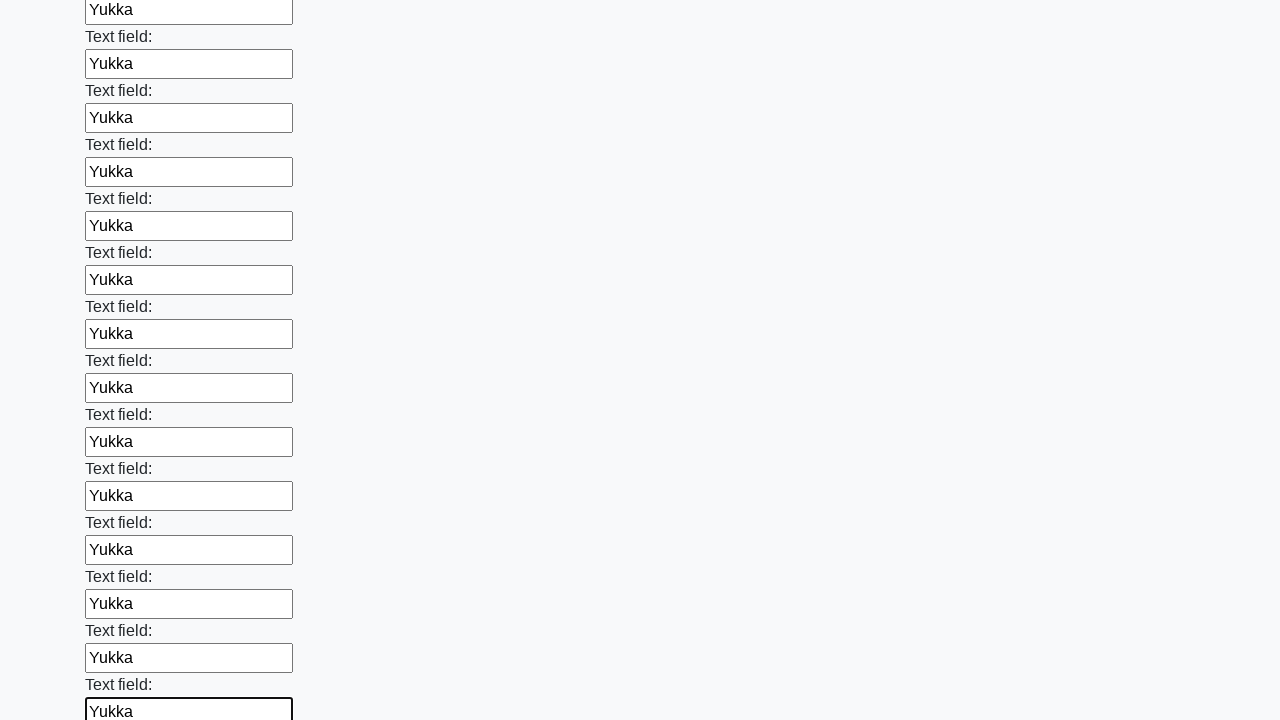

Filled input field with 'Yukka' on input >> nth=85
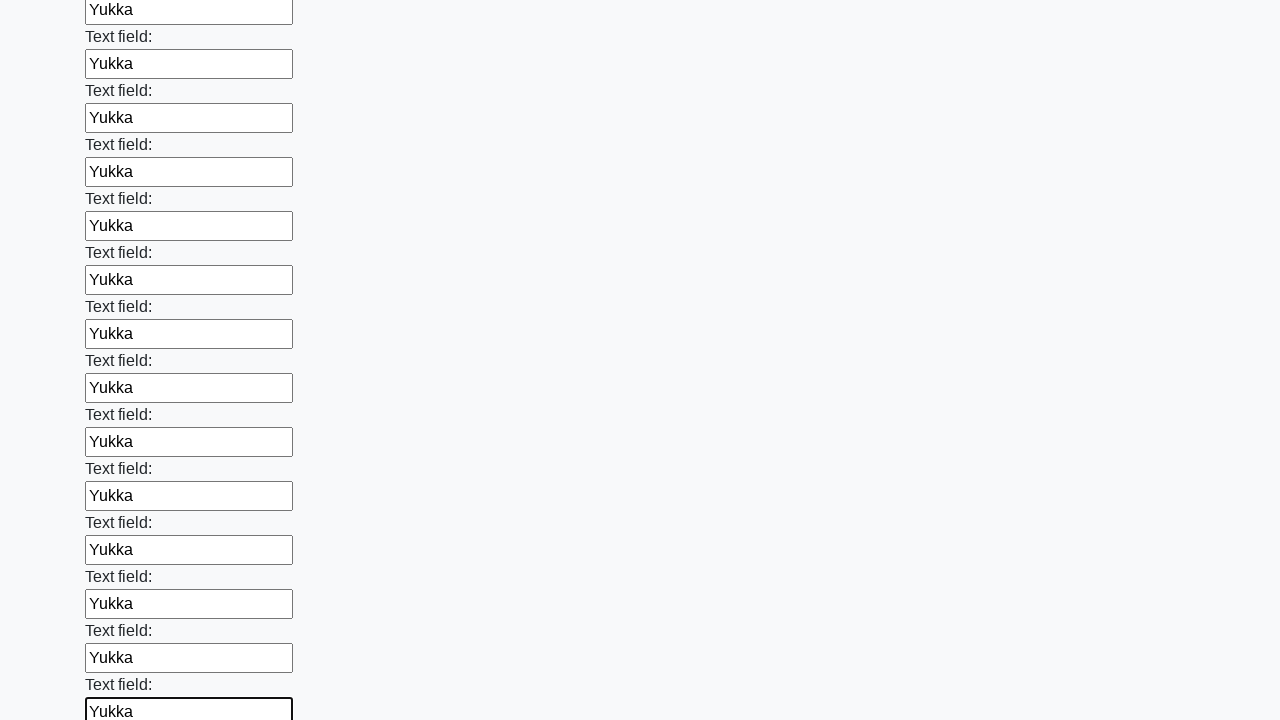

Filled input field with 'Yukka' on input >> nth=86
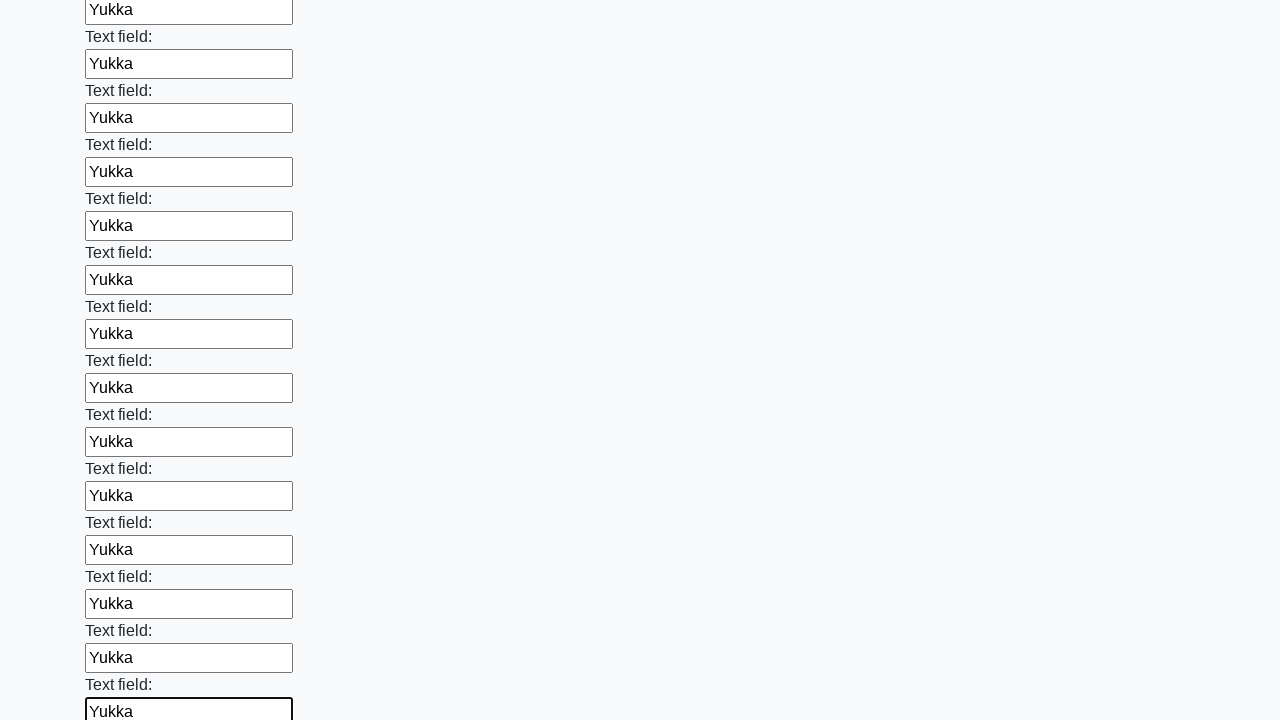

Filled input field with 'Yukka' on input >> nth=87
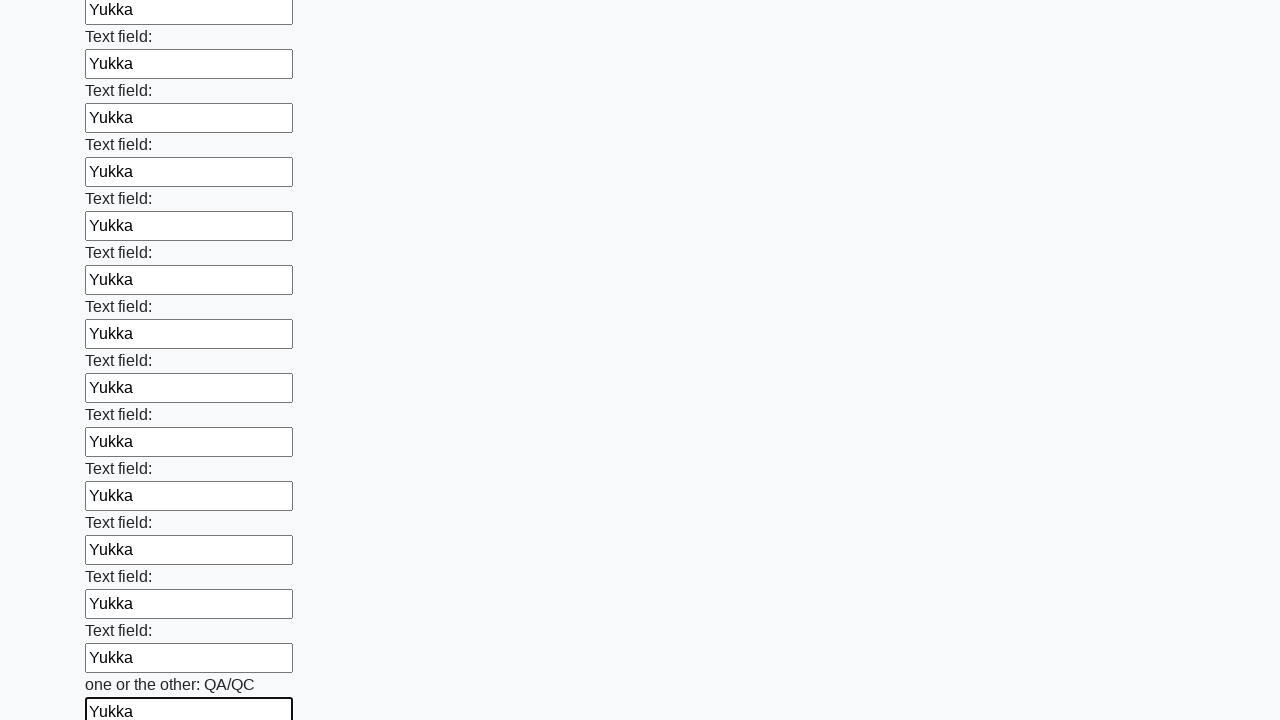

Filled input field with 'Yukka' on input >> nth=88
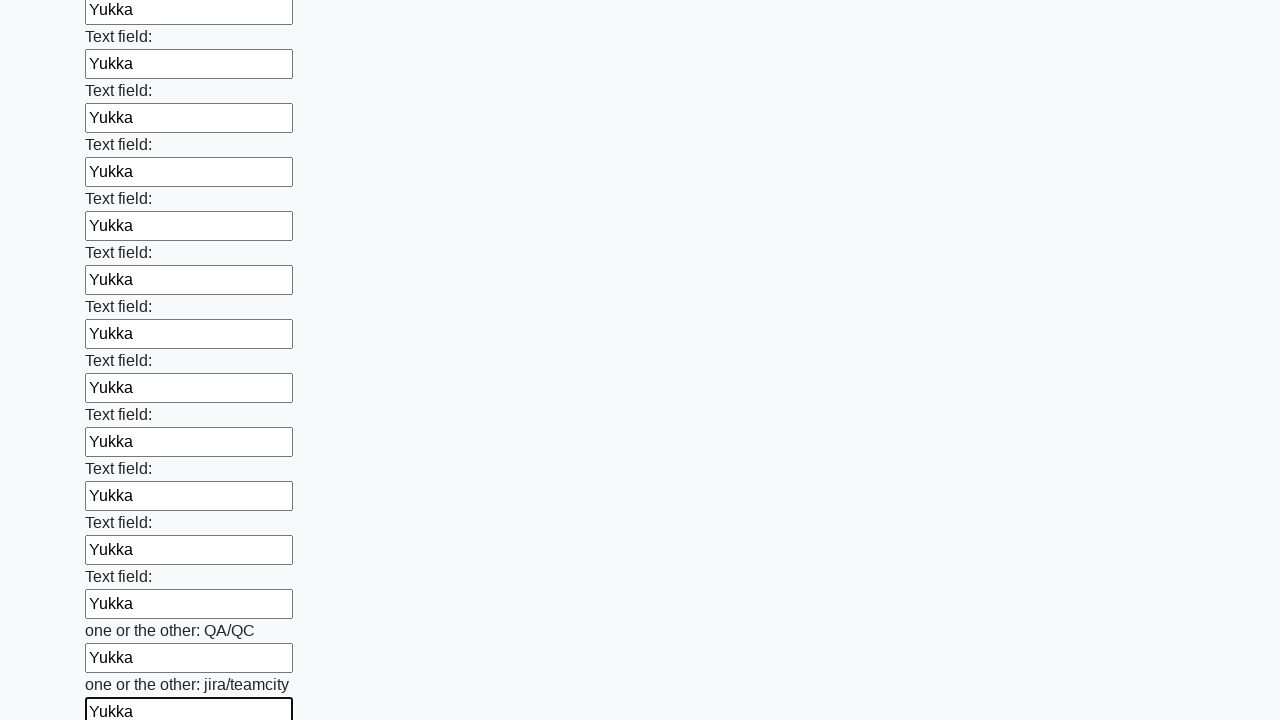

Filled input field with 'Yukka' on input >> nth=89
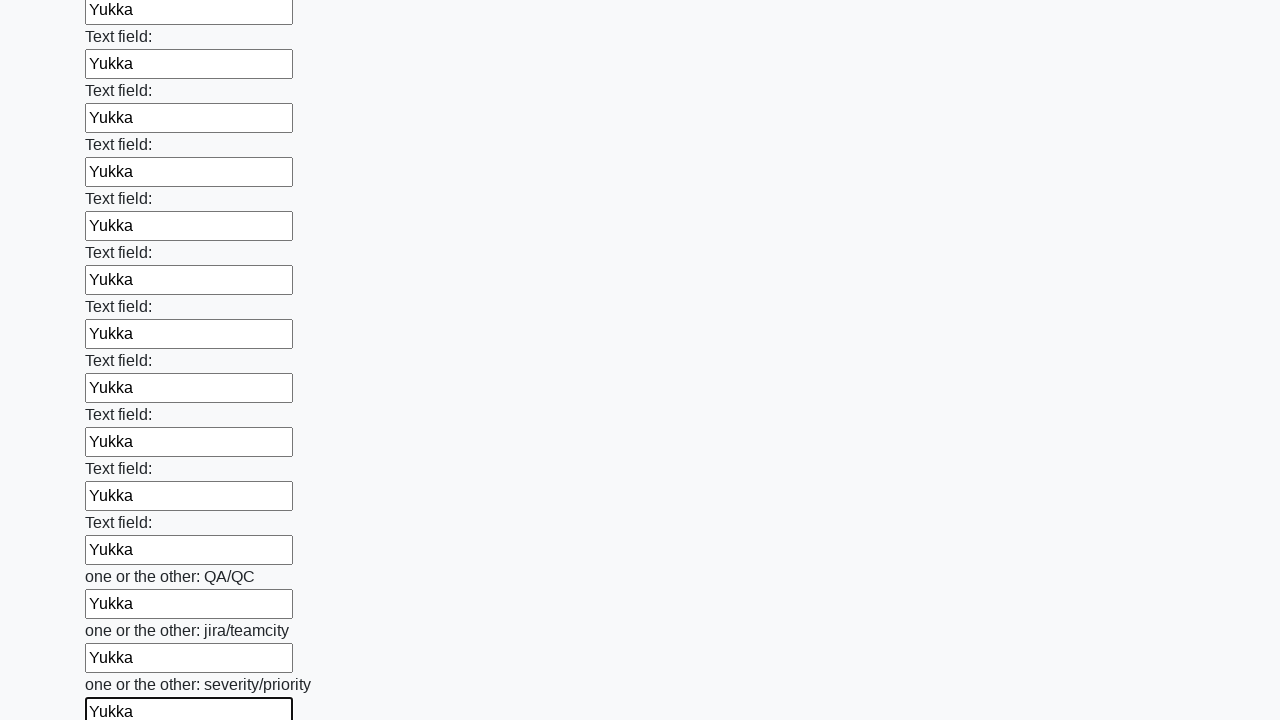

Filled input field with 'Yukka' on input >> nth=90
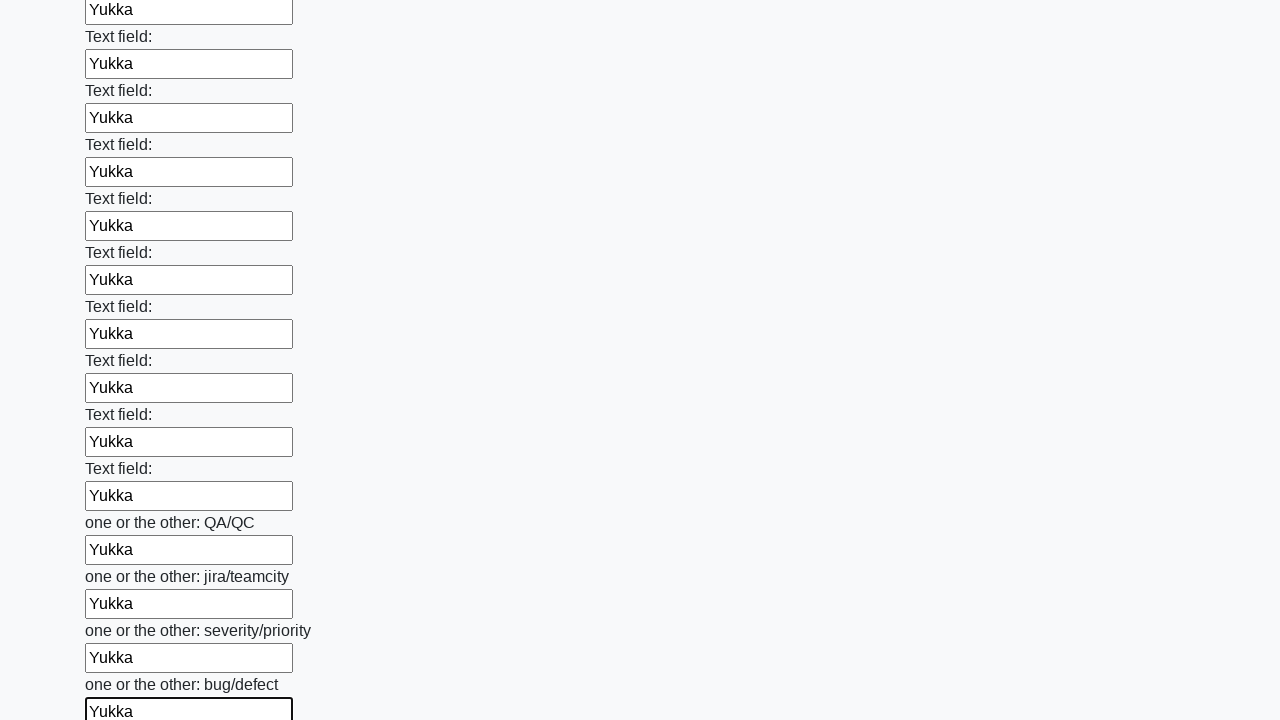

Filled input field with 'Yukka' on input >> nth=91
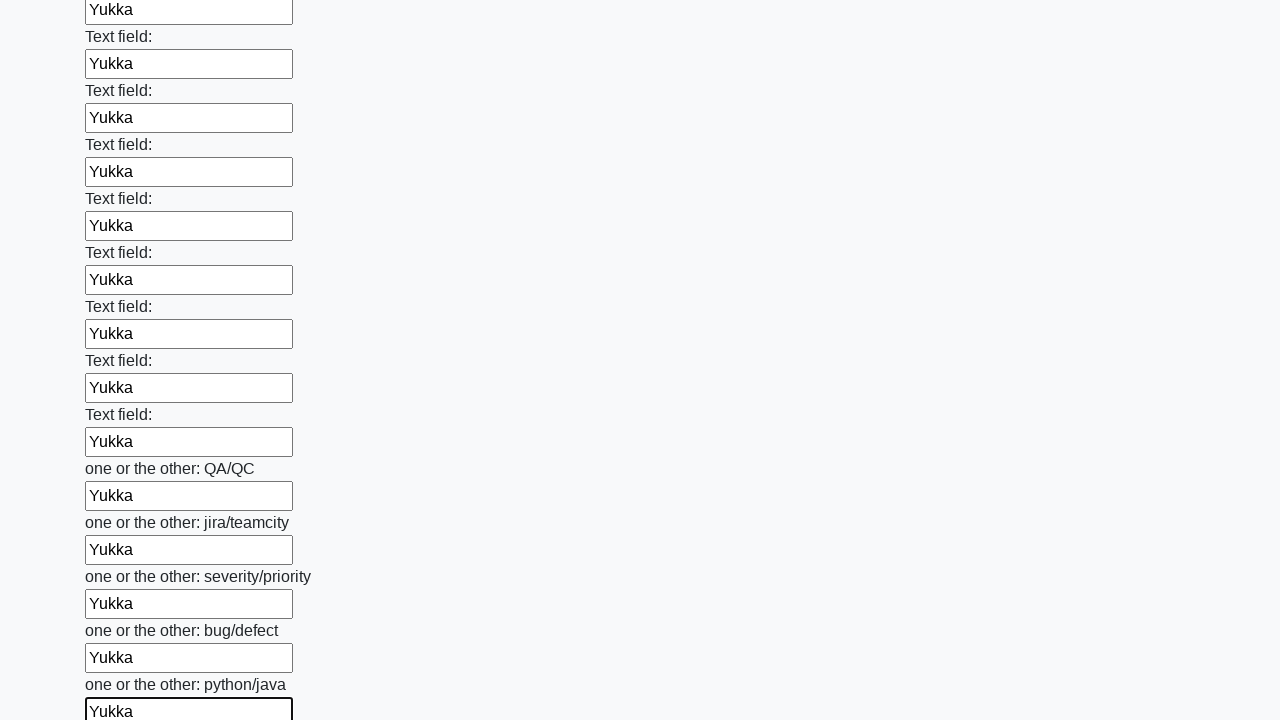

Filled input field with 'Yukka' on input >> nth=92
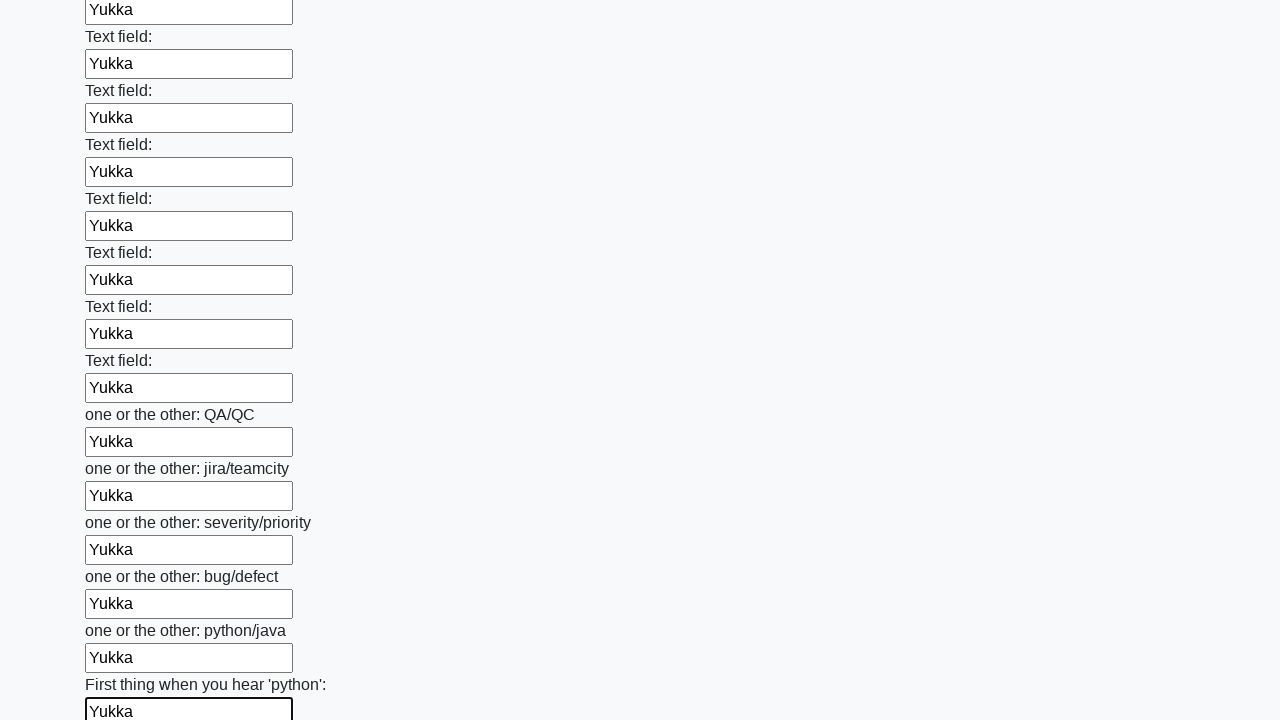

Filled input field with 'Yukka' on input >> nth=93
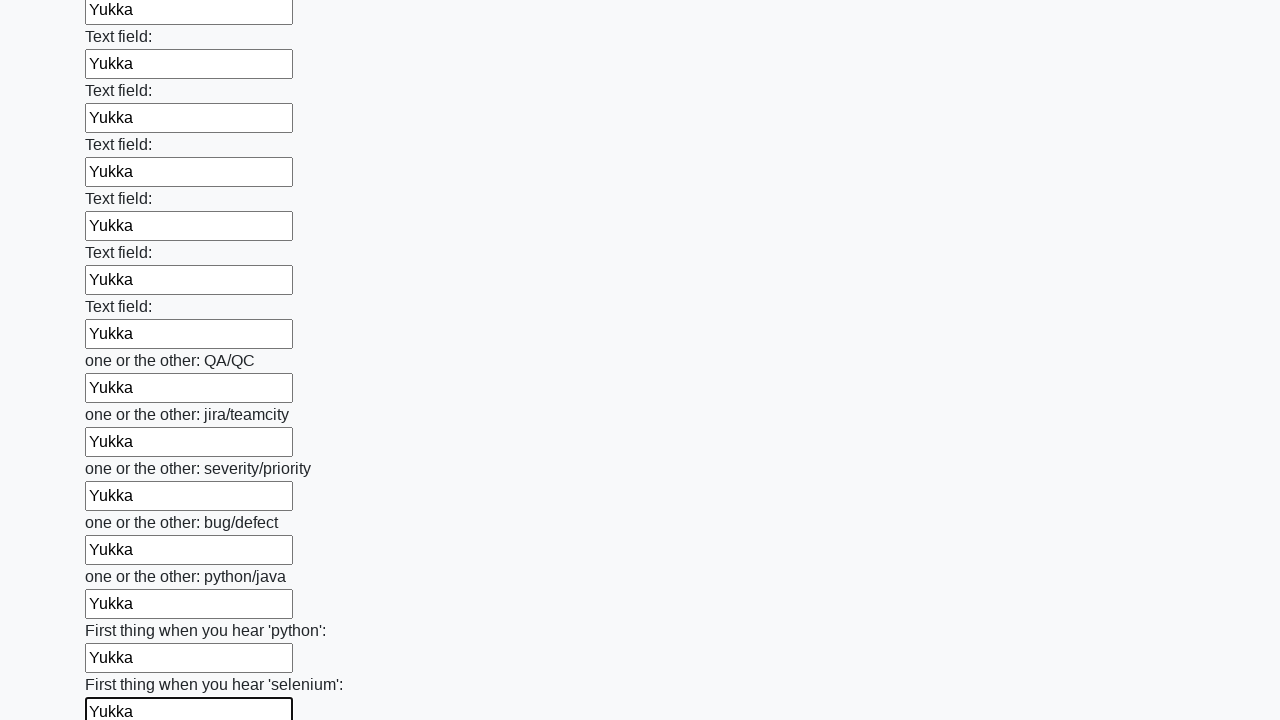

Filled input field with 'Yukka' on input >> nth=94
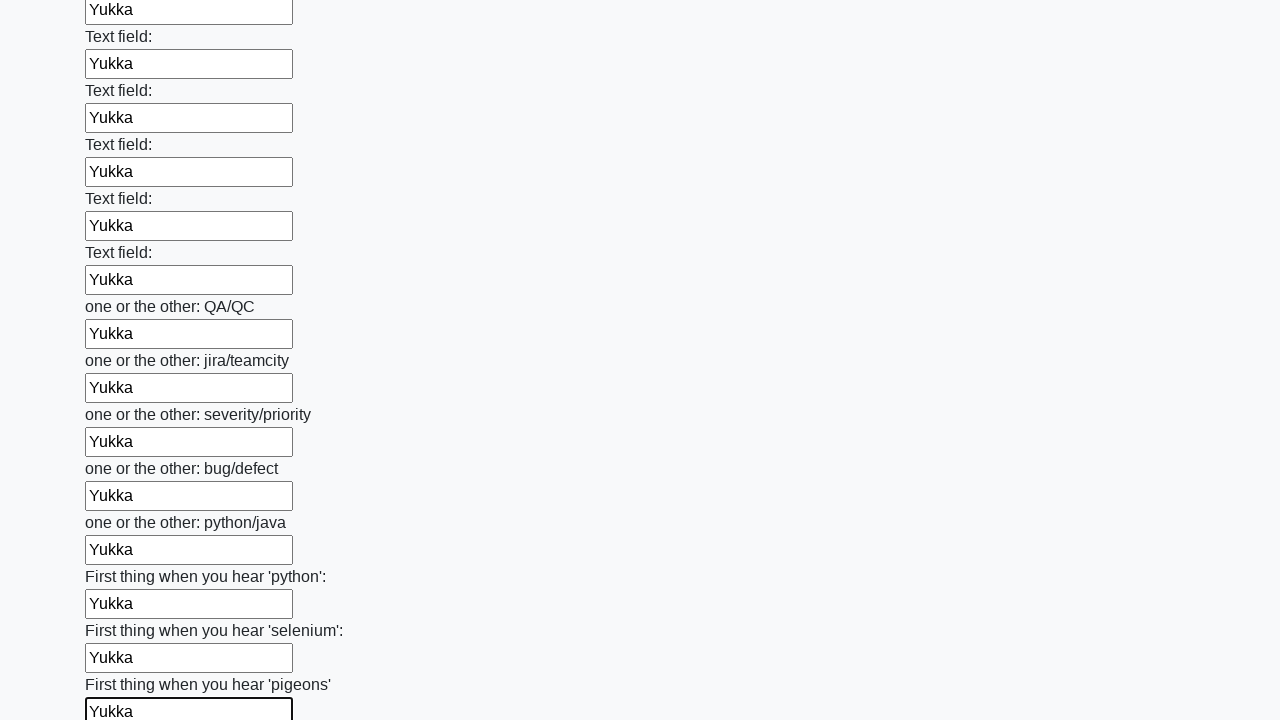

Filled input field with 'Yukka' on input >> nth=95
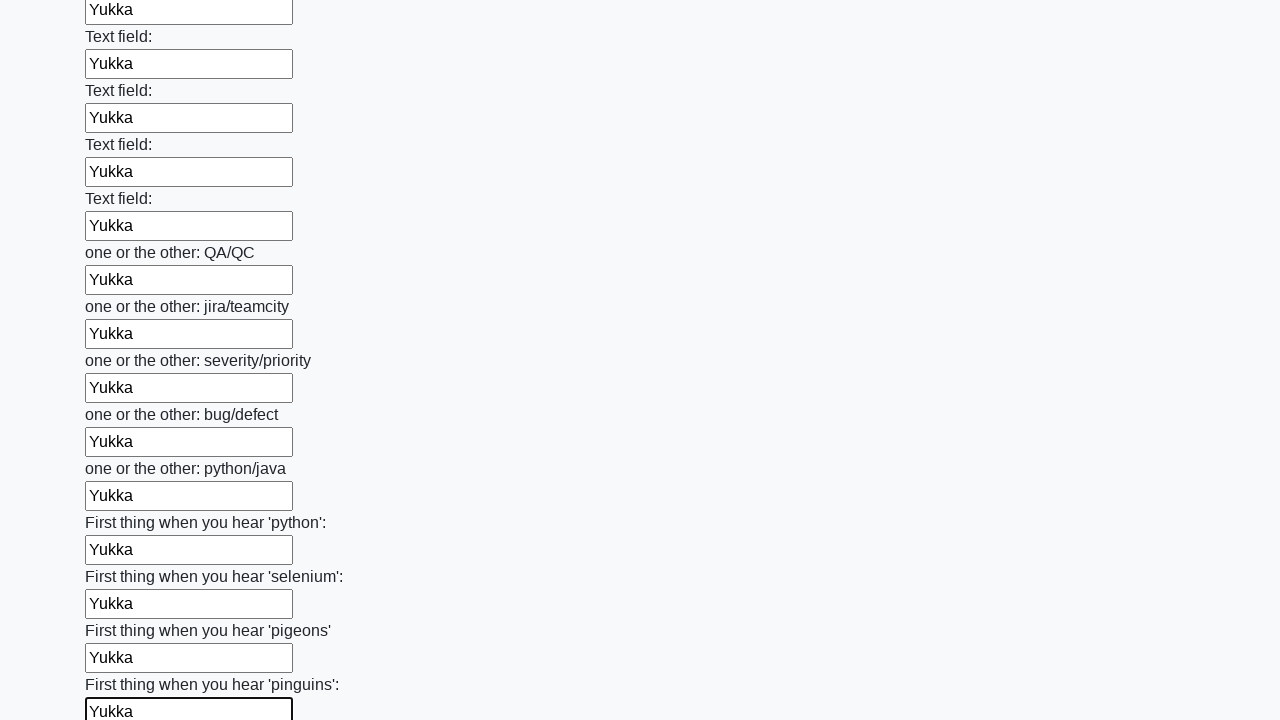

Filled input field with 'Yukka' on input >> nth=96
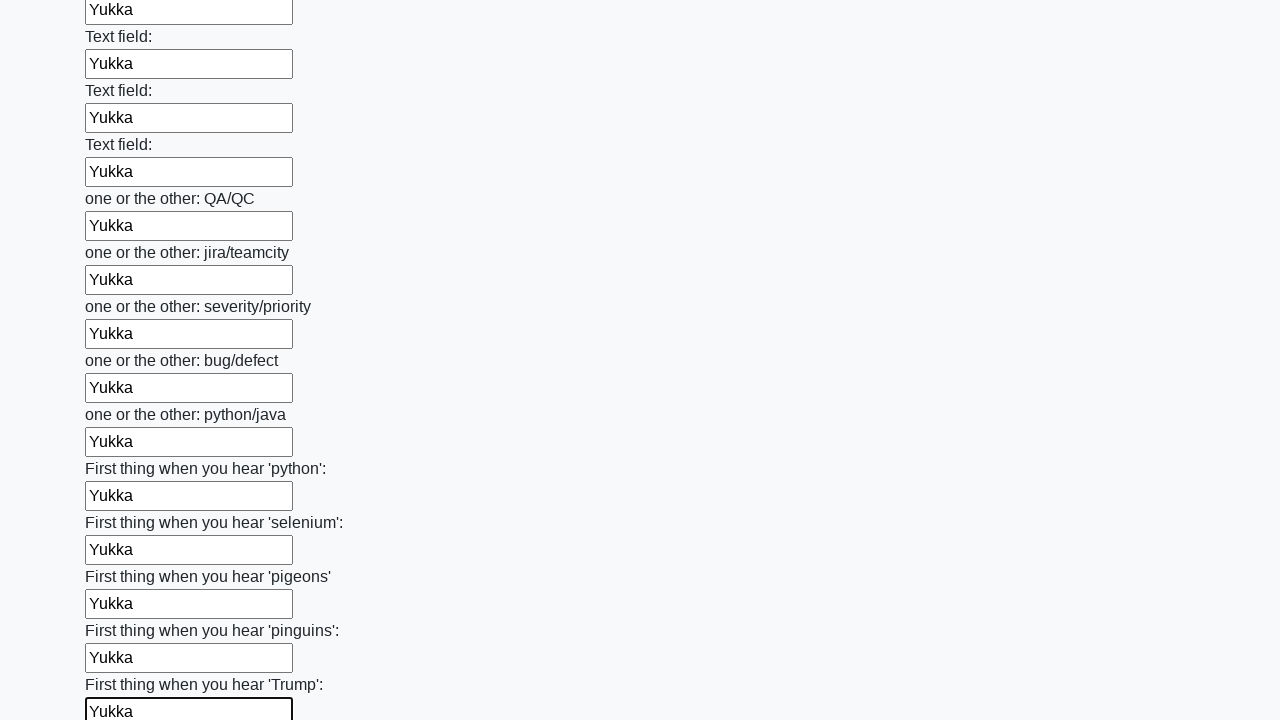

Filled input field with 'Yukka' on input >> nth=97
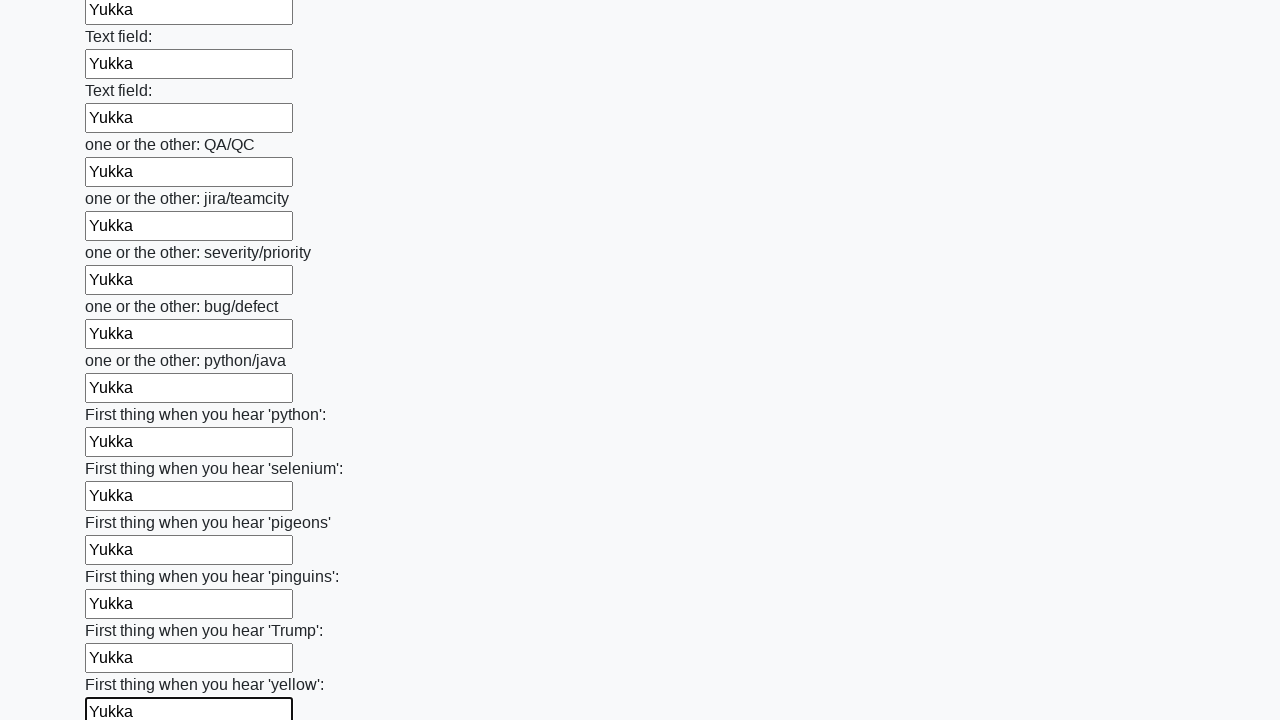

Filled input field with 'Yukka' on input >> nth=98
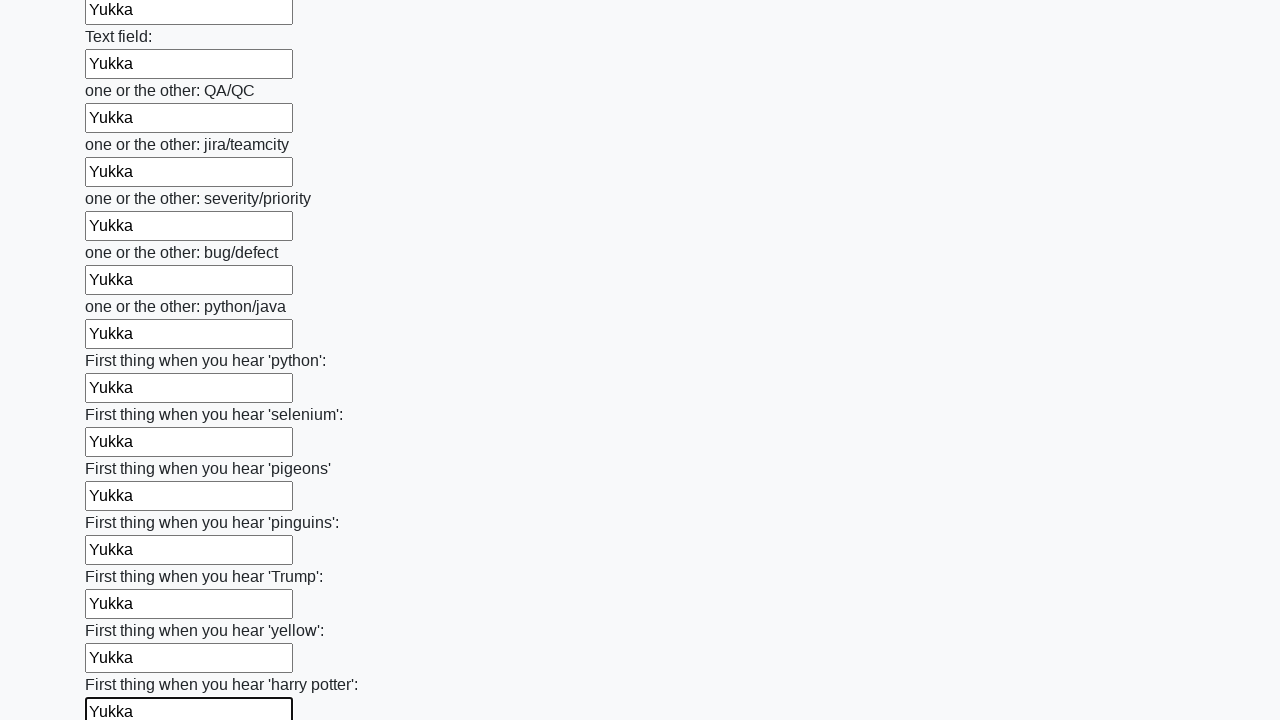

Filled input field with 'Yukka' on input >> nth=99
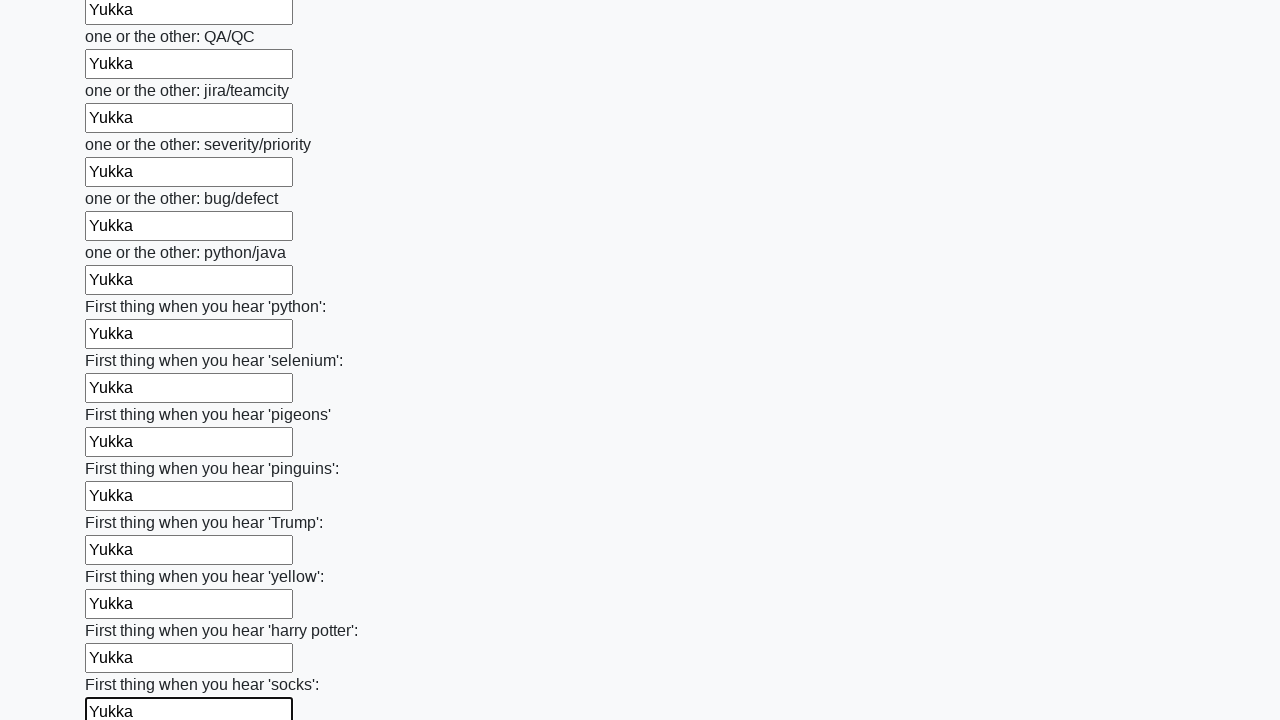

Clicked submit button to submit the form at (123, 611) on button.btn
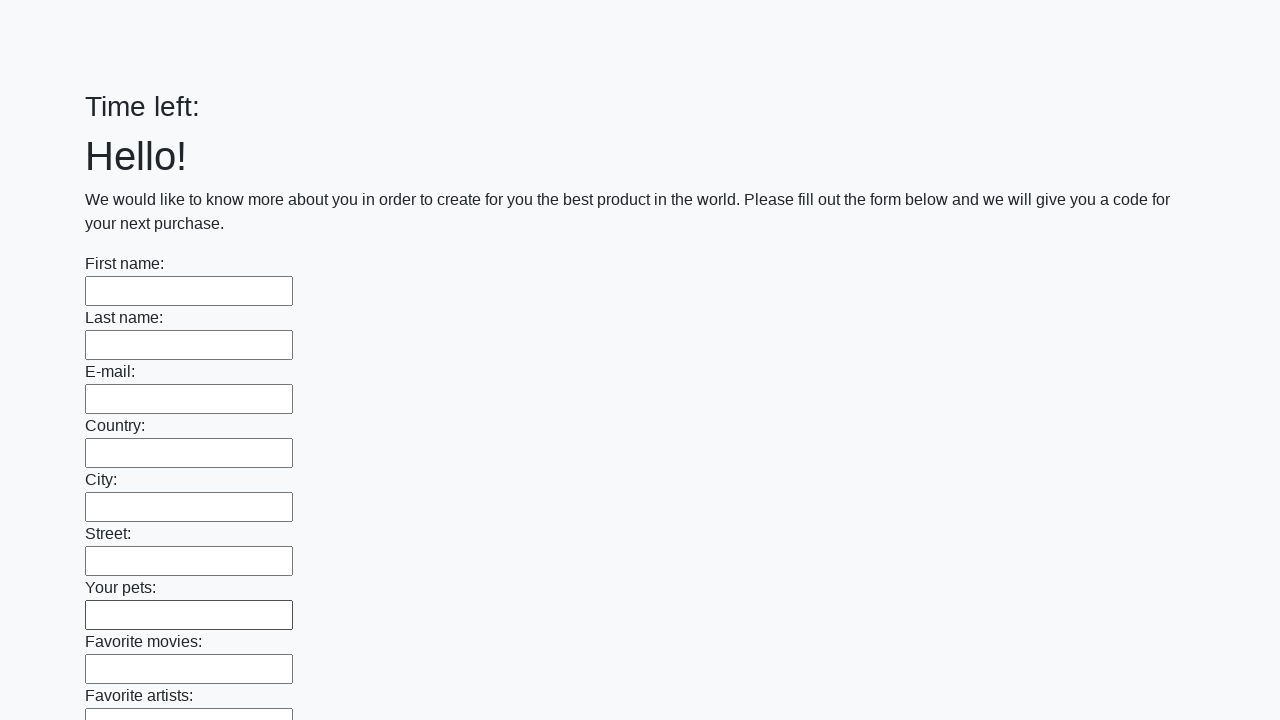

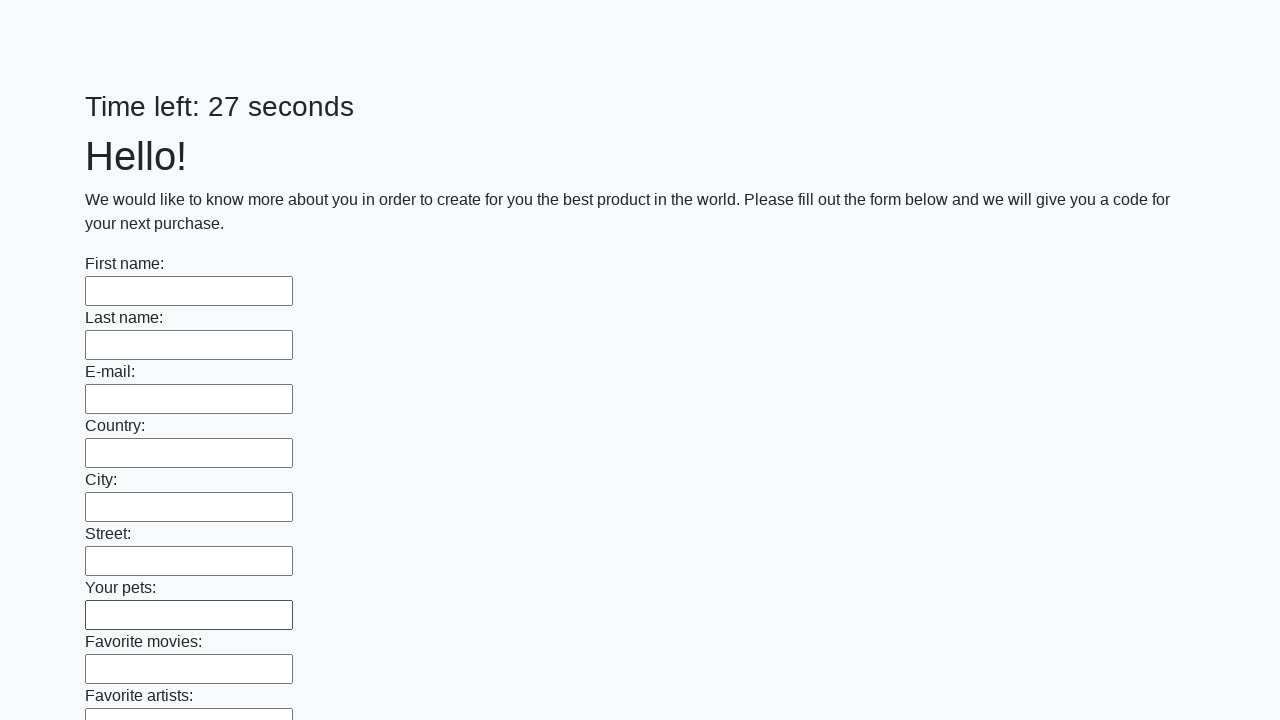